Fills all input fields in the first block with text and submits the form

Starting URL: http://suninjuly.github.io/huge_form.html

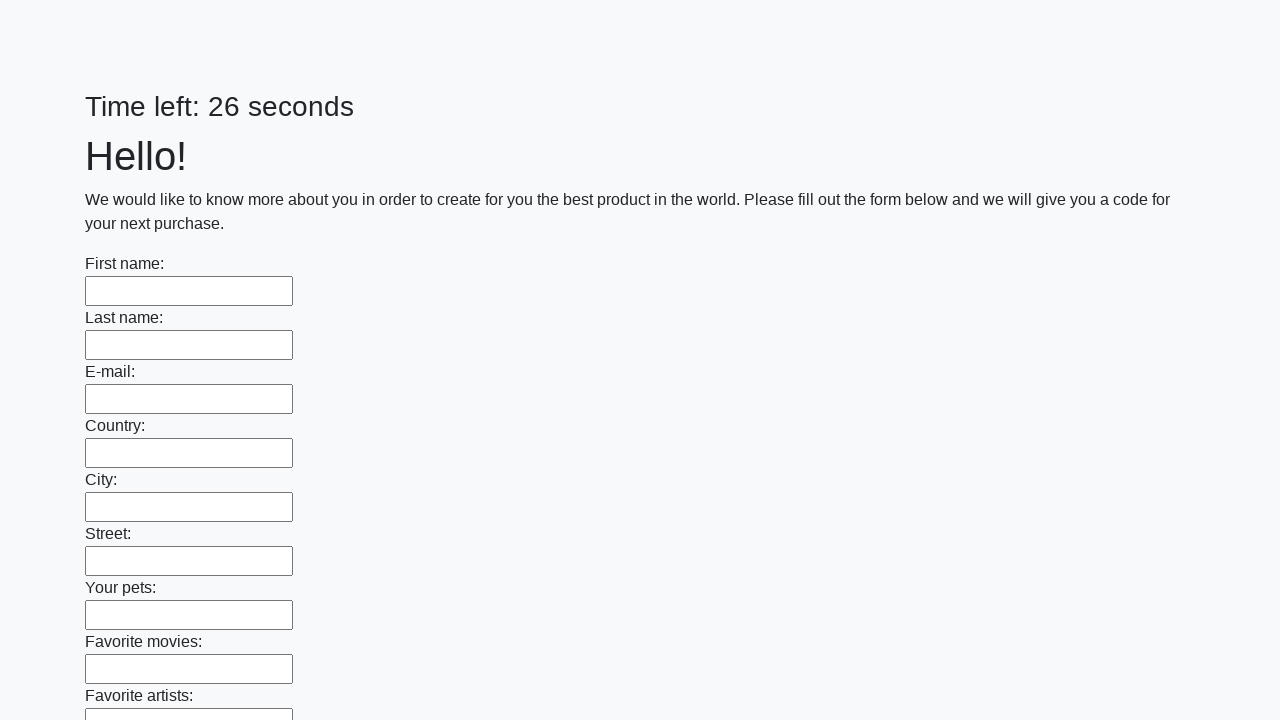

Located all input fields in the first block
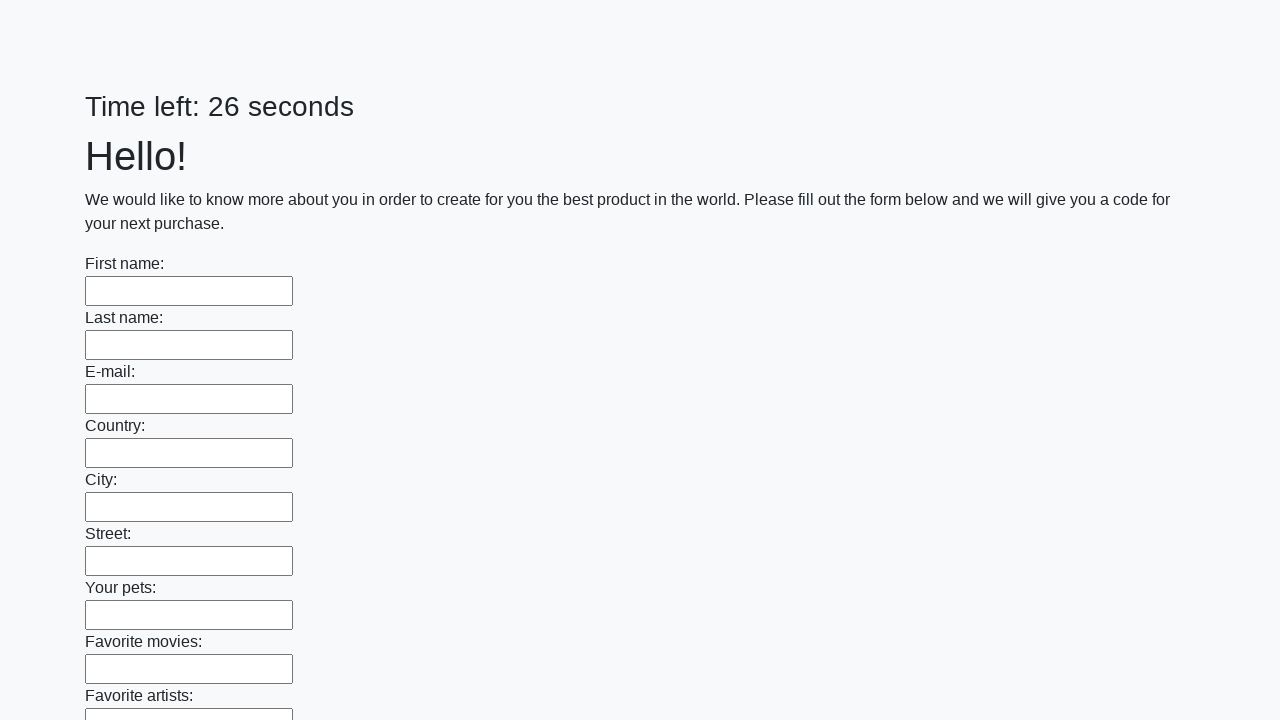

Filled input field with 'Мой' on .first_block input >> nth=0
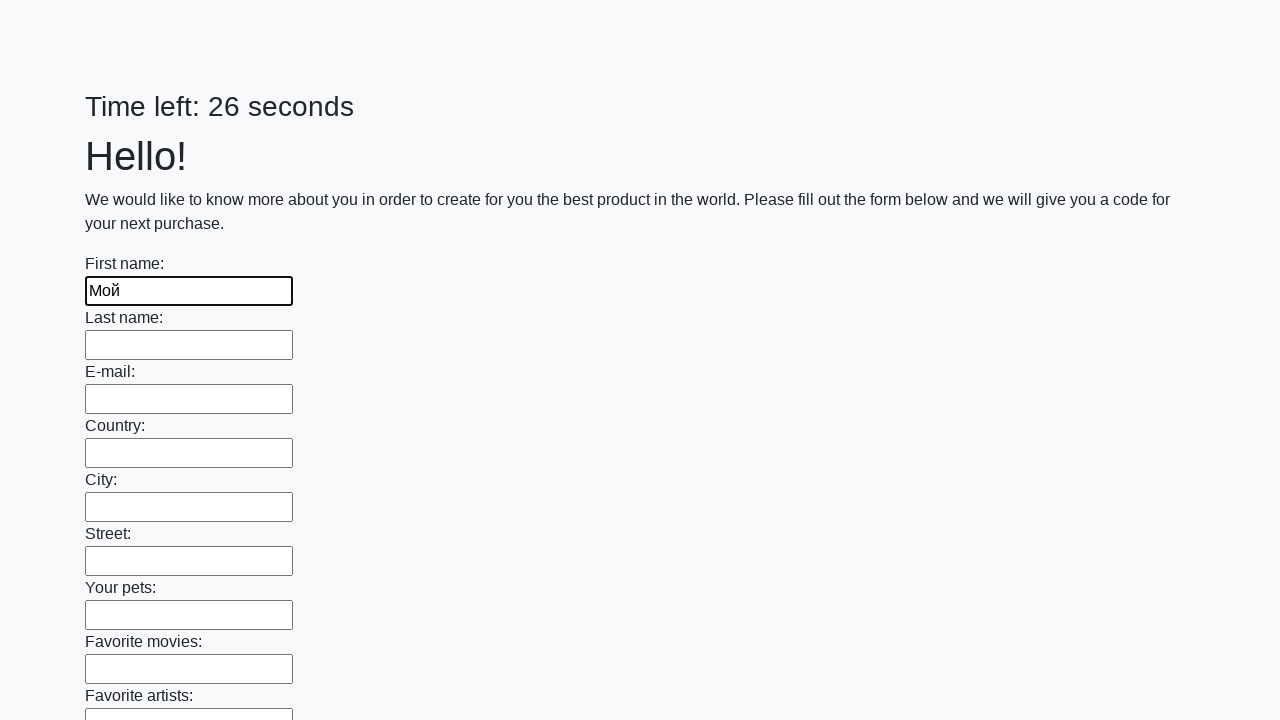

Filled input field with 'Мой' on .first_block input >> nth=1
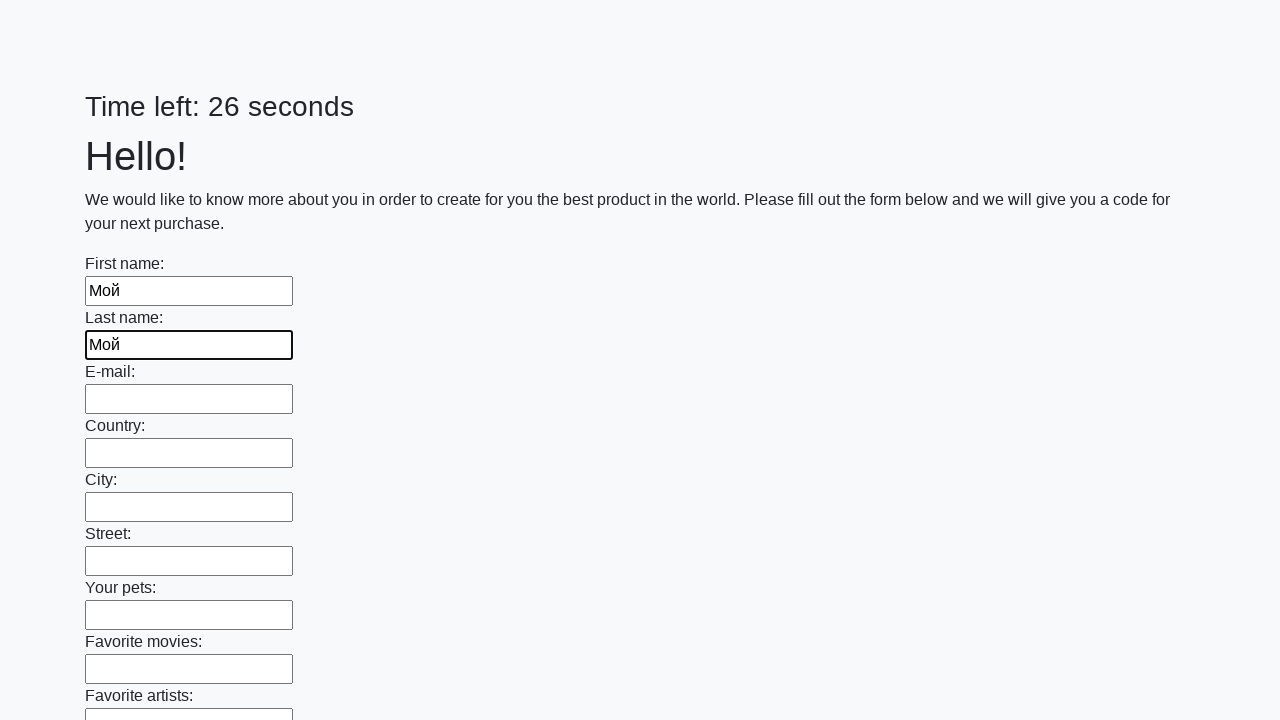

Filled input field with 'Мой' on .first_block input >> nth=2
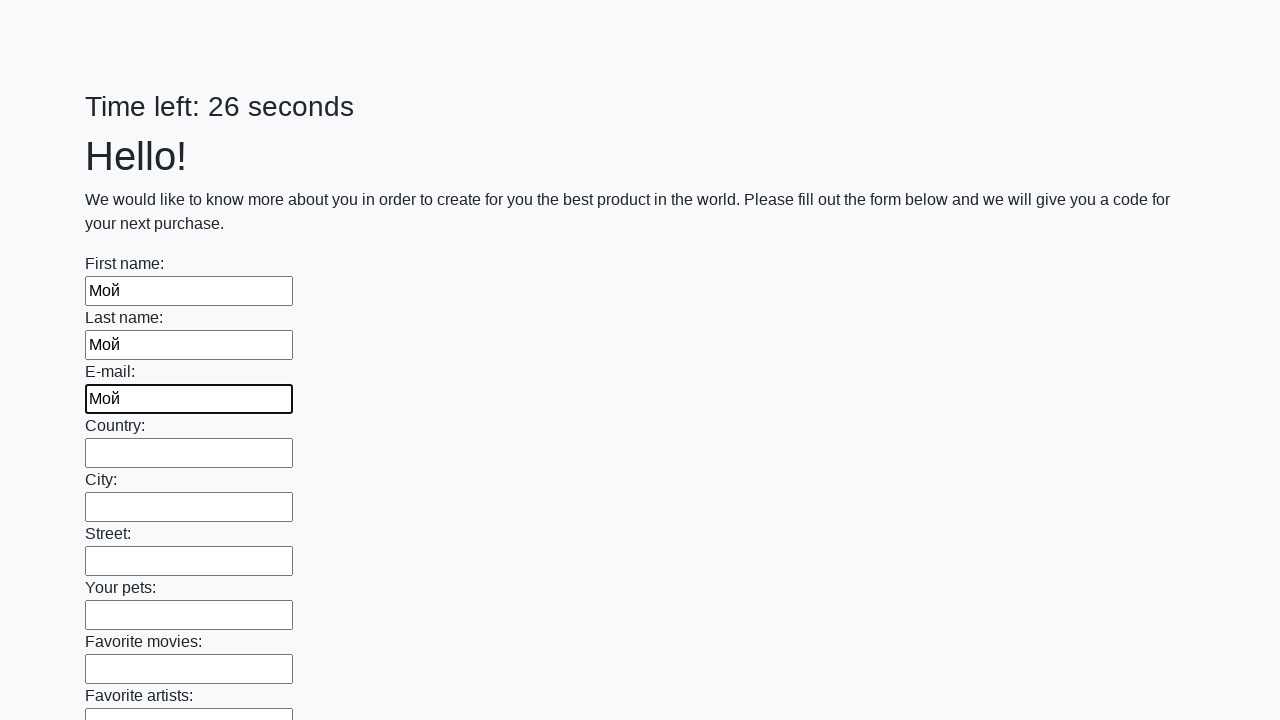

Filled input field with 'Мой' on .first_block input >> nth=3
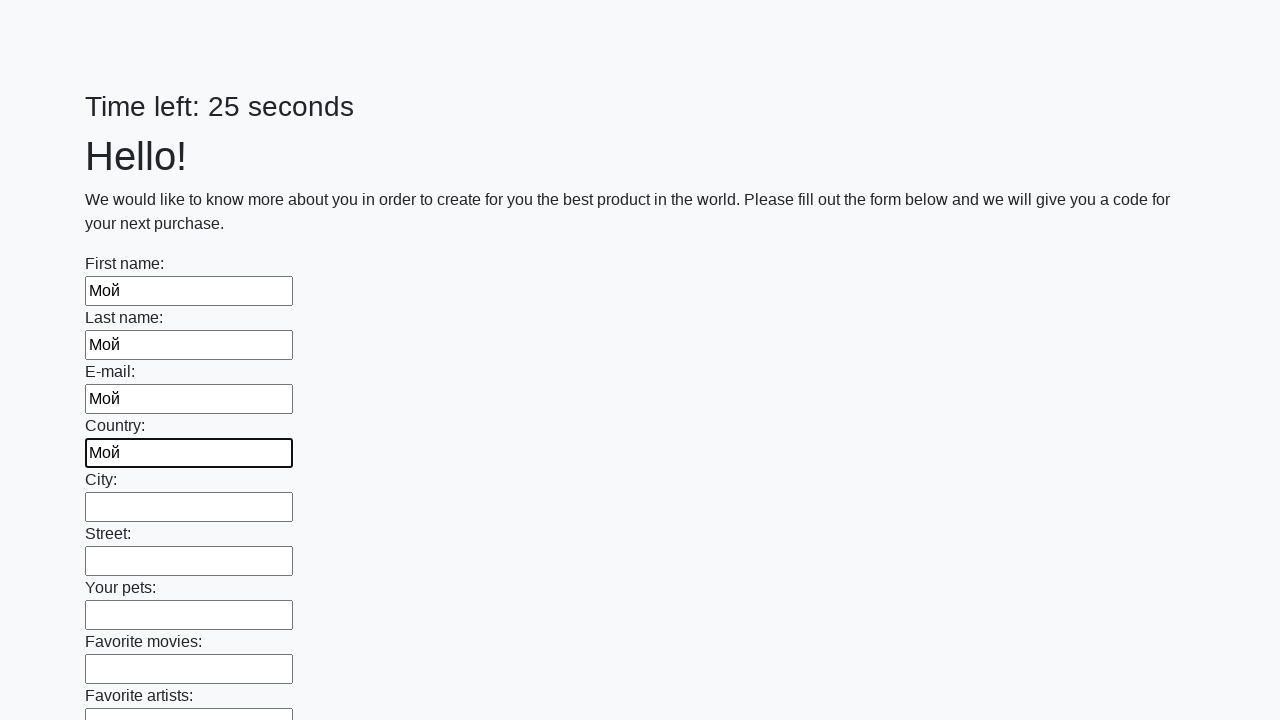

Filled input field with 'Мой' on .first_block input >> nth=4
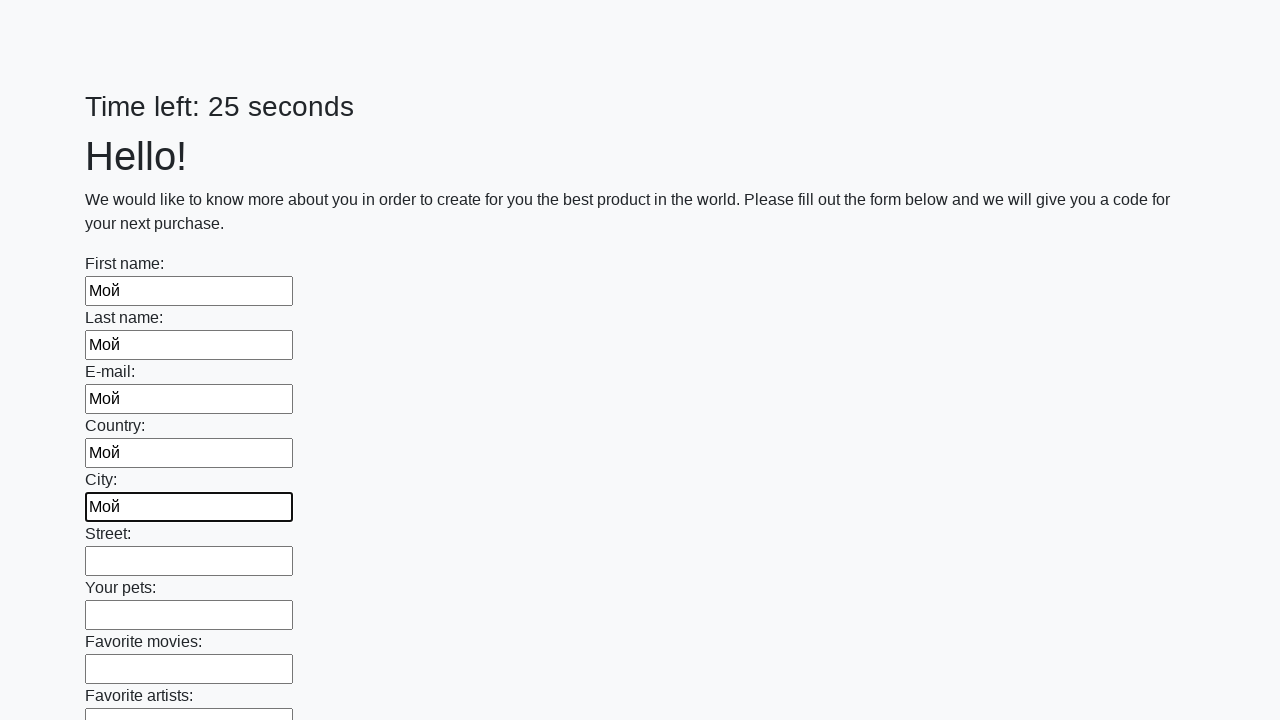

Filled input field with 'Мой' on .first_block input >> nth=5
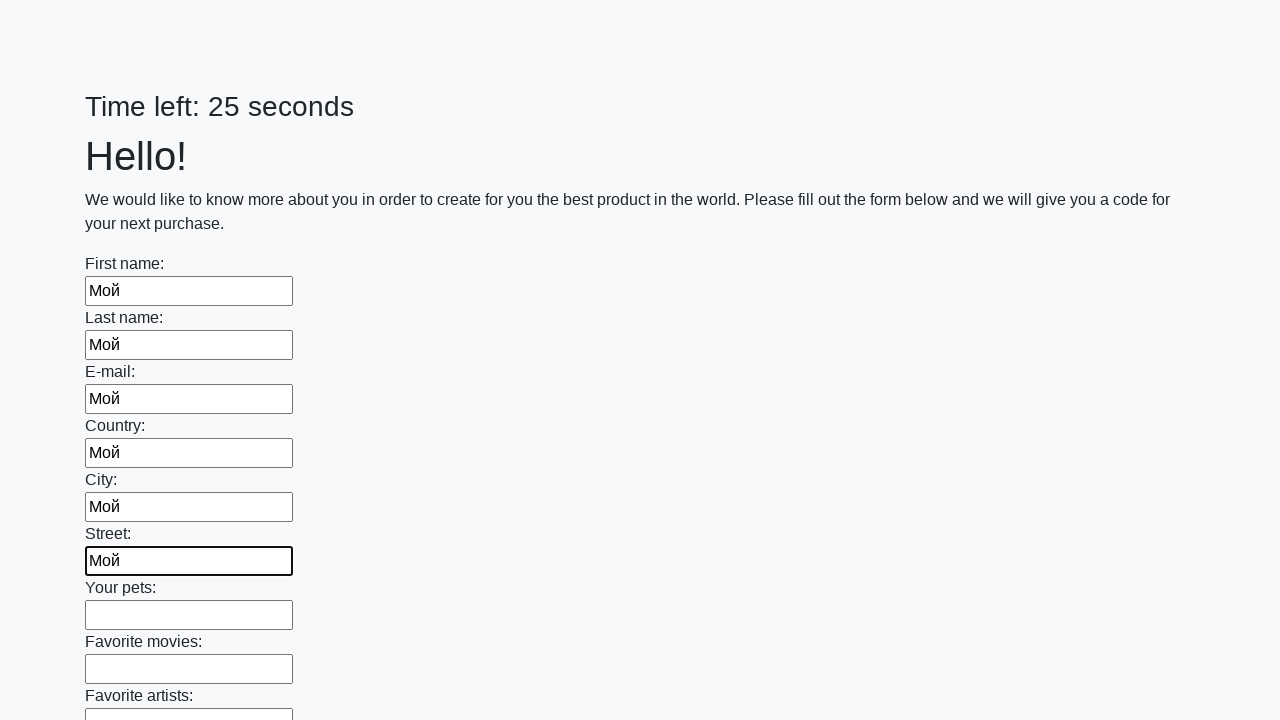

Filled input field with 'Мой' on .first_block input >> nth=6
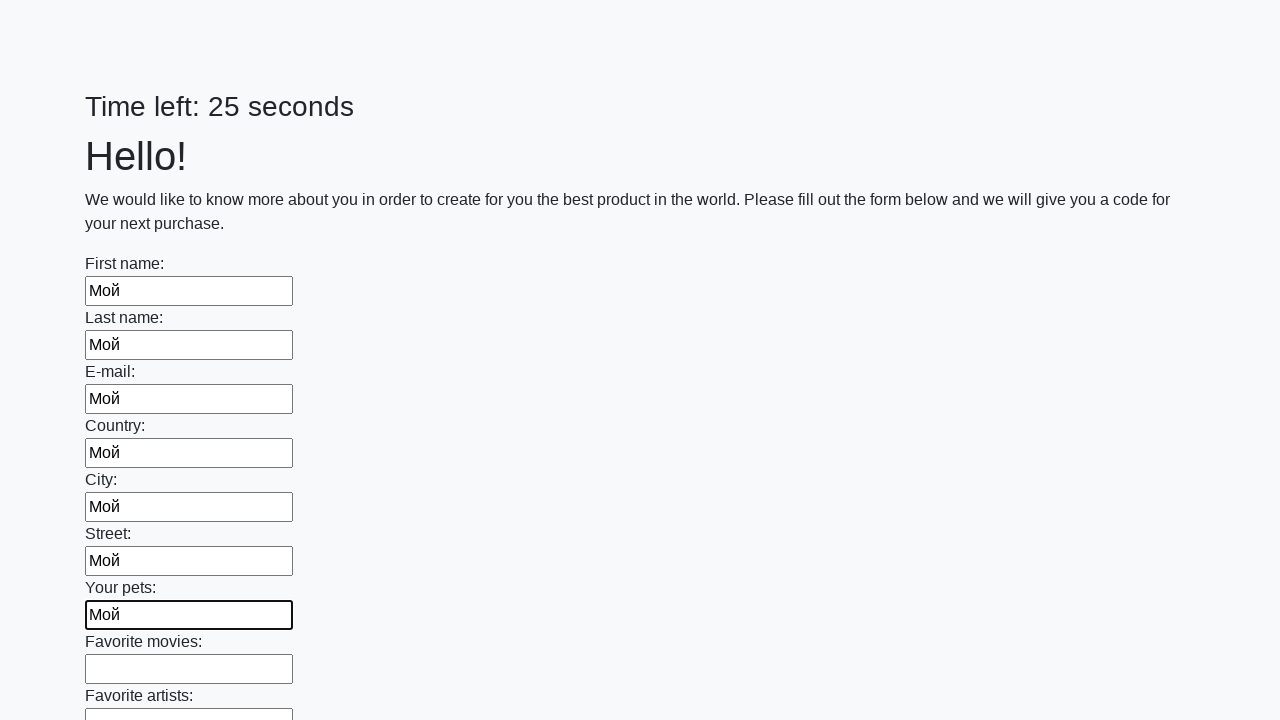

Filled input field with 'Мой' on .first_block input >> nth=7
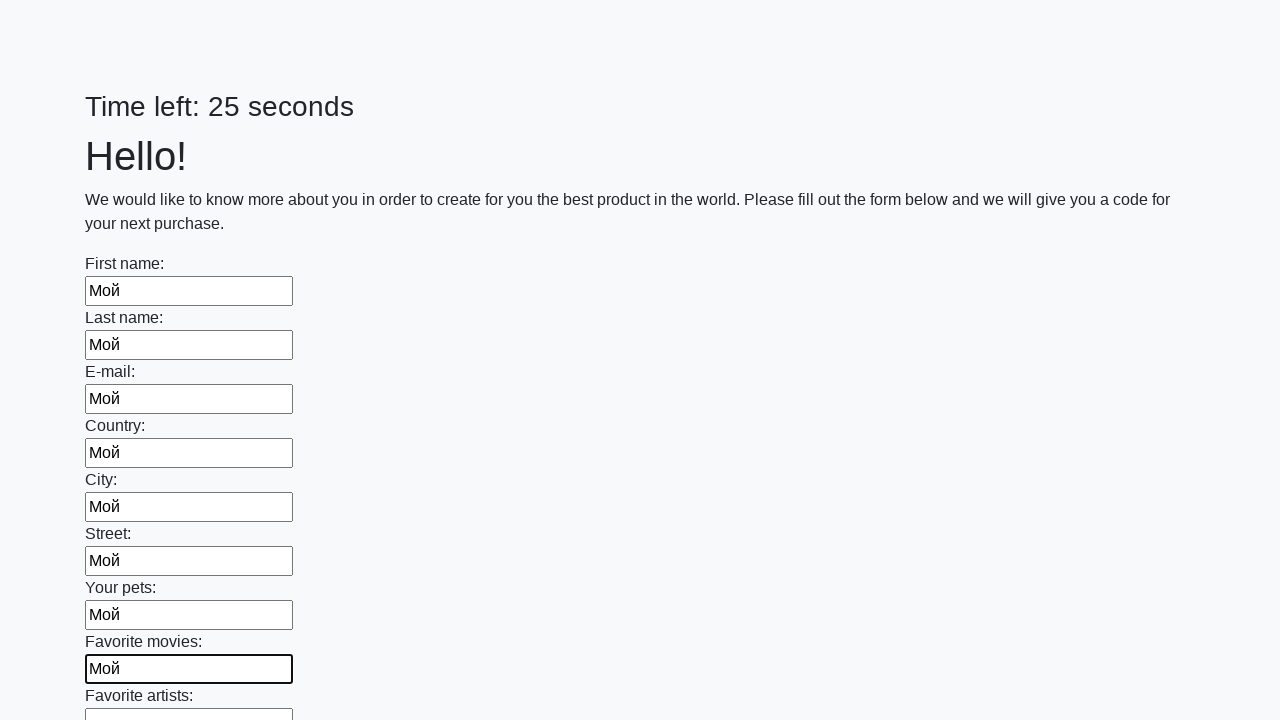

Filled input field with 'Мой' on .first_block input >> nth=8
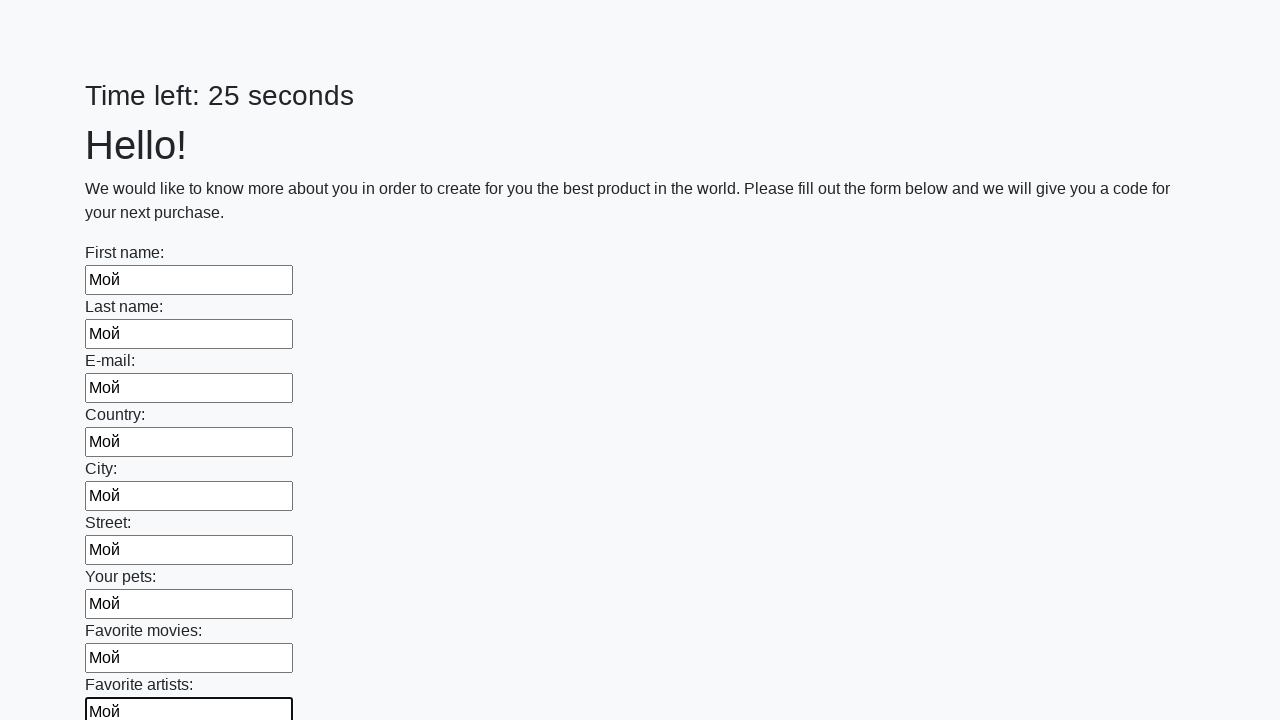

Filled input field with 'Мой' on .first_block input >> nth=9
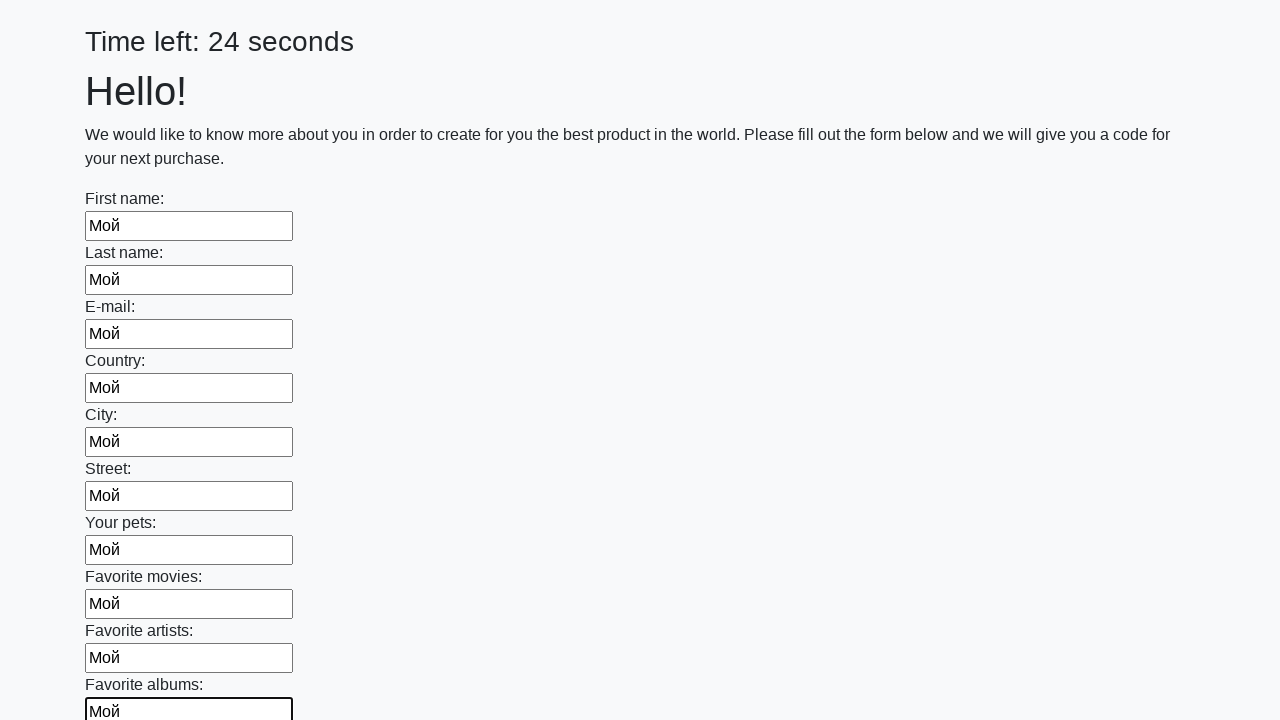

Filled input field with 'Мой' on .first_block input >> nth=10
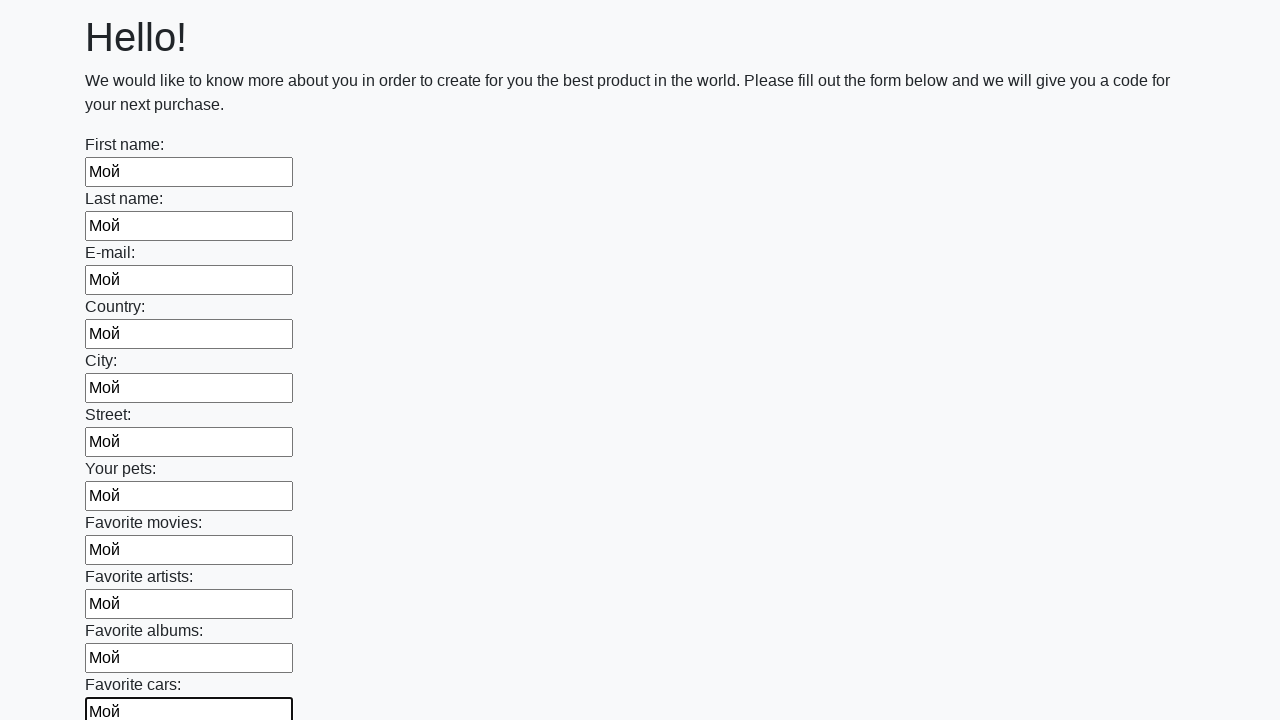

Filled input field with 'Мой' on .first_block input >> nth=11
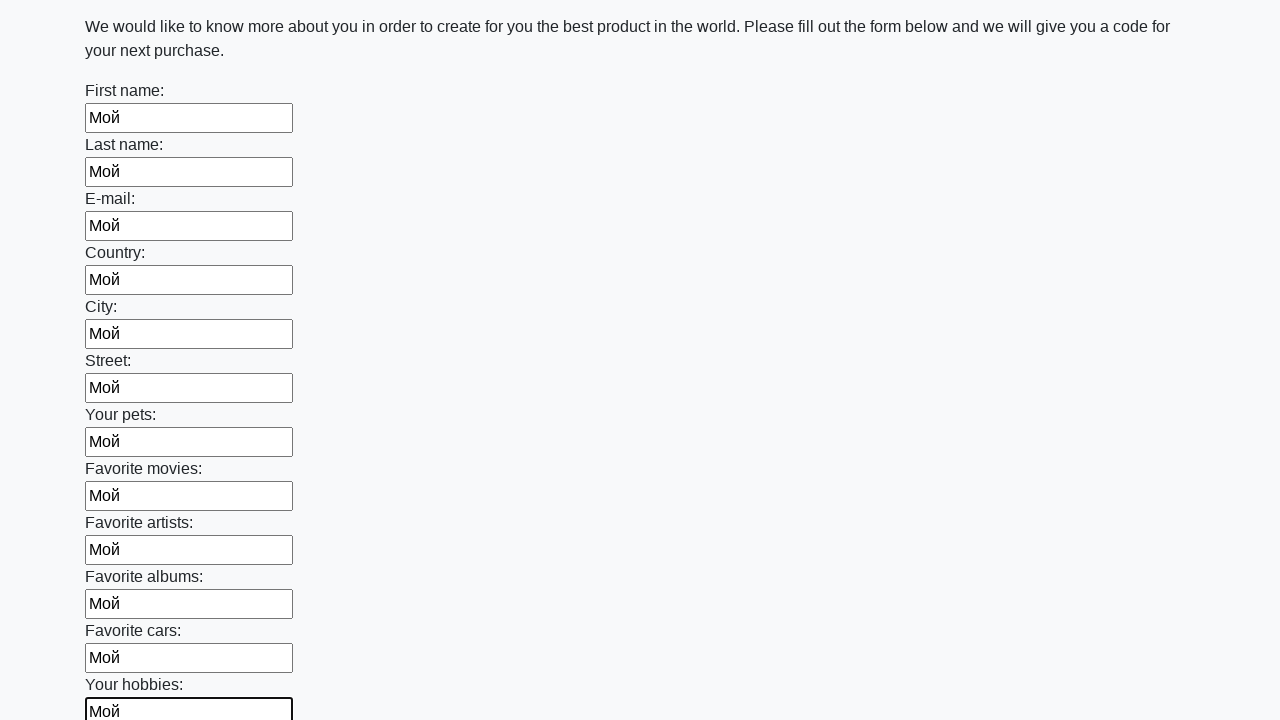

Filled input field with 'Мой' on .first_block input >> nth=12
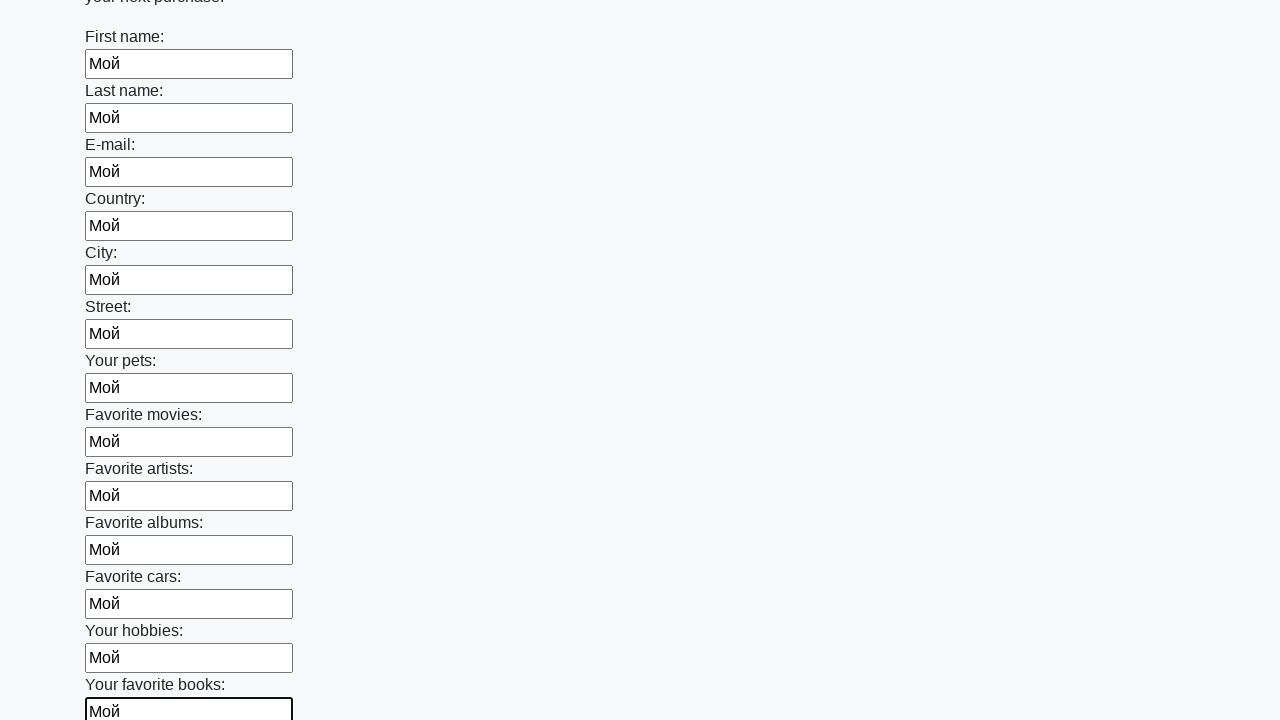

Filled input field with 'Мой' on .first_block input >> nth=13
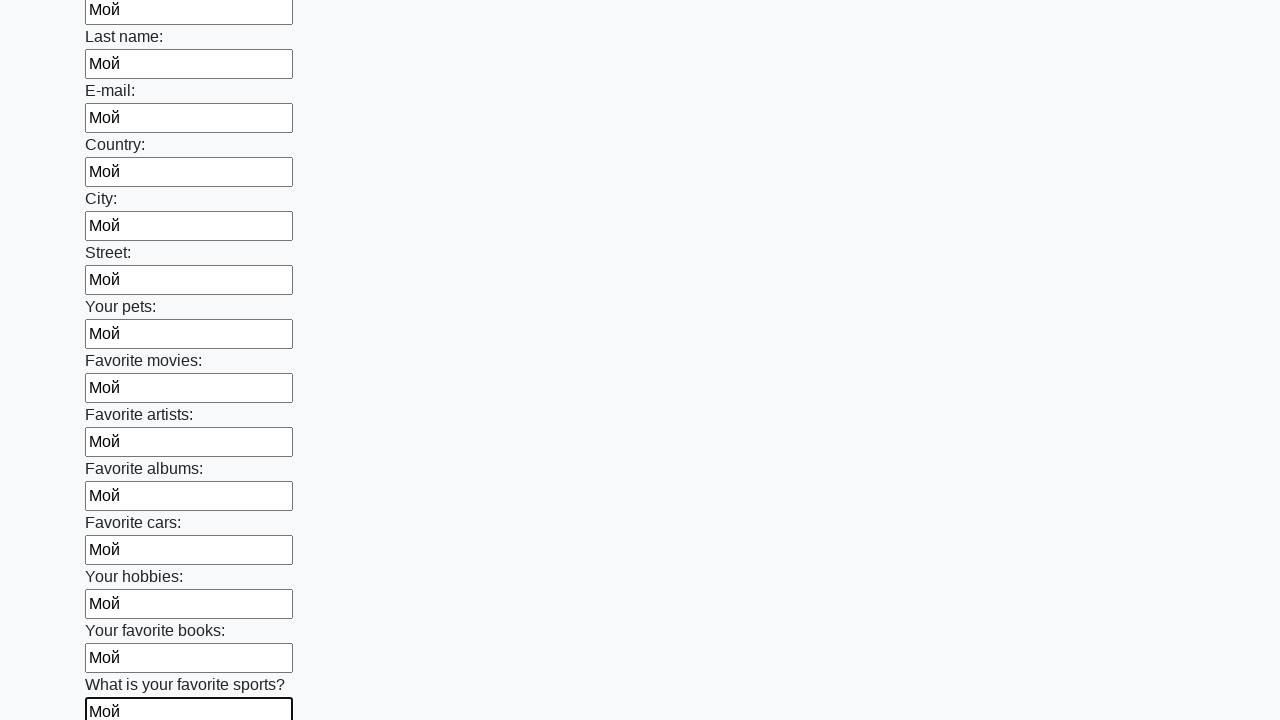

Filled input field with 'Мой' on .first_block input >> nth=14
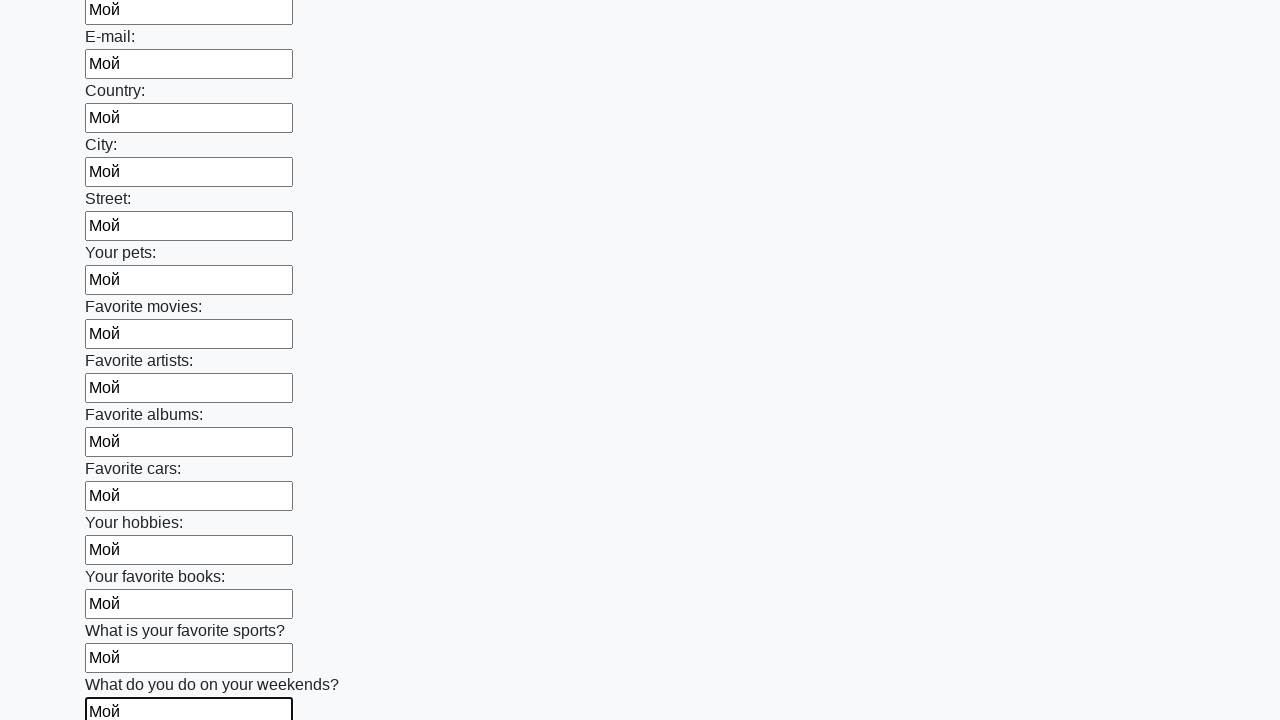

Filled input field with 'Мой' on .first_block input >> nth=15
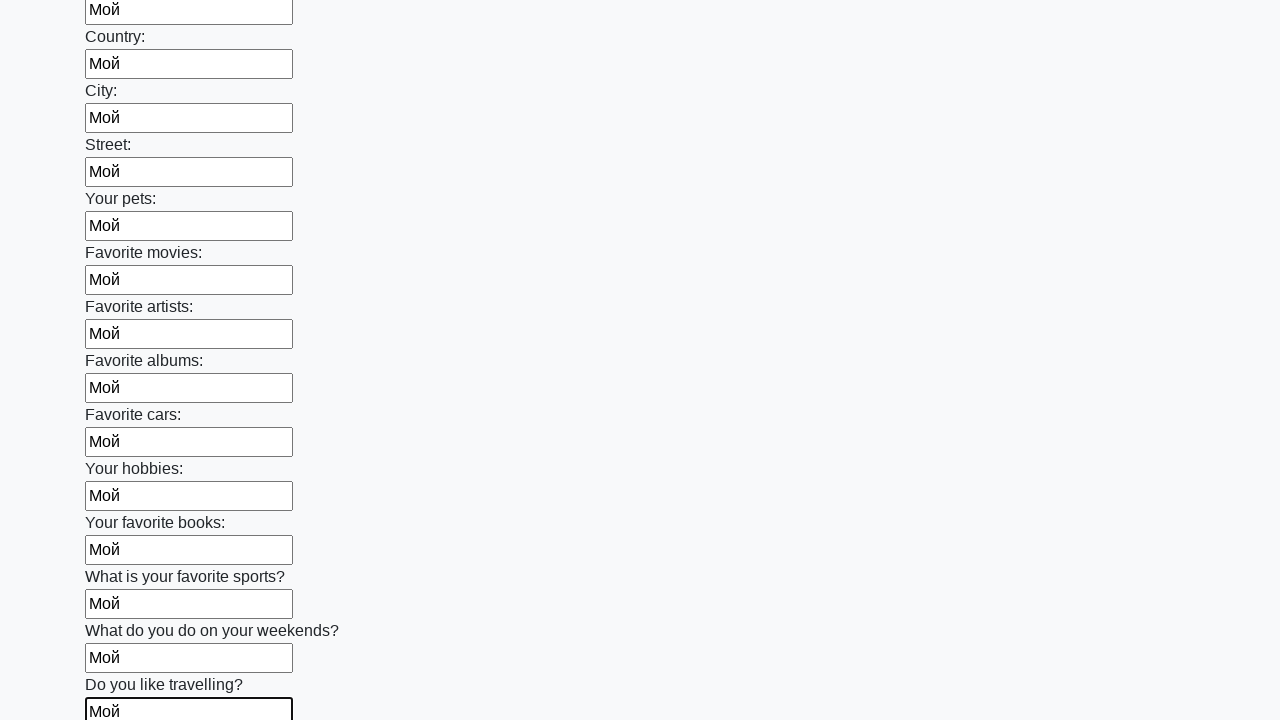

Filled input field with 'Мой' on .first_block input >> nth=16
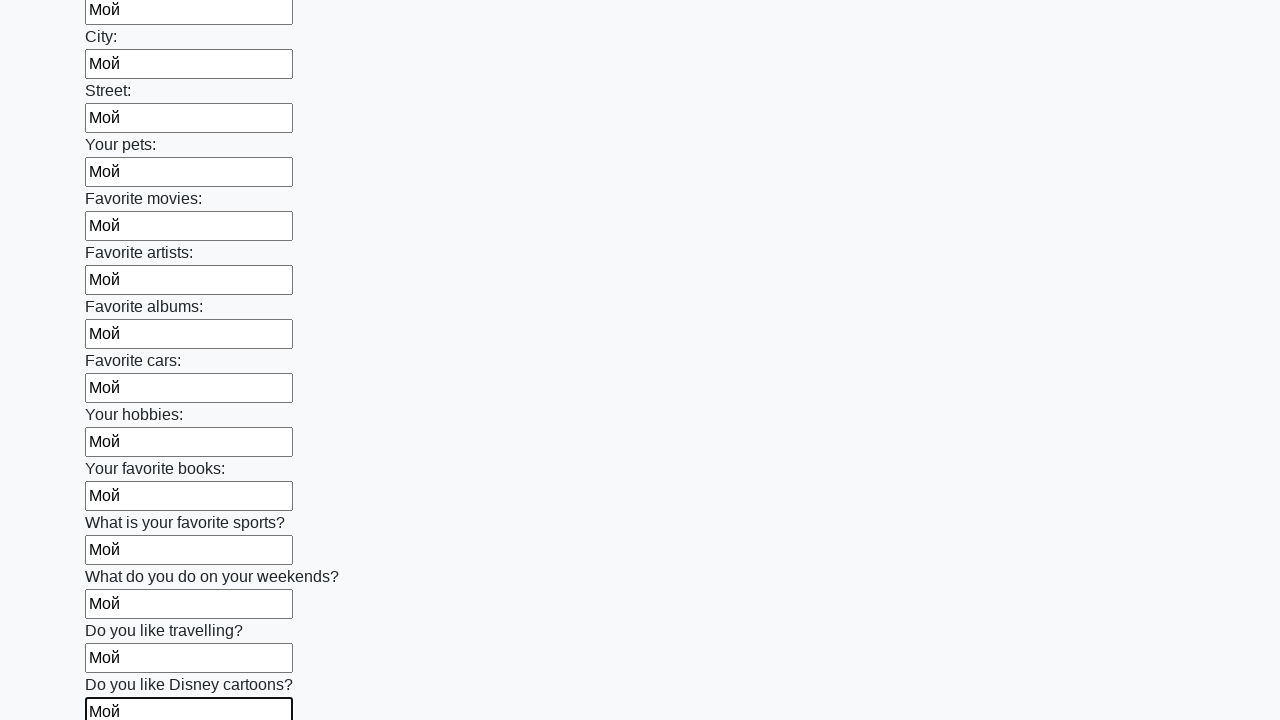

Filled input field with 'Мой' on .first_block input >> nth=17
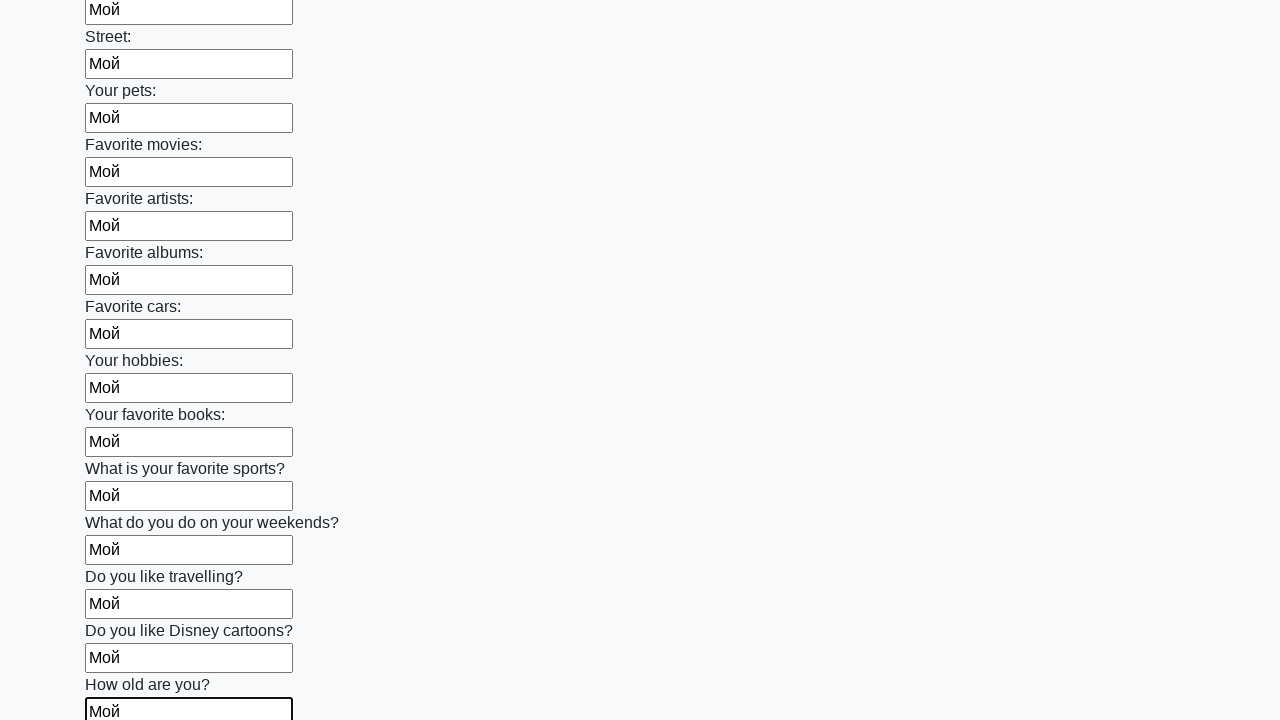

Filled input field with 'Мой' on .first_block input >> nth=18
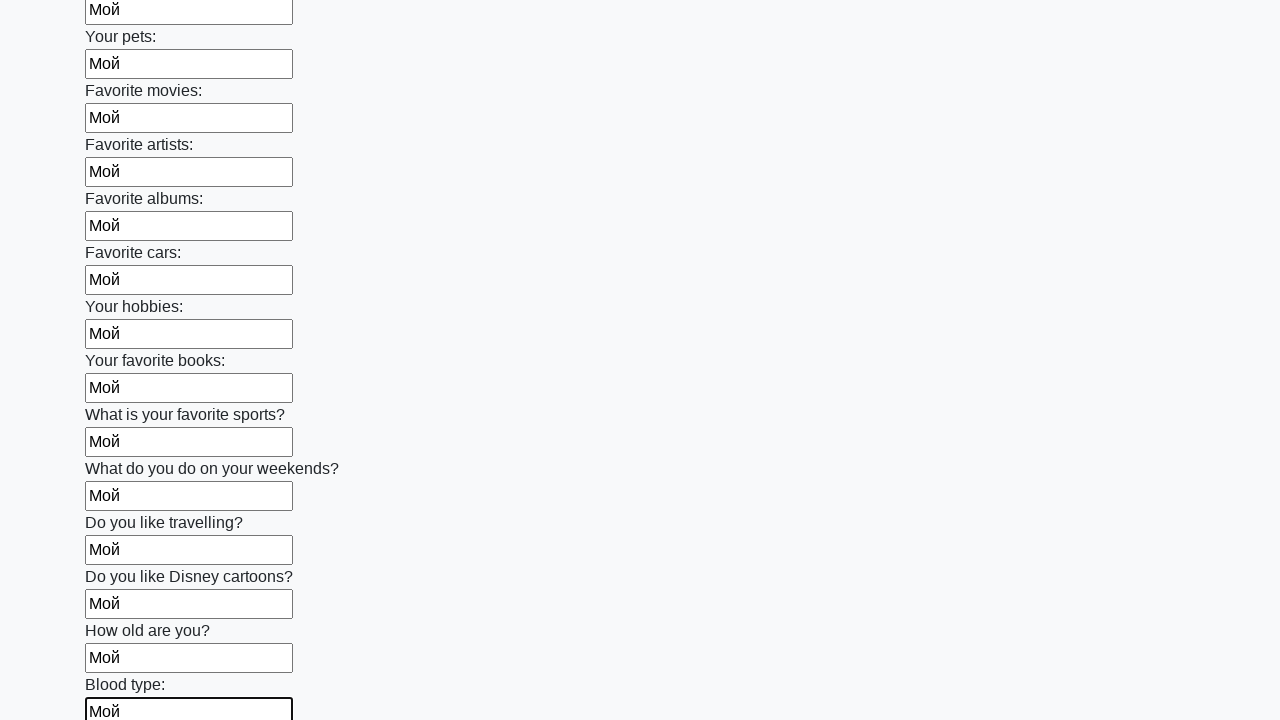

Filled input field with 'Мой' on .first_block input >> nth=19
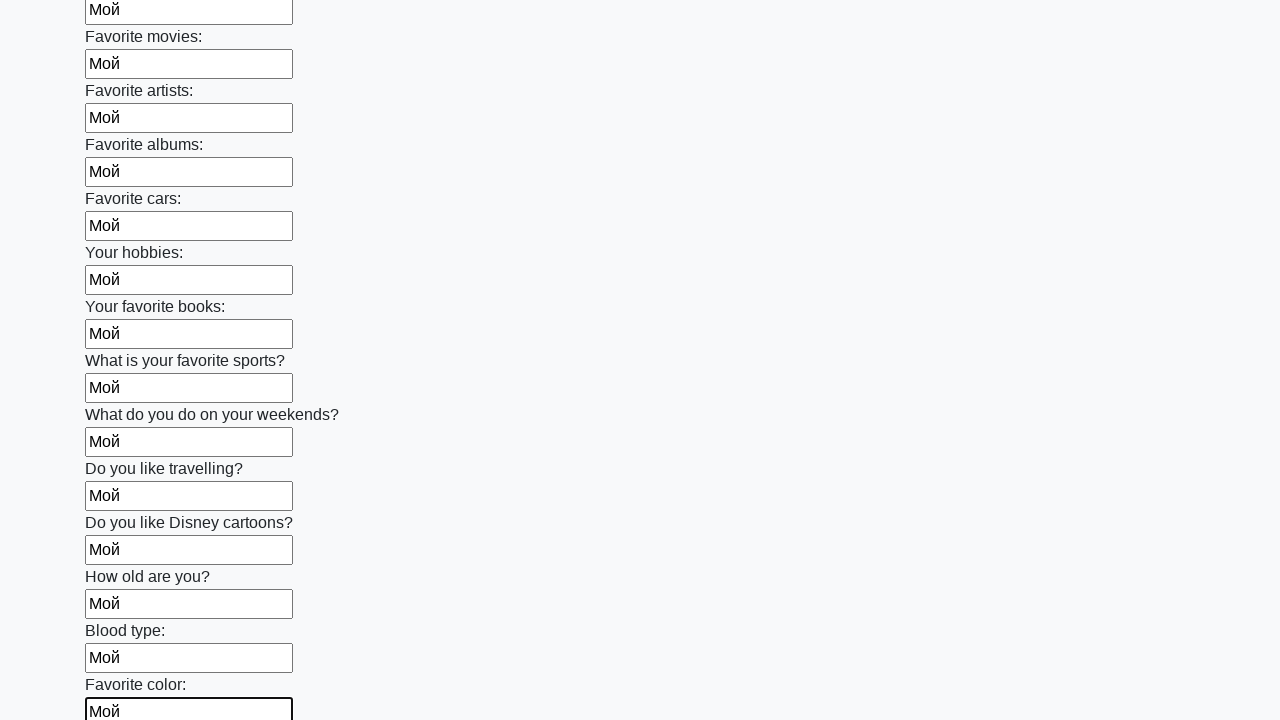

Filled input field with 'Мой' on .first_block input >> nth=20
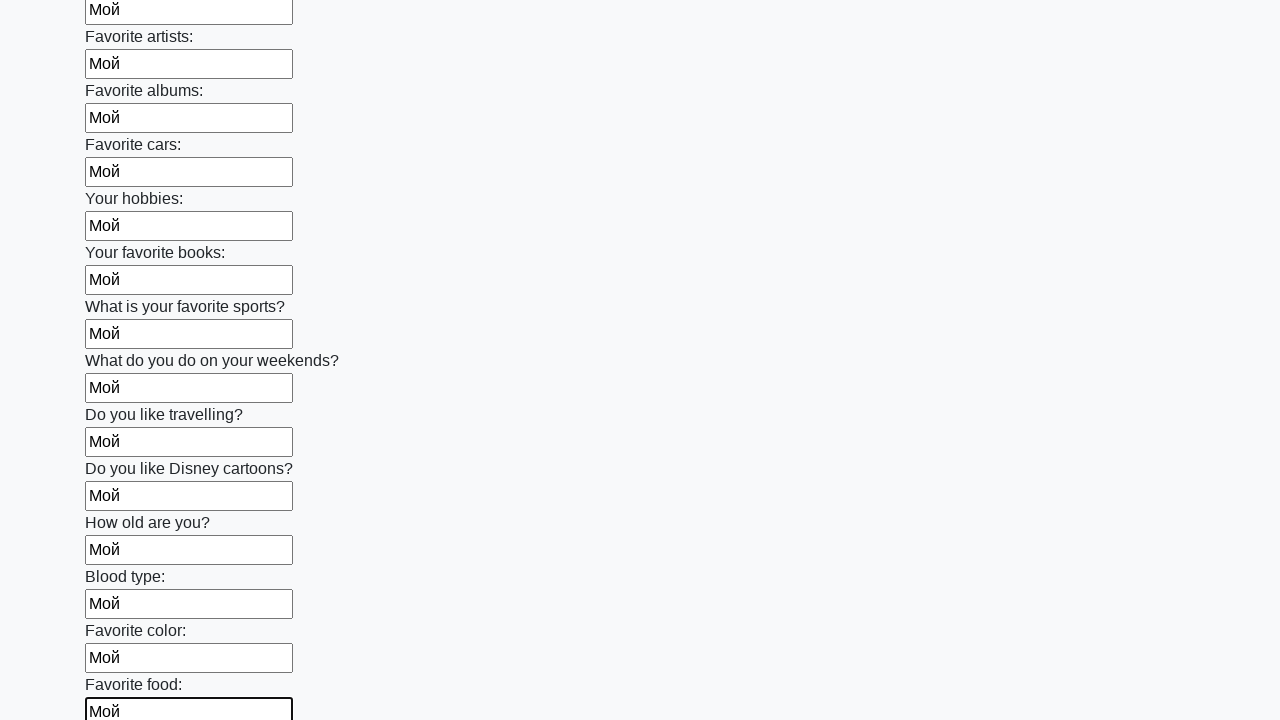

Filled input field with 'Мой' on .first_block input >> nth=21
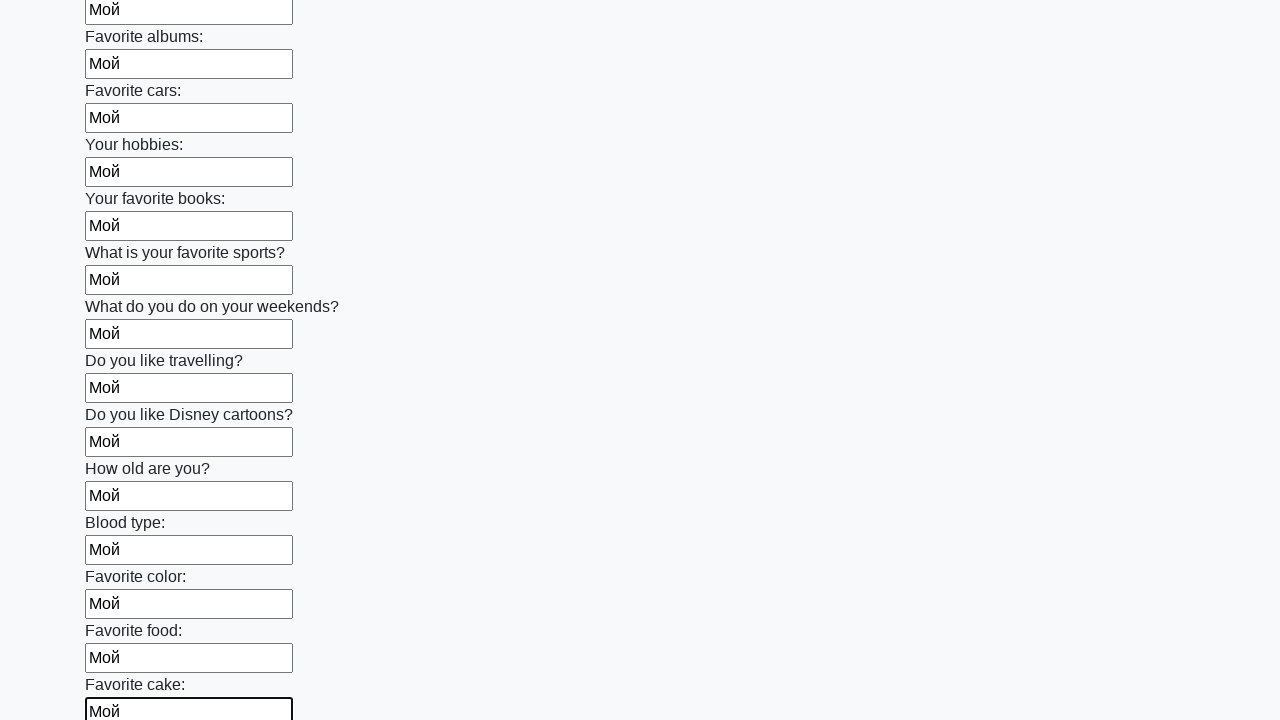

Filled input field with 'Мой' on .first_block input >> nth=22
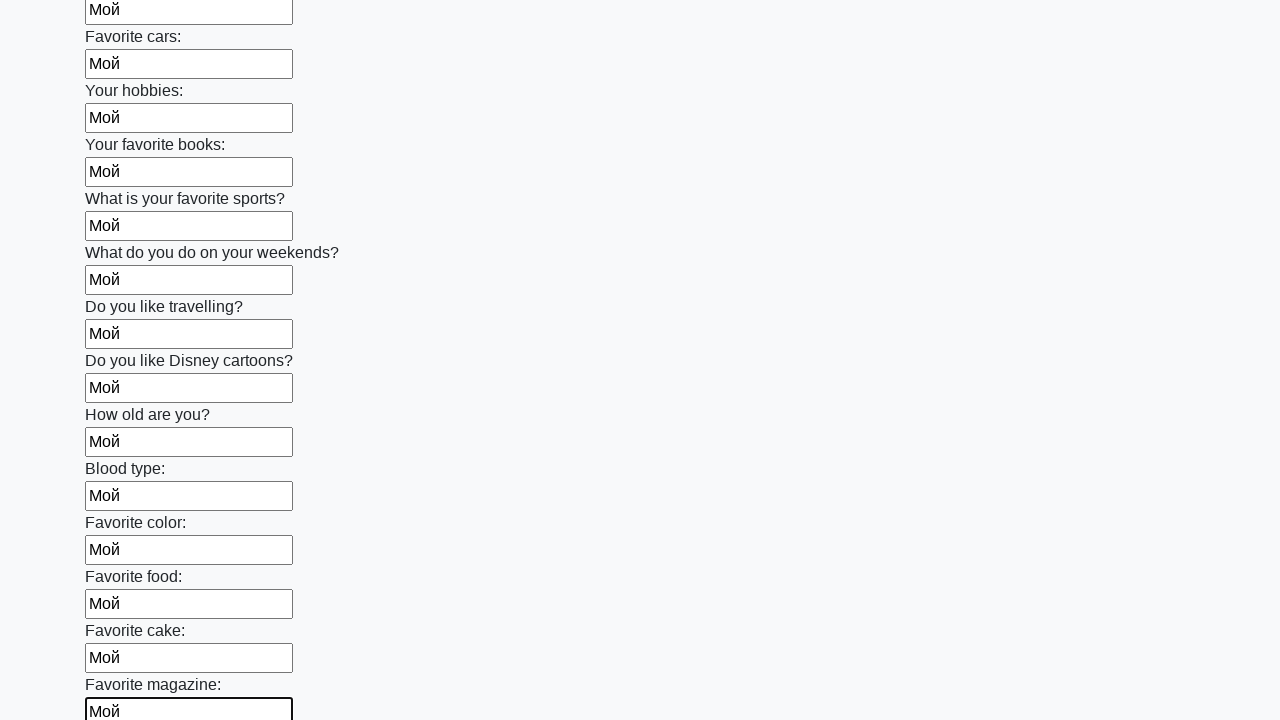

Filled input field with 'Мой' on .first_block input >> nth=23
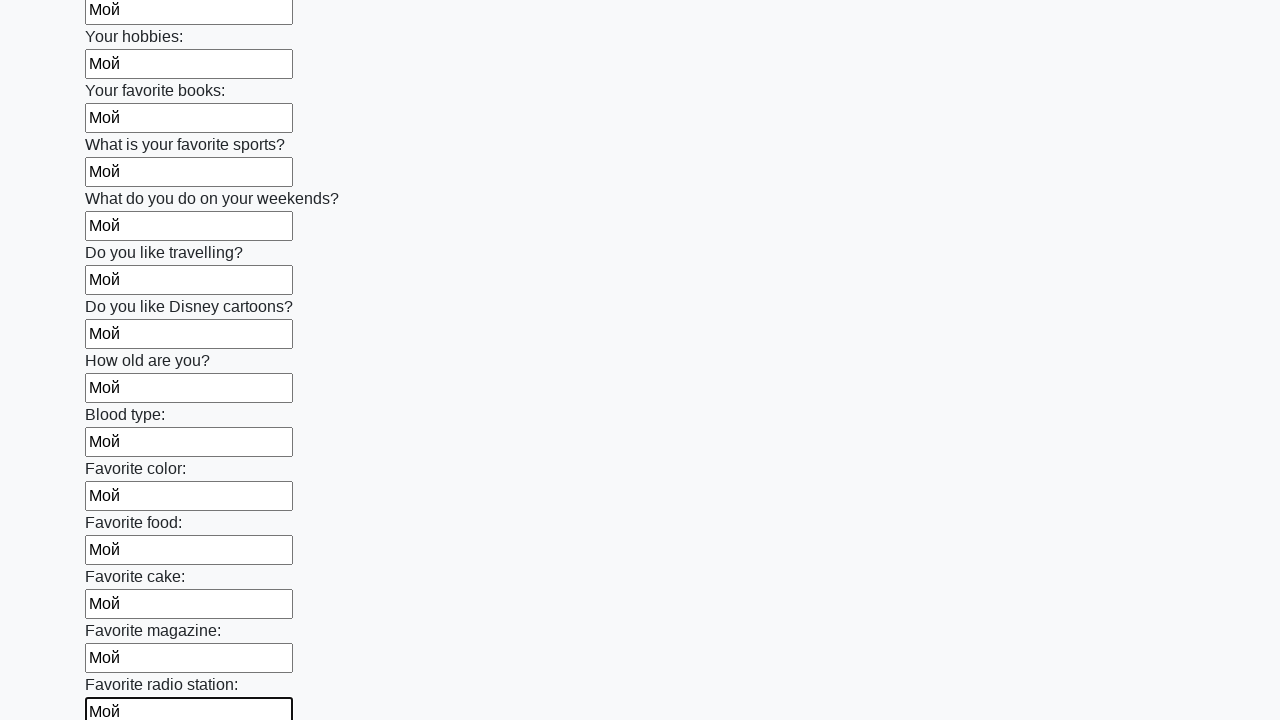

Filled input field with 'Мой' on .first_block input >> nth=24
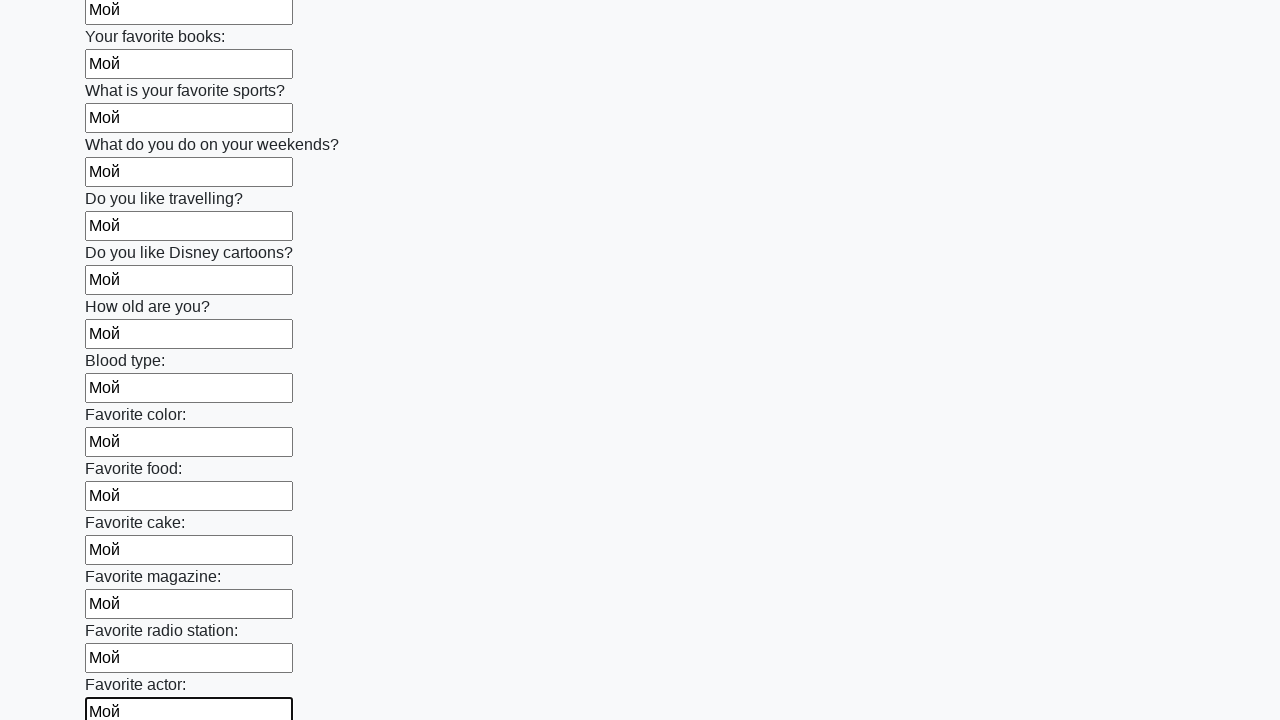

Filled input field with 'Мой' on .first_block input >> nth=25
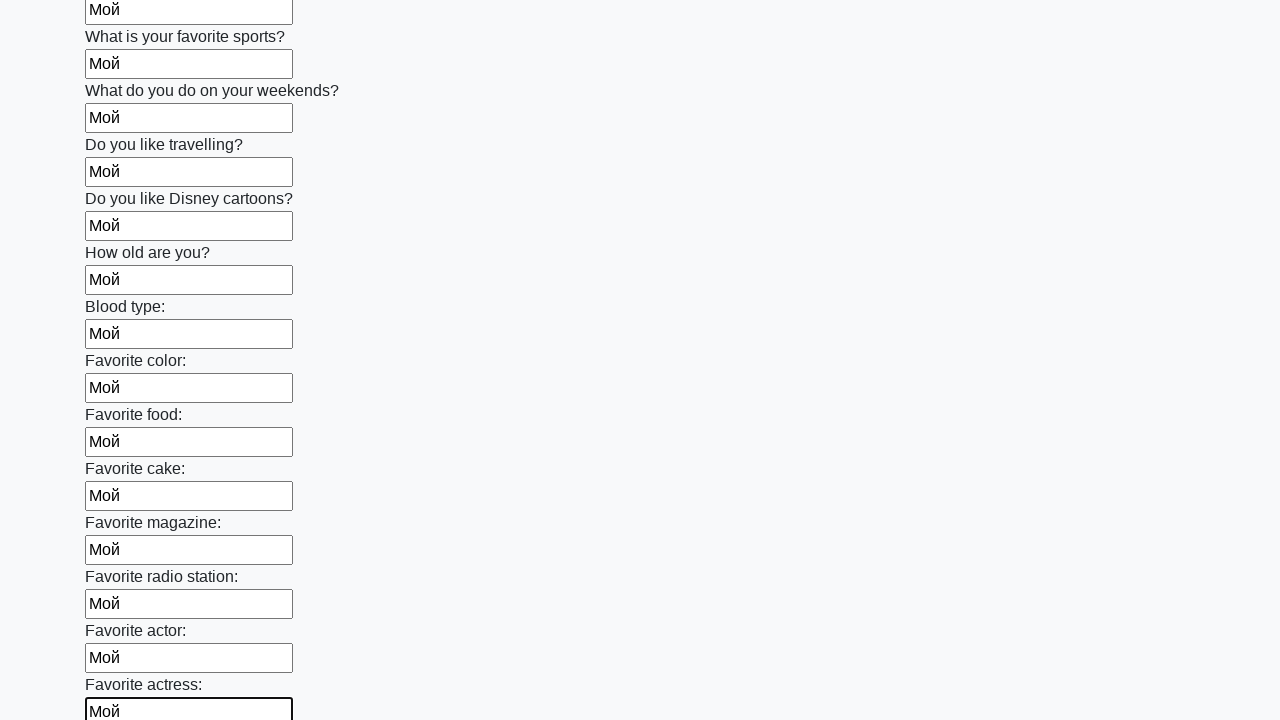

Filled input field with 'Мой' on .first_block input >> nth=26
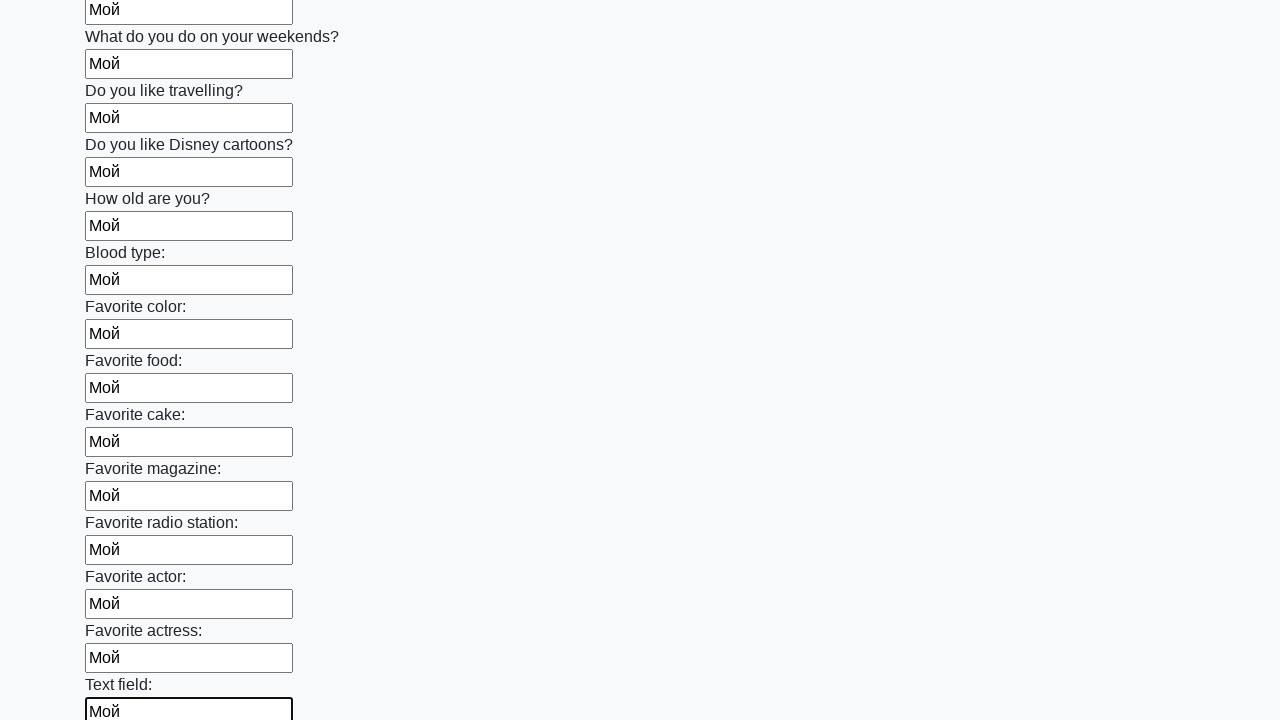

Filled input field with 'Мой' on .first_block input >> nth=27
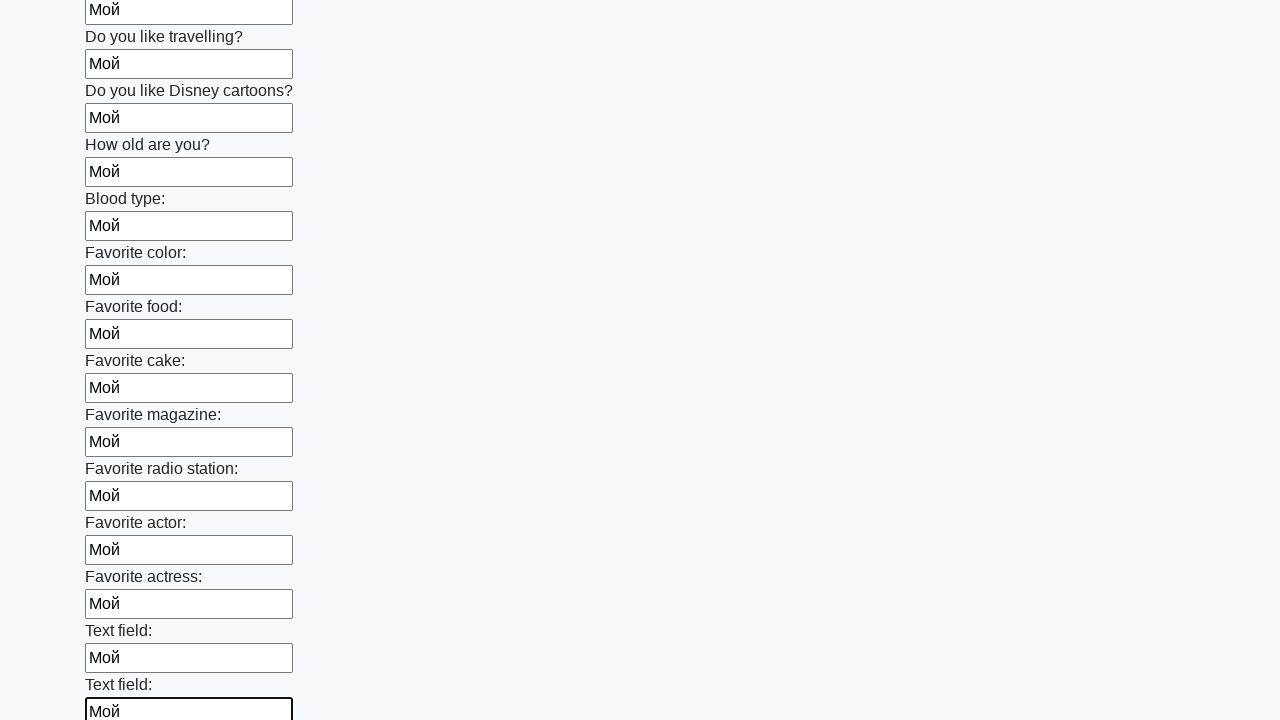

Filled input field with 'Мой' on .first_block input >> nth=28
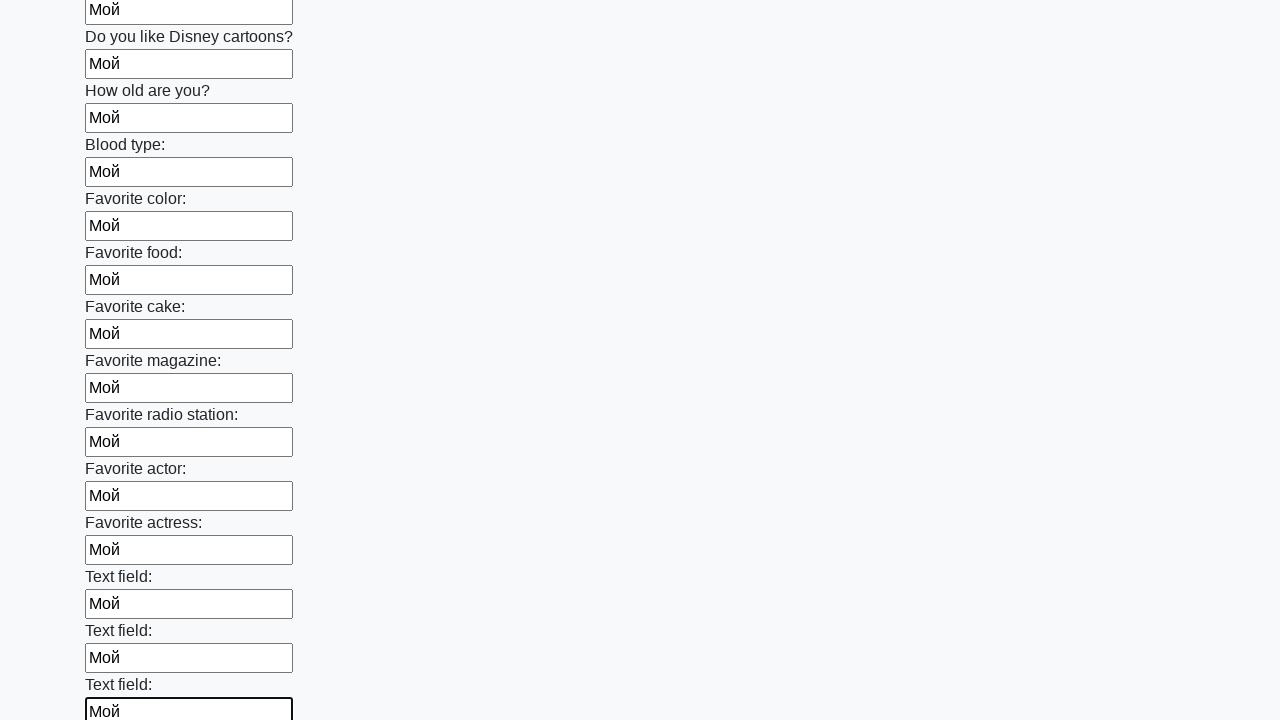

Filled input field with 'Мой' on .first_block input >> nth=29
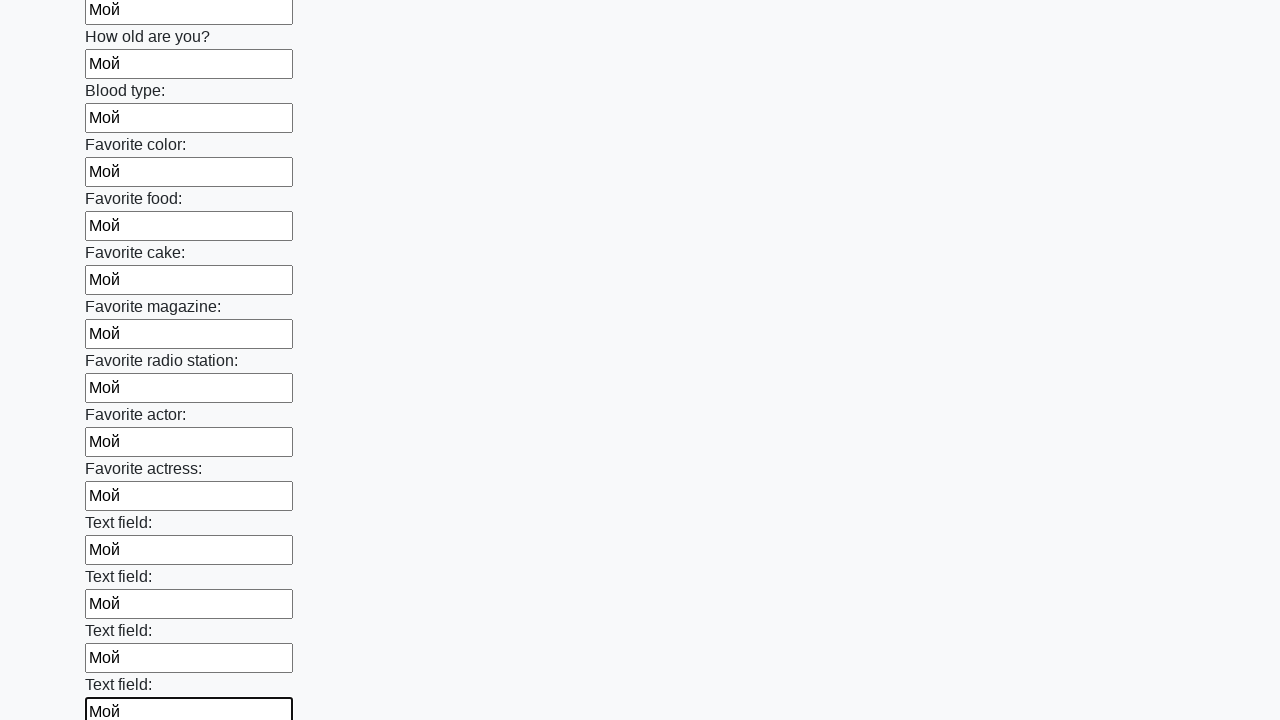

Filled input field with 'Мой' on .first_block input >> nth=30
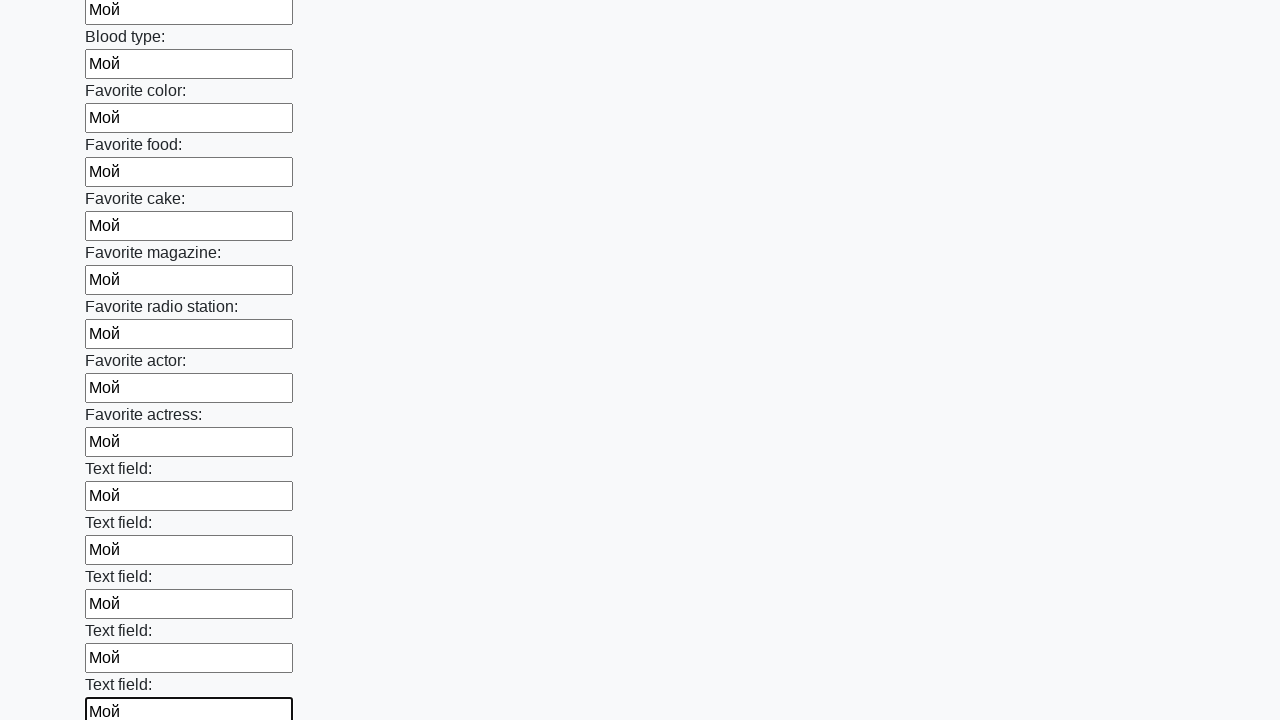

Filled input field with 'Мой' on .first_block input >> nth=31
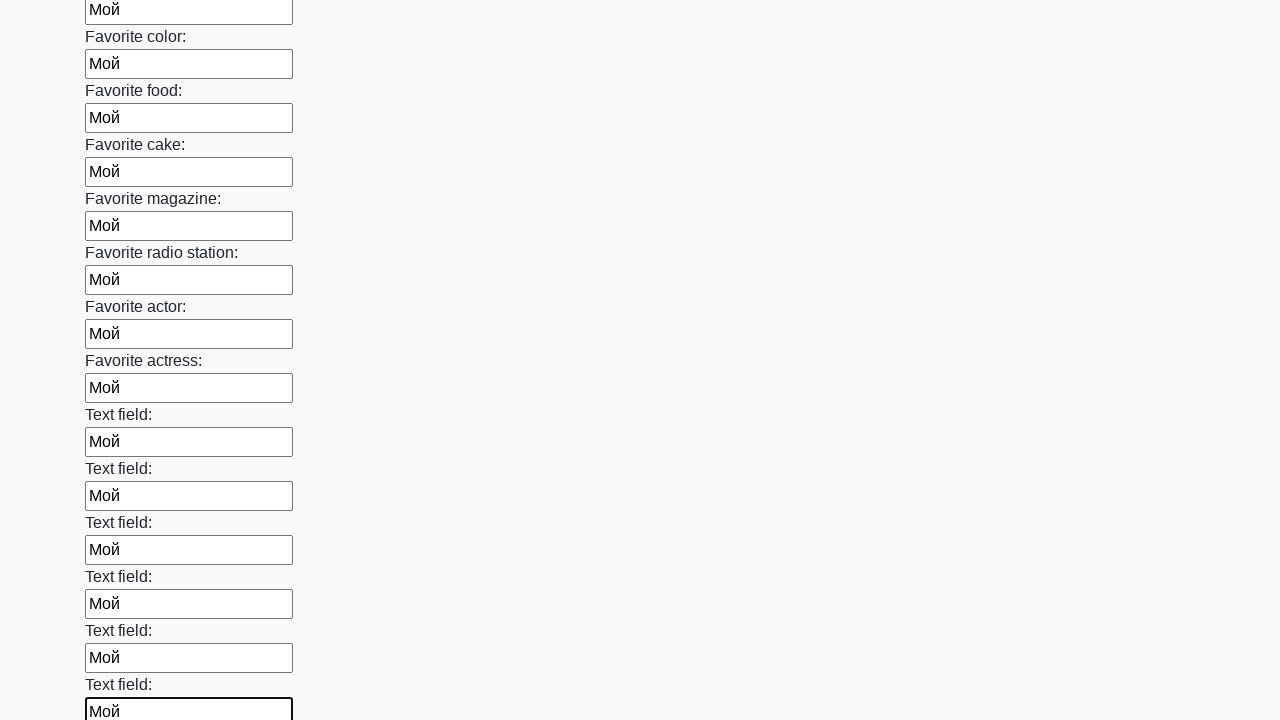

Filled input field with 'Мой' on .first_block input >> nth=32
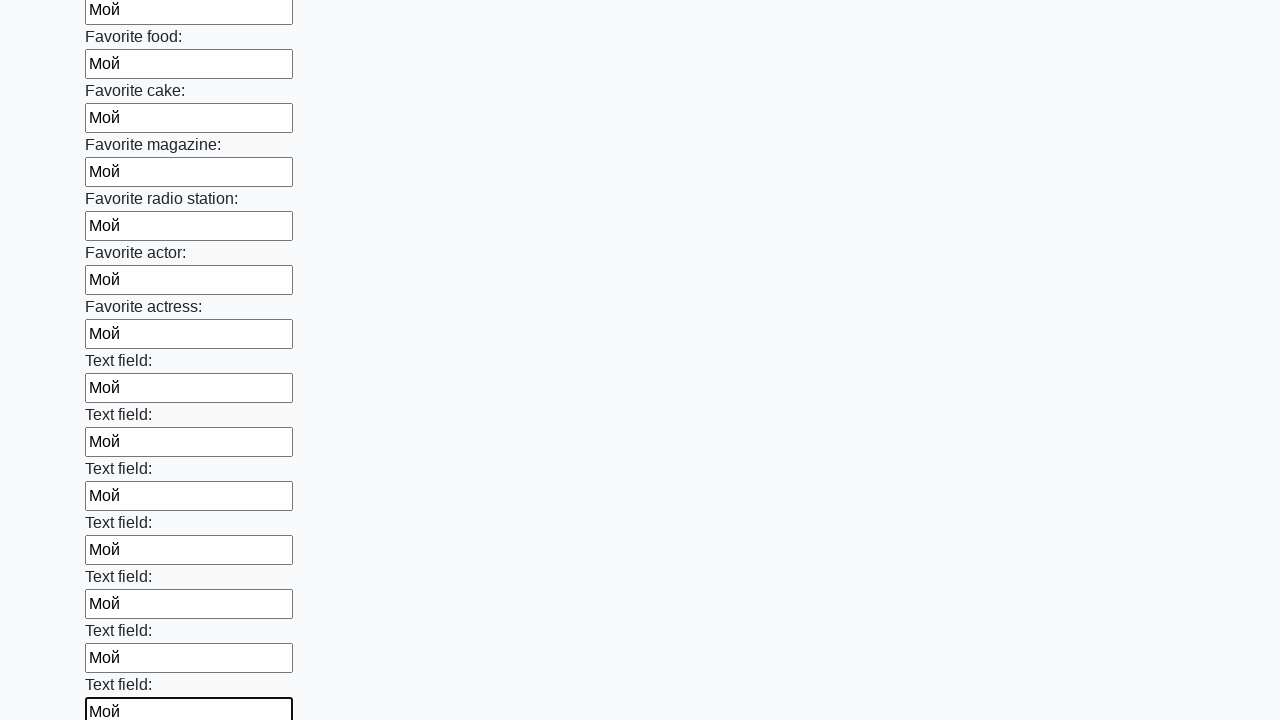

Filled input field with 'Мой' on .first_block input >> nth=33
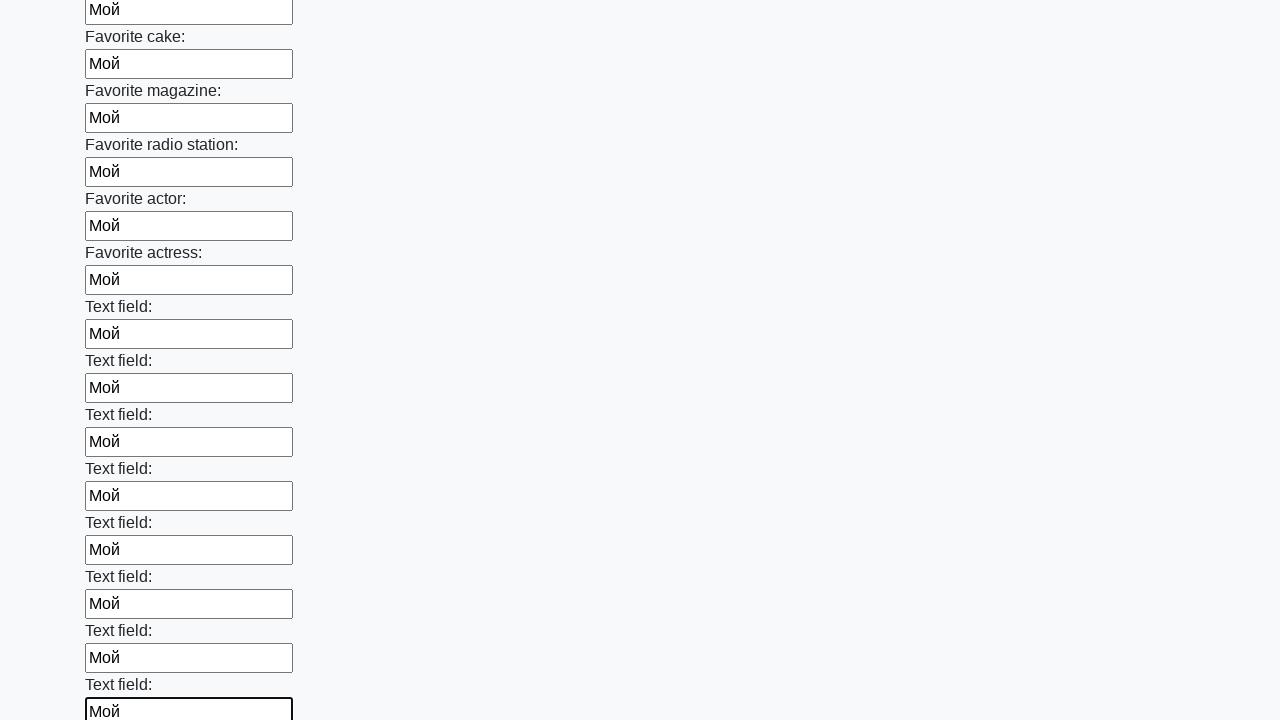

Filled input field with 'Мой' on .first_block input >> nth=34
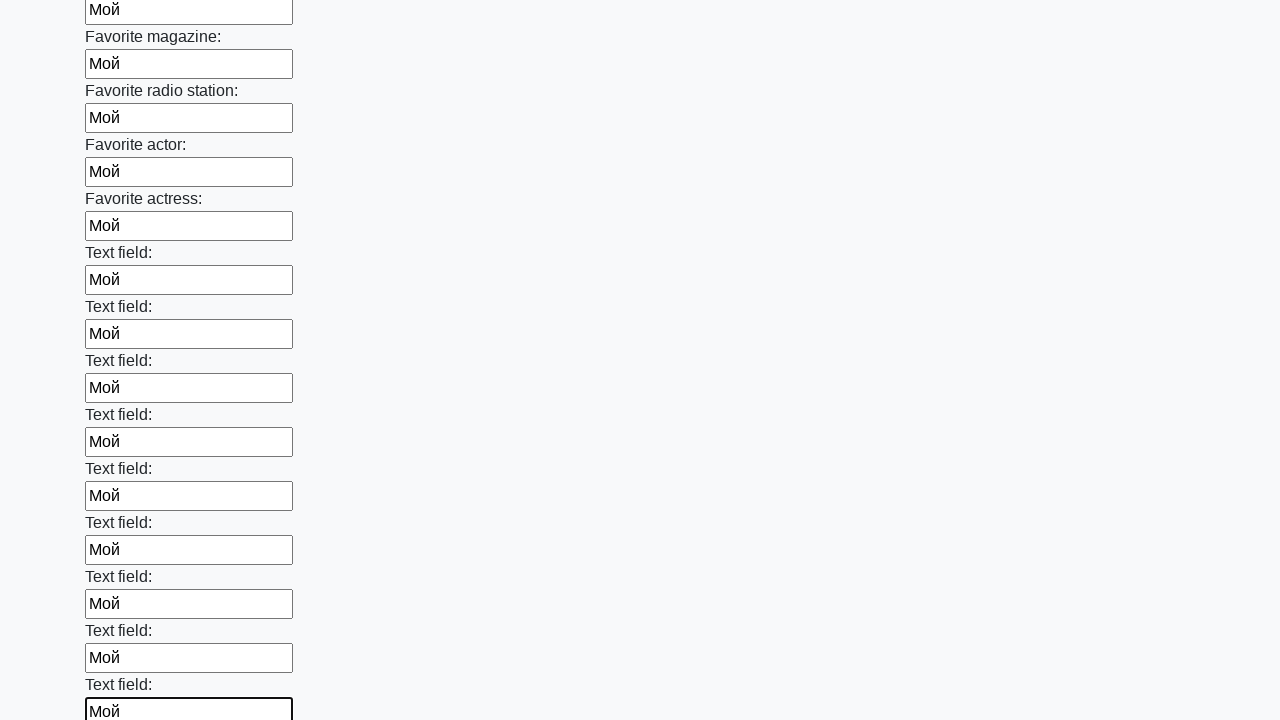

Filled input field with 'Мой' on .first_block input >> nth=35
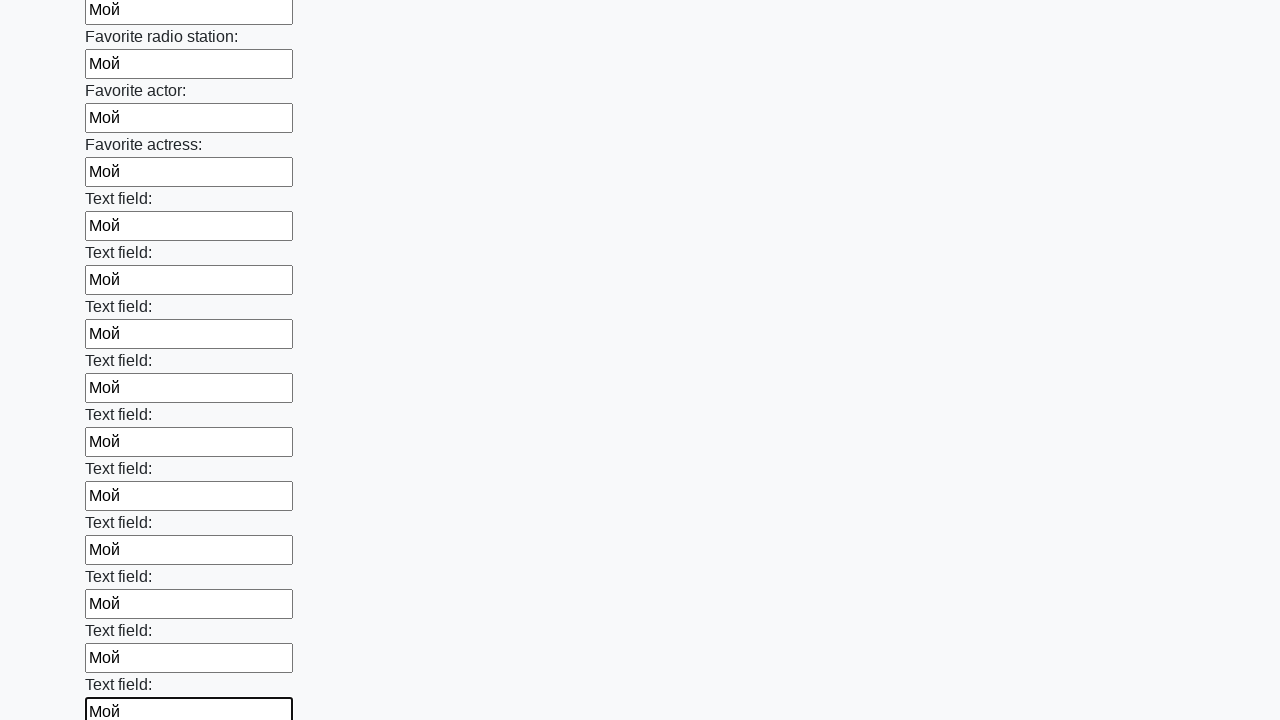

Filled input field with 'Мой' on .first_block input >> nth=36
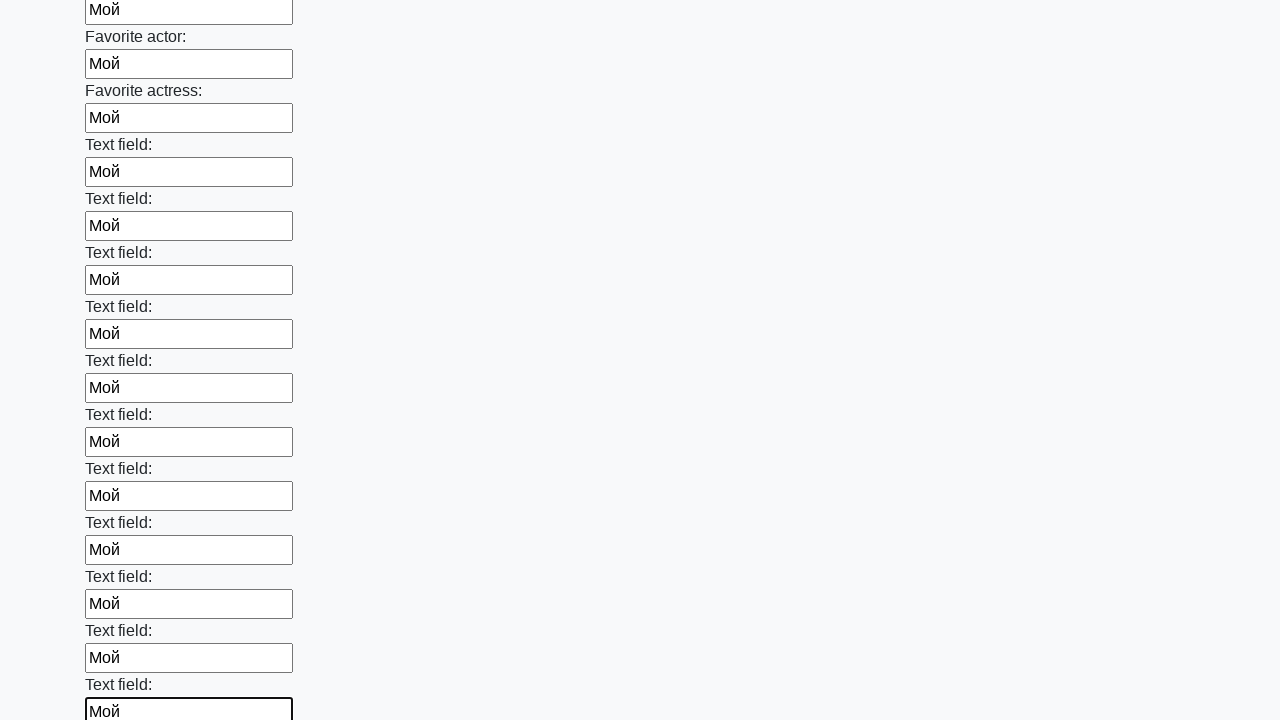

Filled input field with 'Мой' on .first_block input >> nth=37
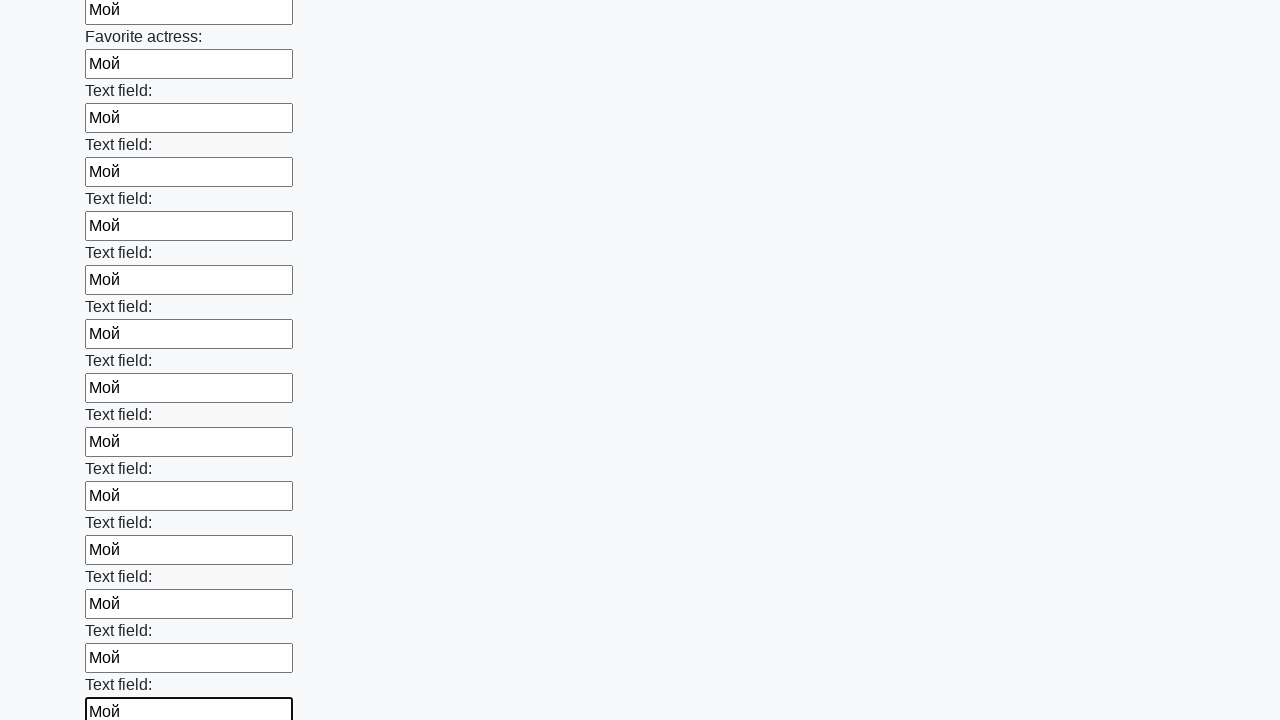

Filled input field with 'Мой' on .first_block input >> nth=38
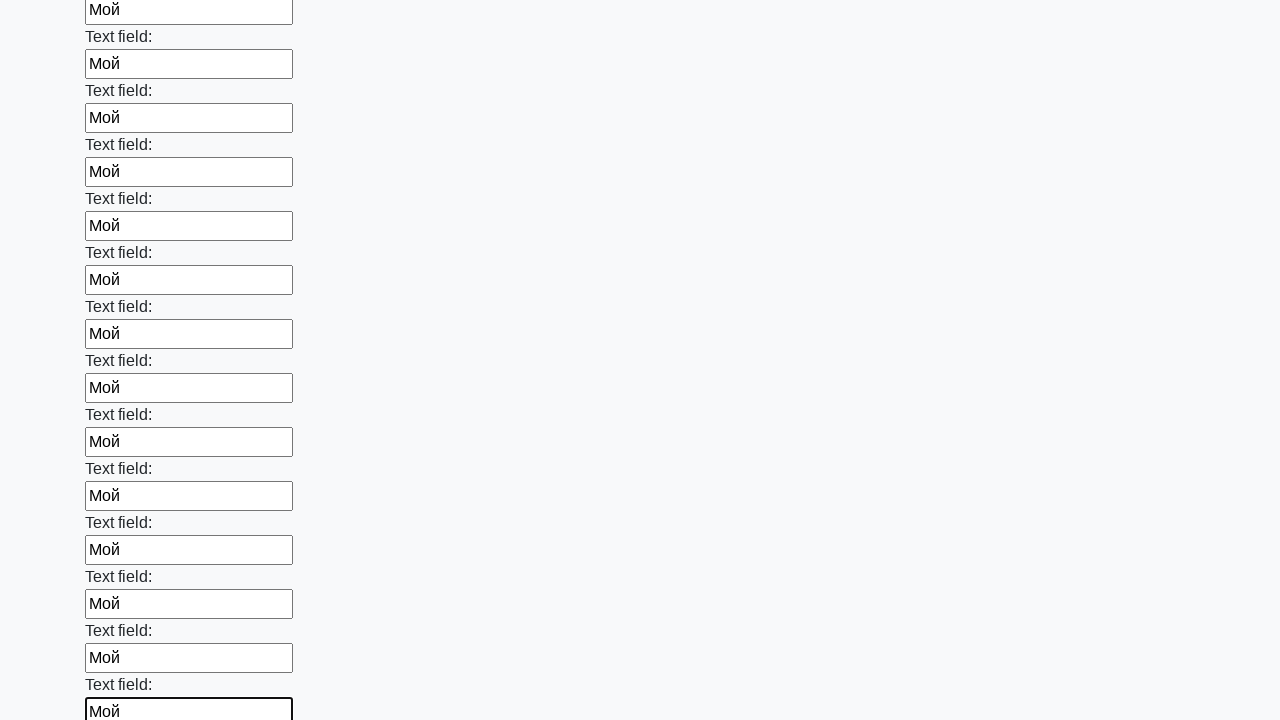

Filled input field with 'Мой' on .first_block input >> nth=39
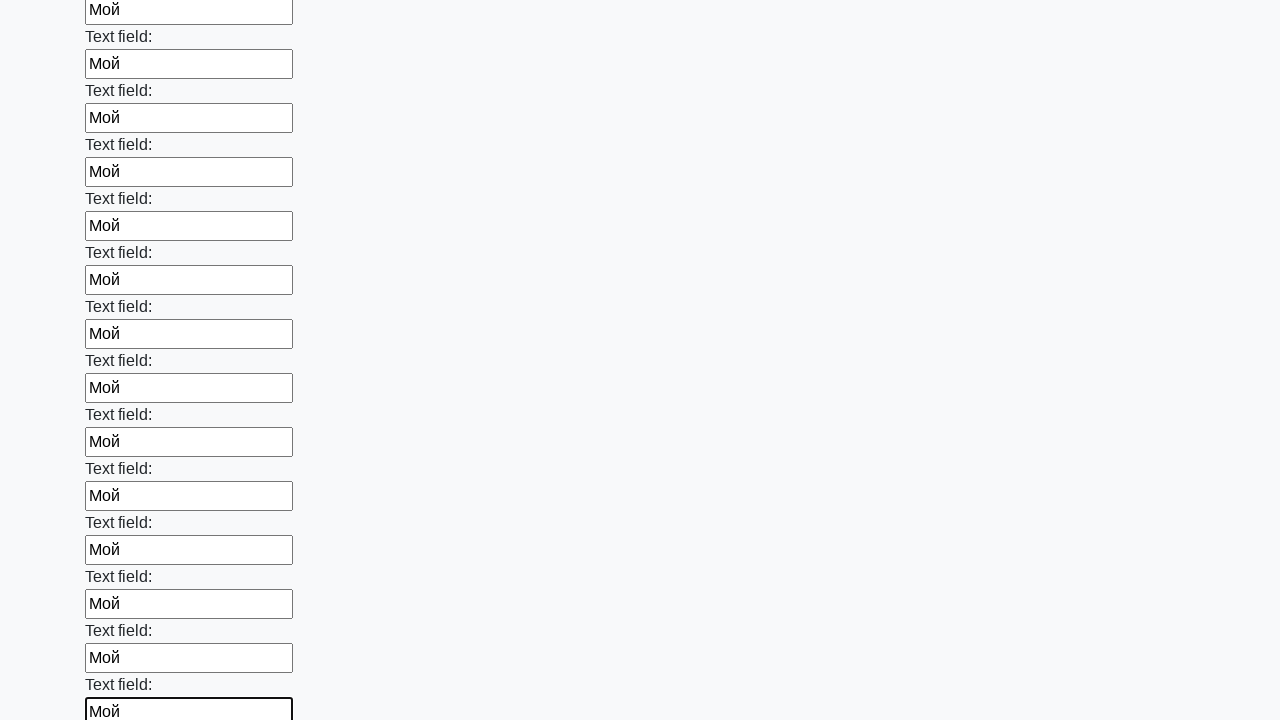

Filled input field with 'Мой' on .first_block input >> nth=40
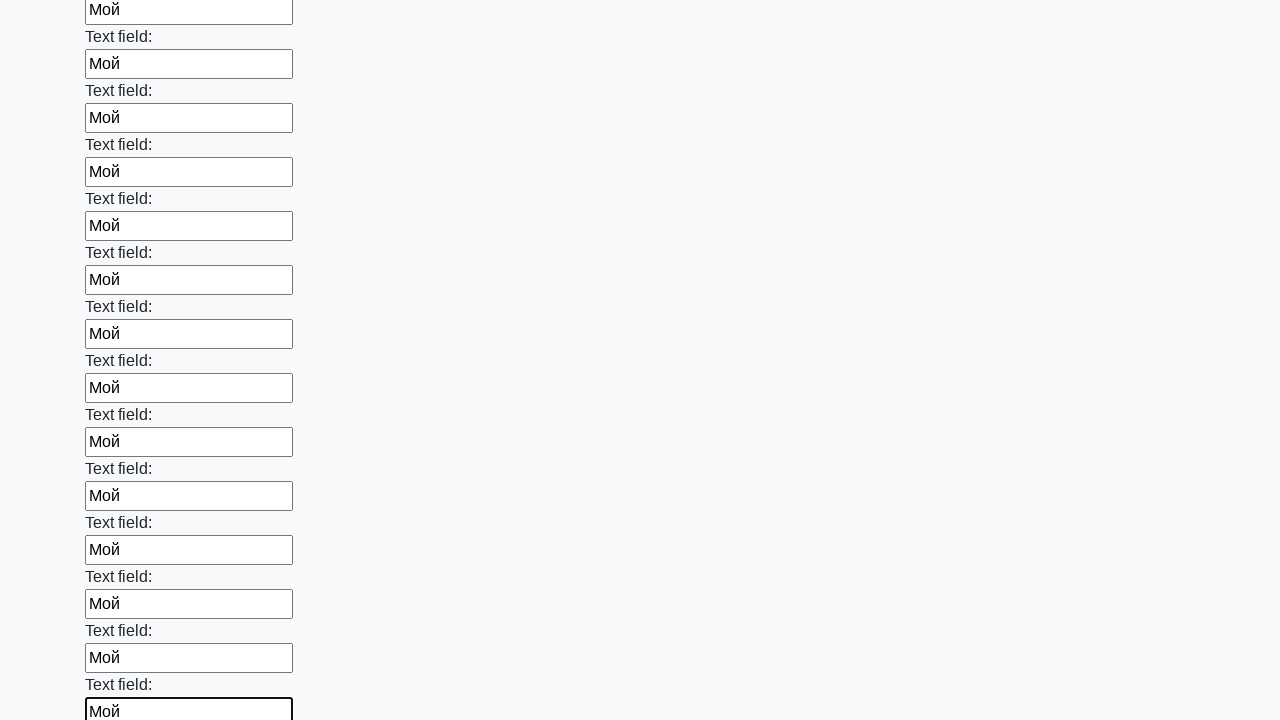

Filled input field with 'Мой' on .first_block input >> nth=41
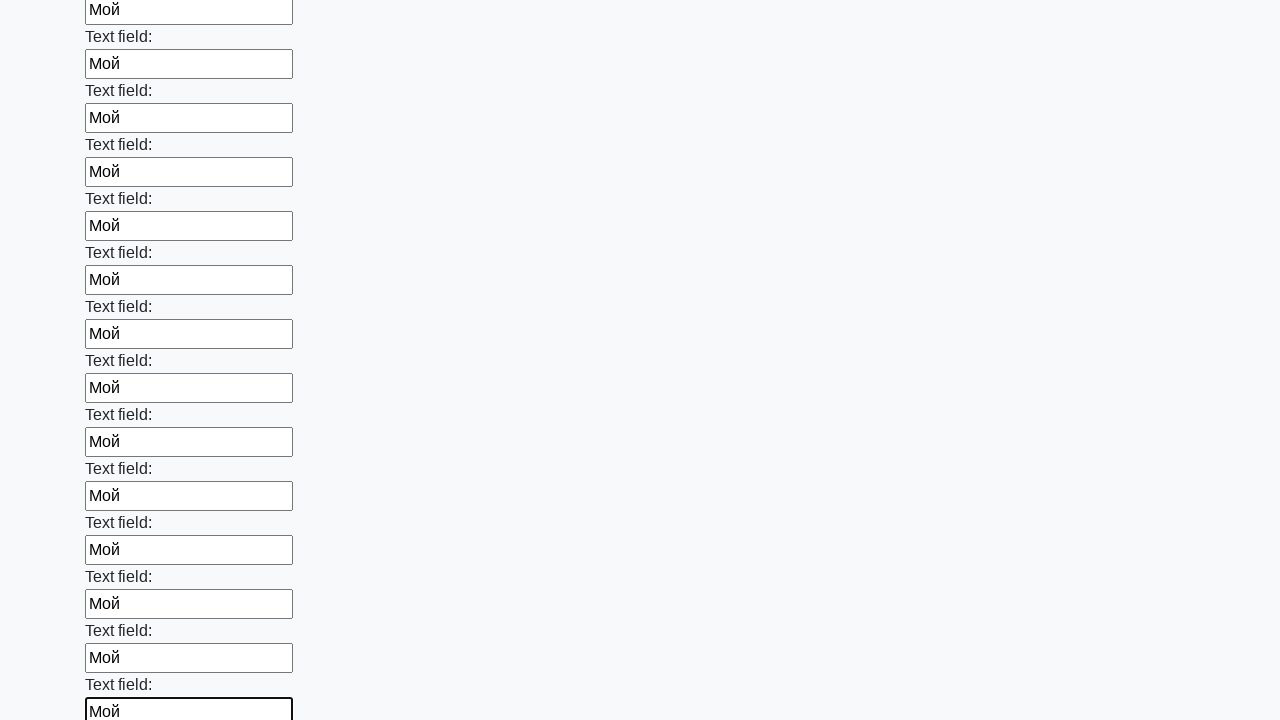

Filled input field with 'Мой' on .first_block input >> nth=42
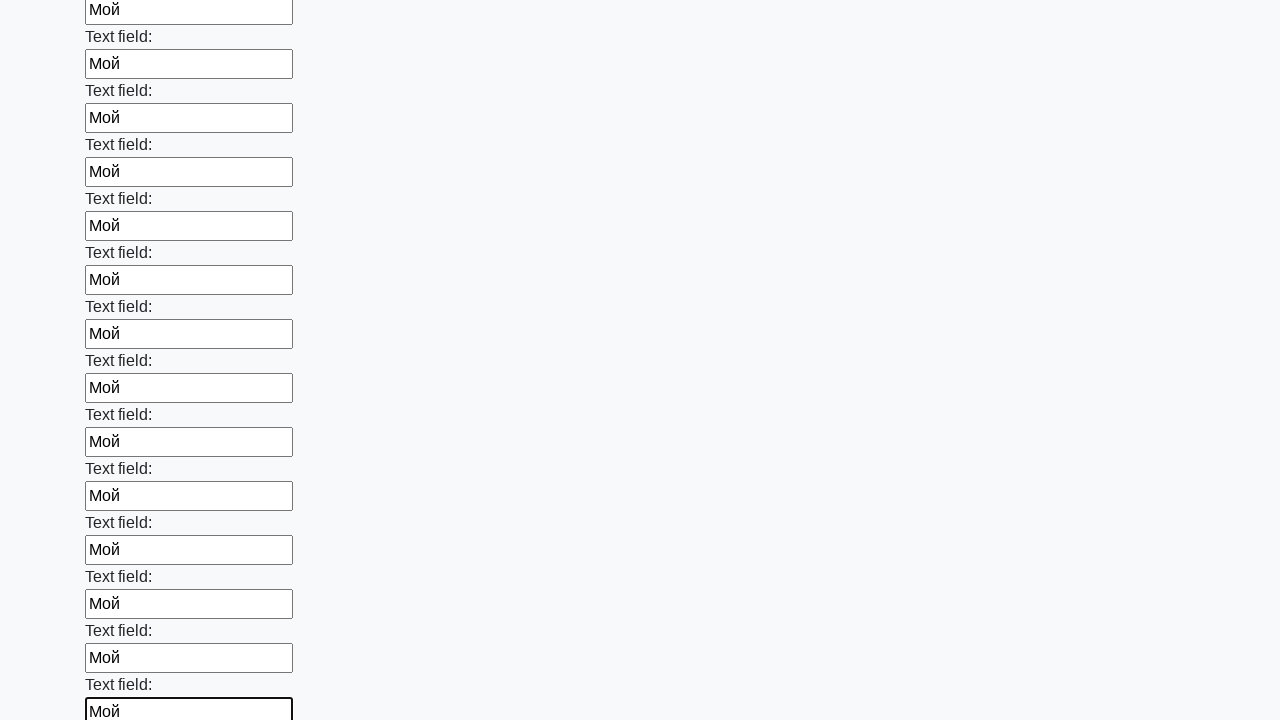

Filled input field with 'Мой' on .first_block input >> nth=43
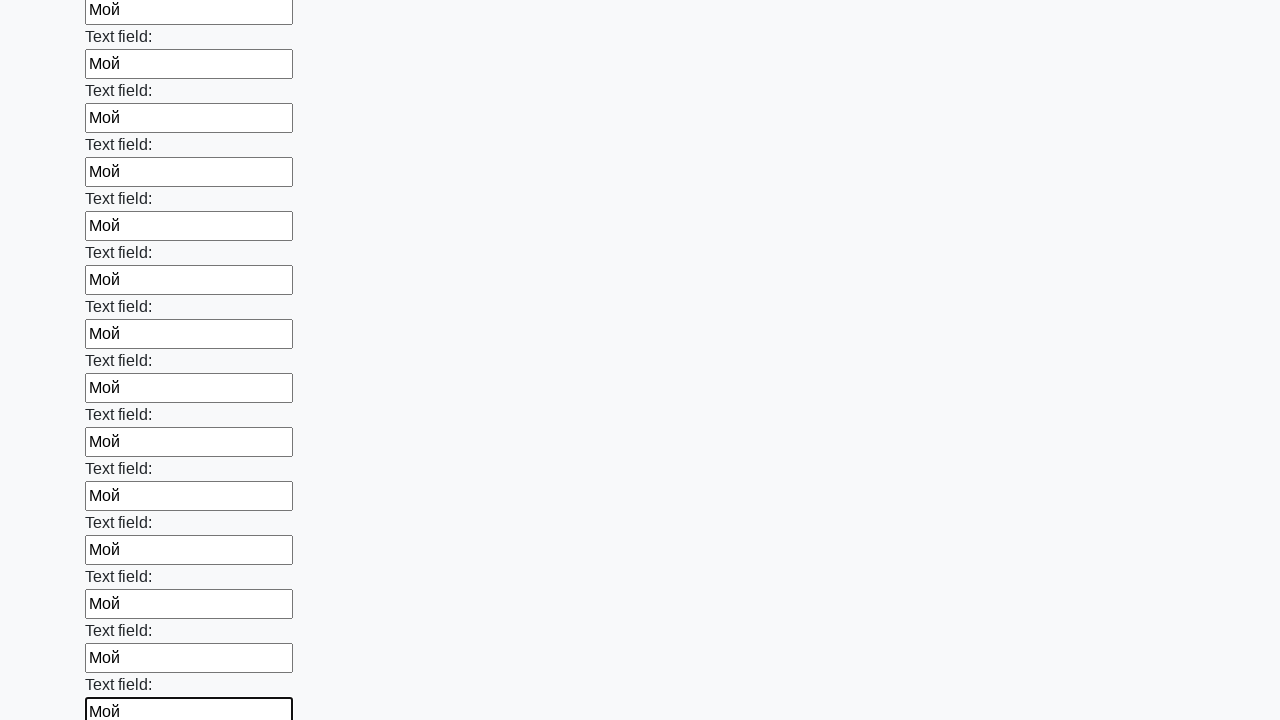

Filled input field with 'Мой' on .first_block input >> nth=44
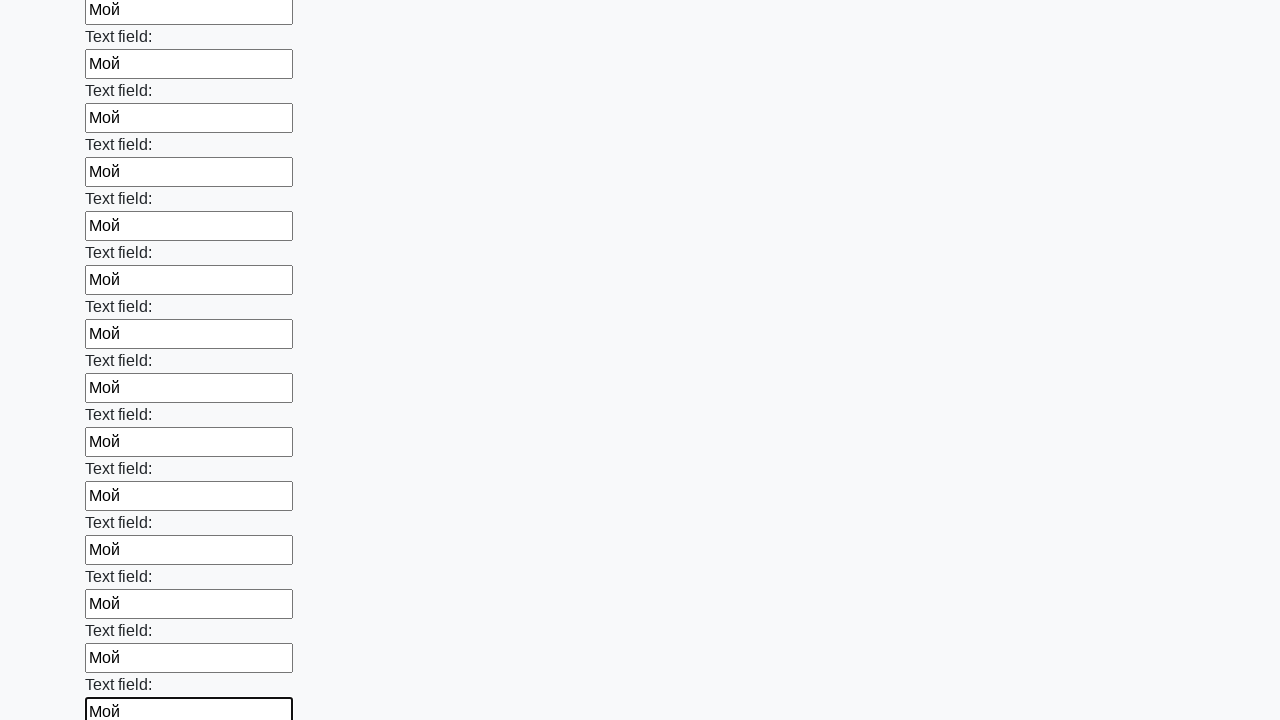

Filled input field with 'Мой' on .first_block input >> nth=45
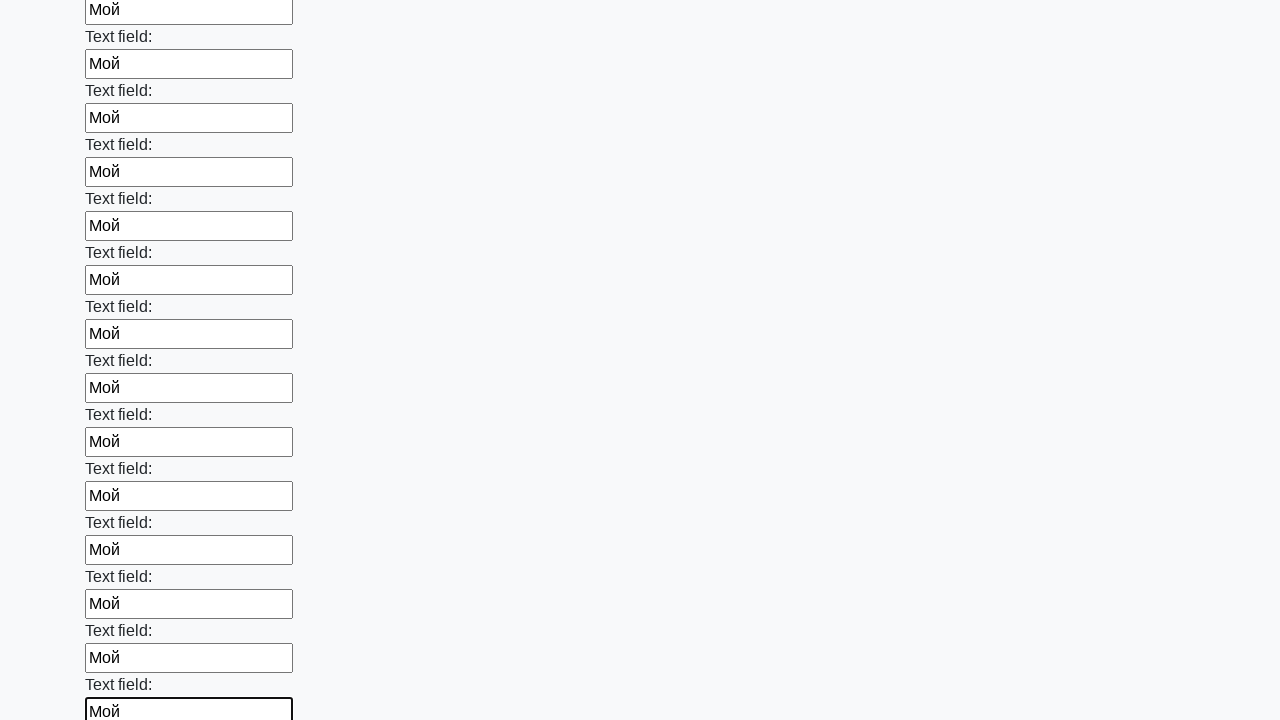

Filled input field with 'Мой' on .first_block input >> nth=46
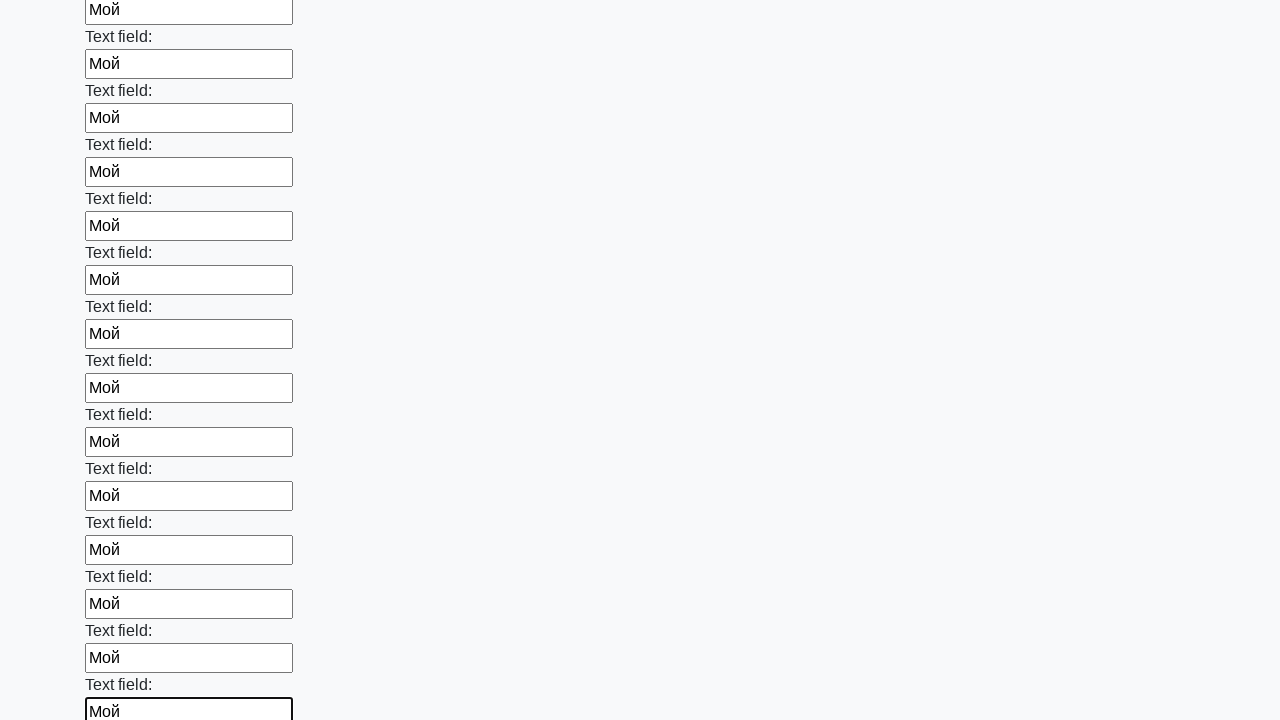

Filled input field with 'Мой' on .first_block input >> nth=47
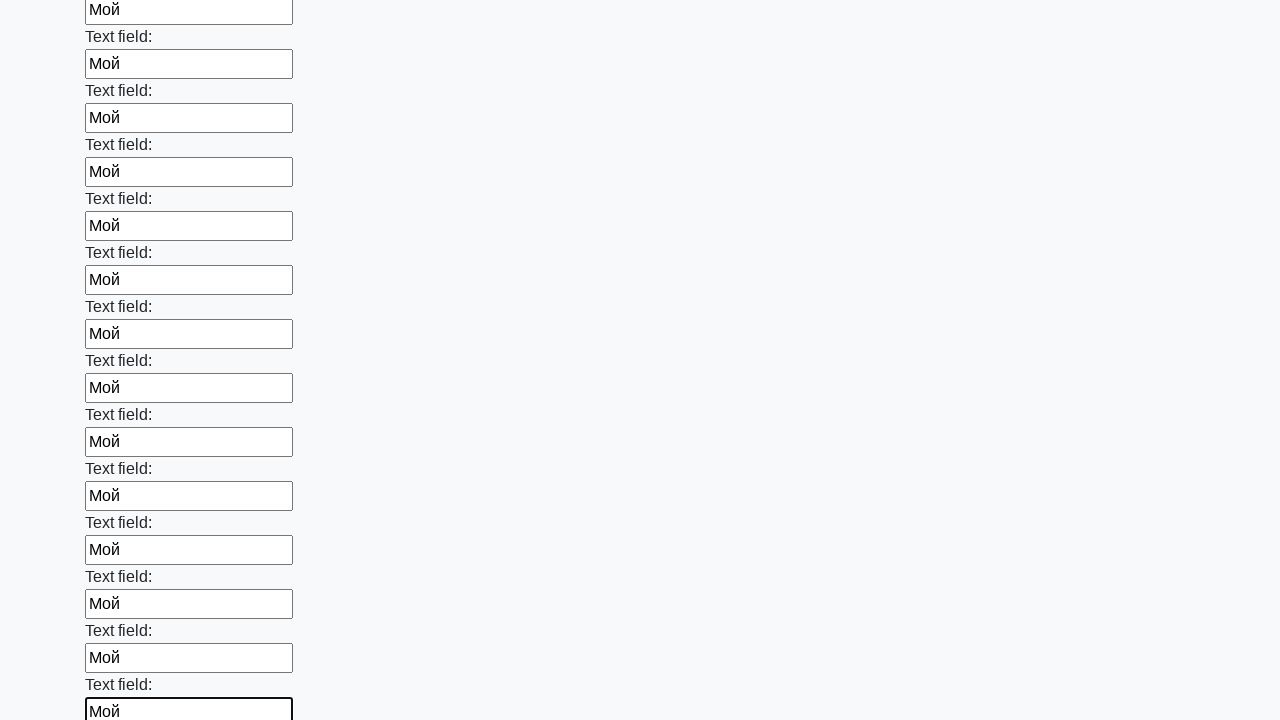

Filled input field with 'Мой' on .first_block input >> nth=48
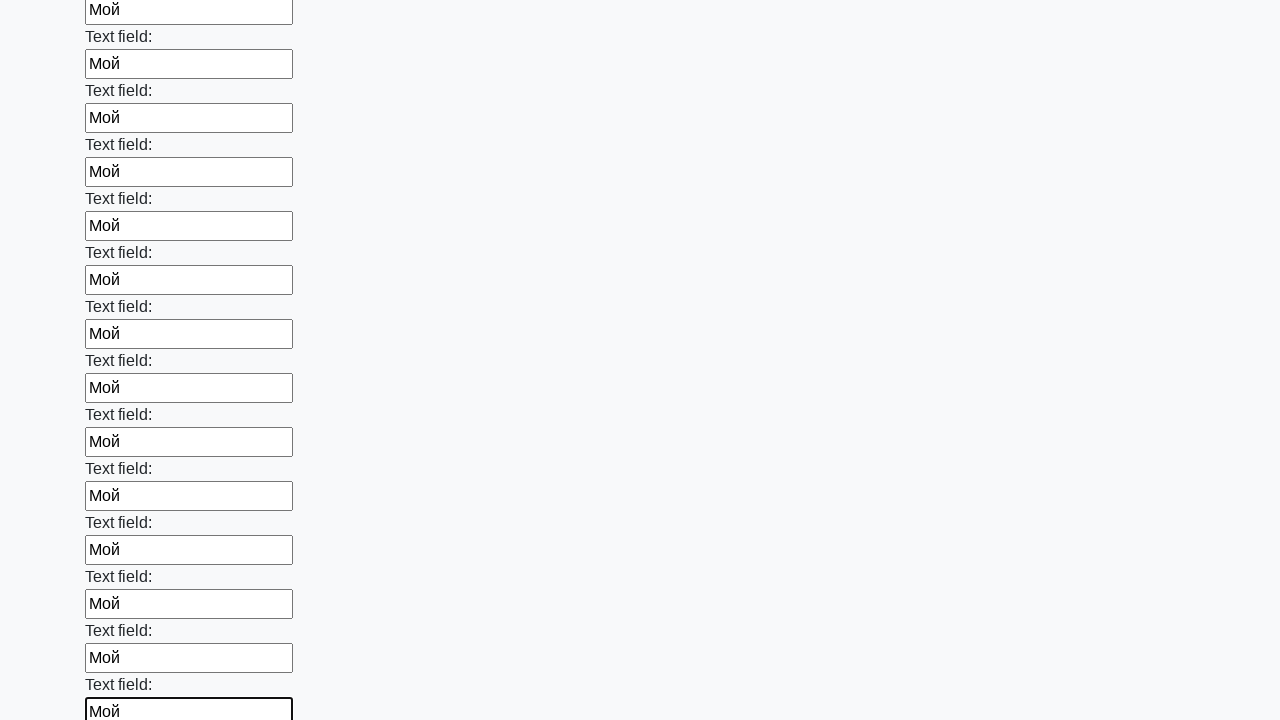

Filled input field with 'Мой' on .first_block input >> nth=49
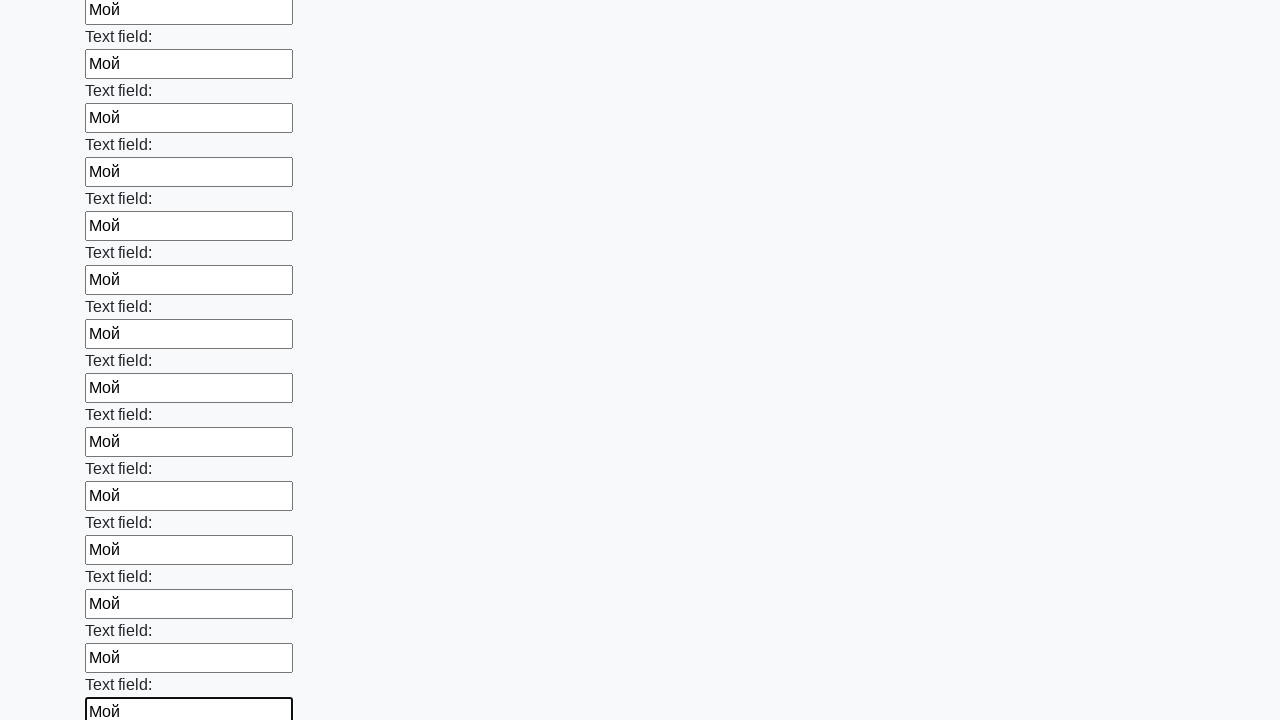

Filled input field with 'Мой' on .first_block input >> nth=50
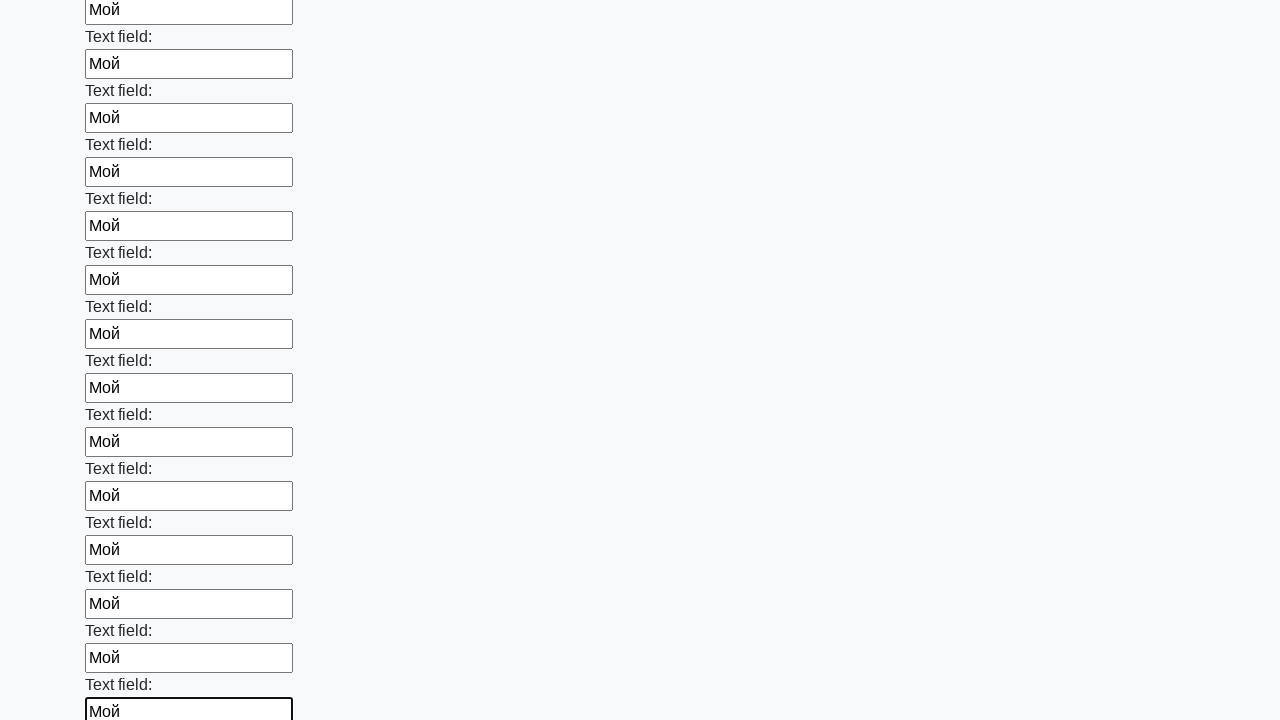

Filled input field with 'Мой' on .first_block input >> nth=51
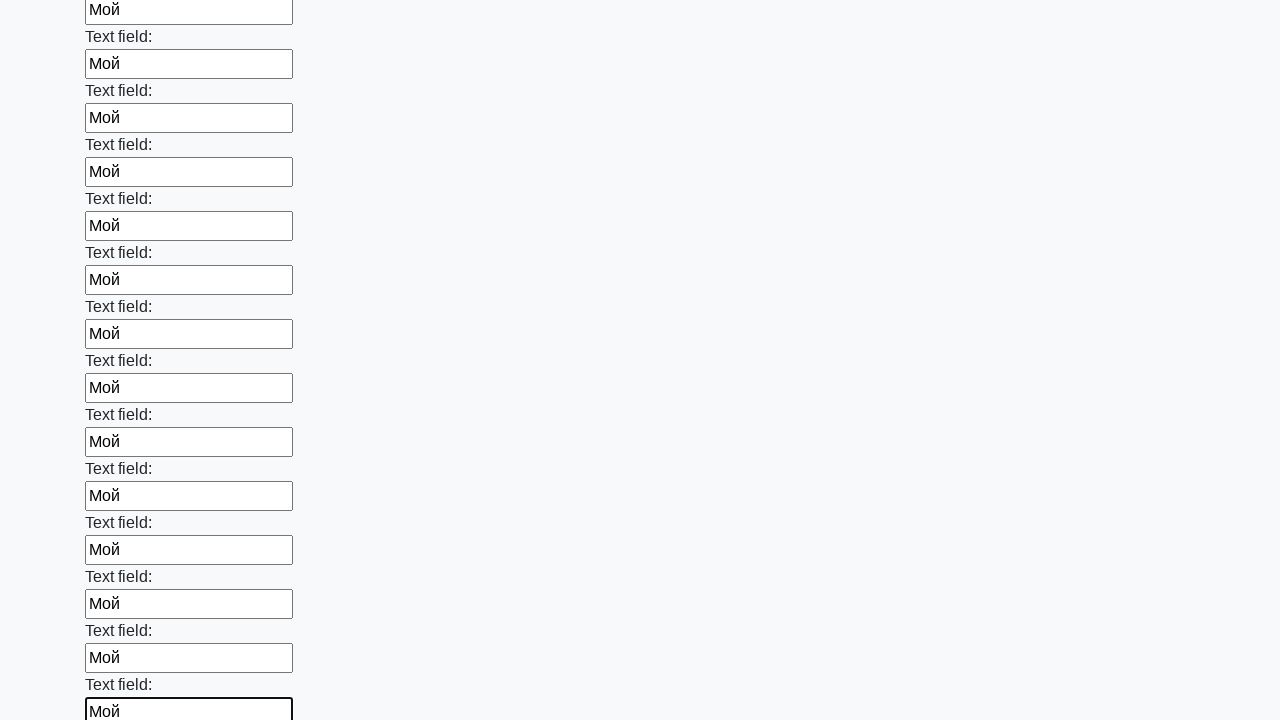

Filled input field with 'Мой' on .first_block input >> nth=52
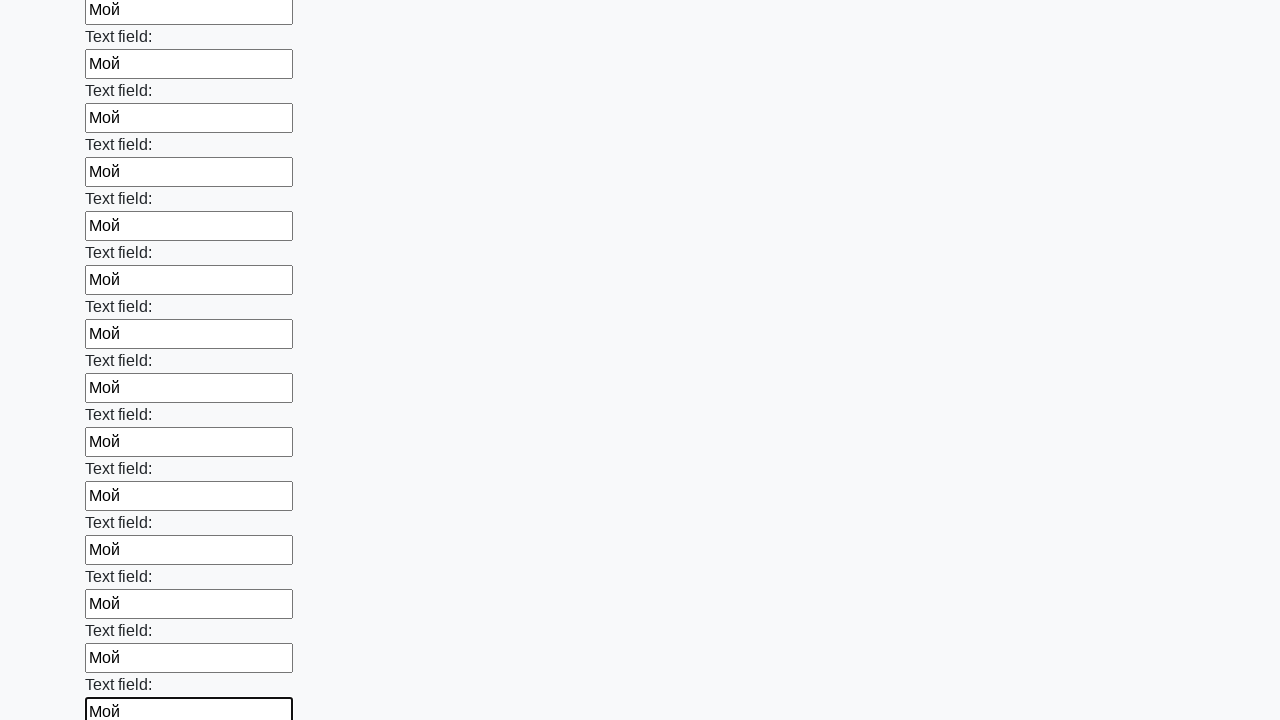

Filled input field with 'Мой' on .first_block input >> nth=53
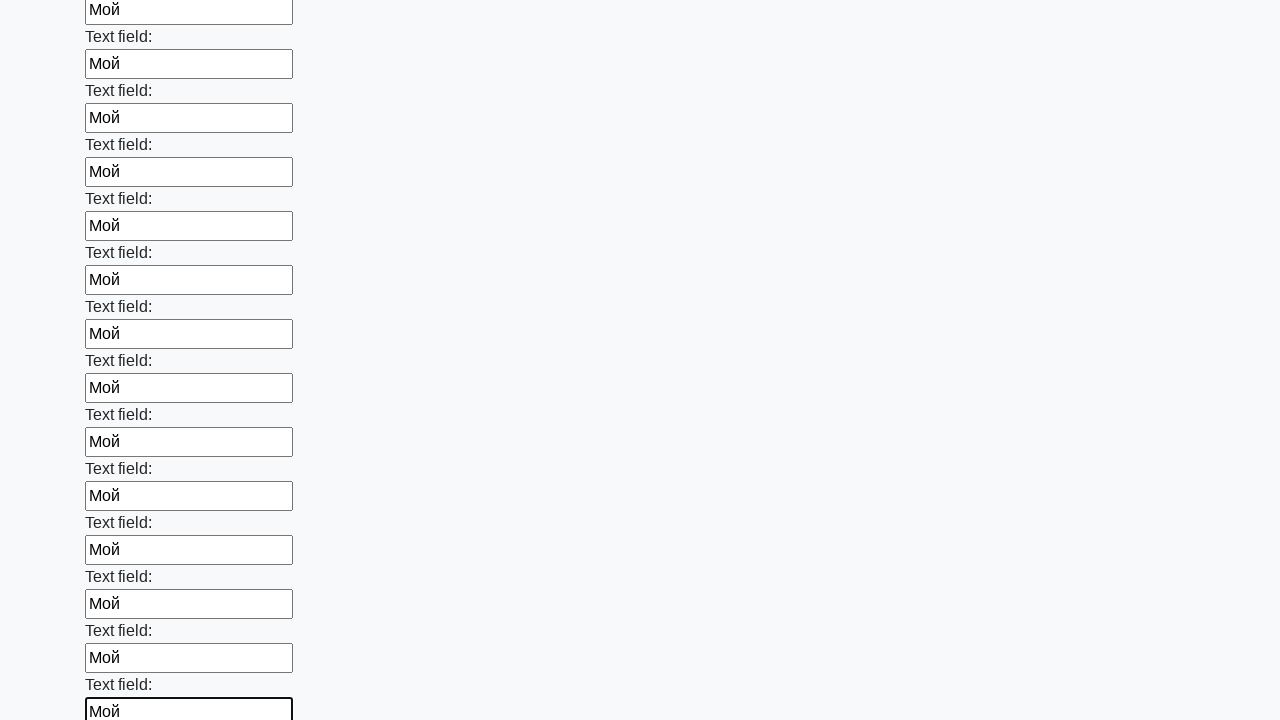

Filled input field with 'Мой' on .first_block input >> nth=54
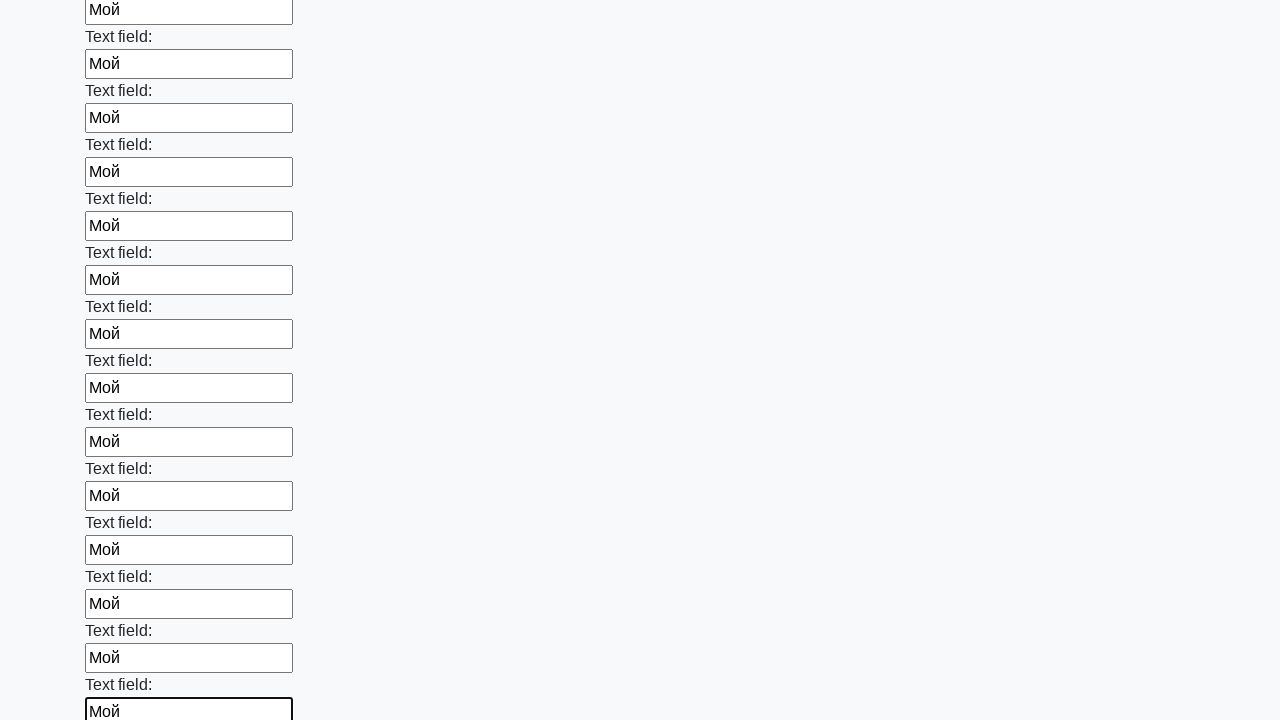

Filled input field with 'Мой' on .first_block input >> nth=55
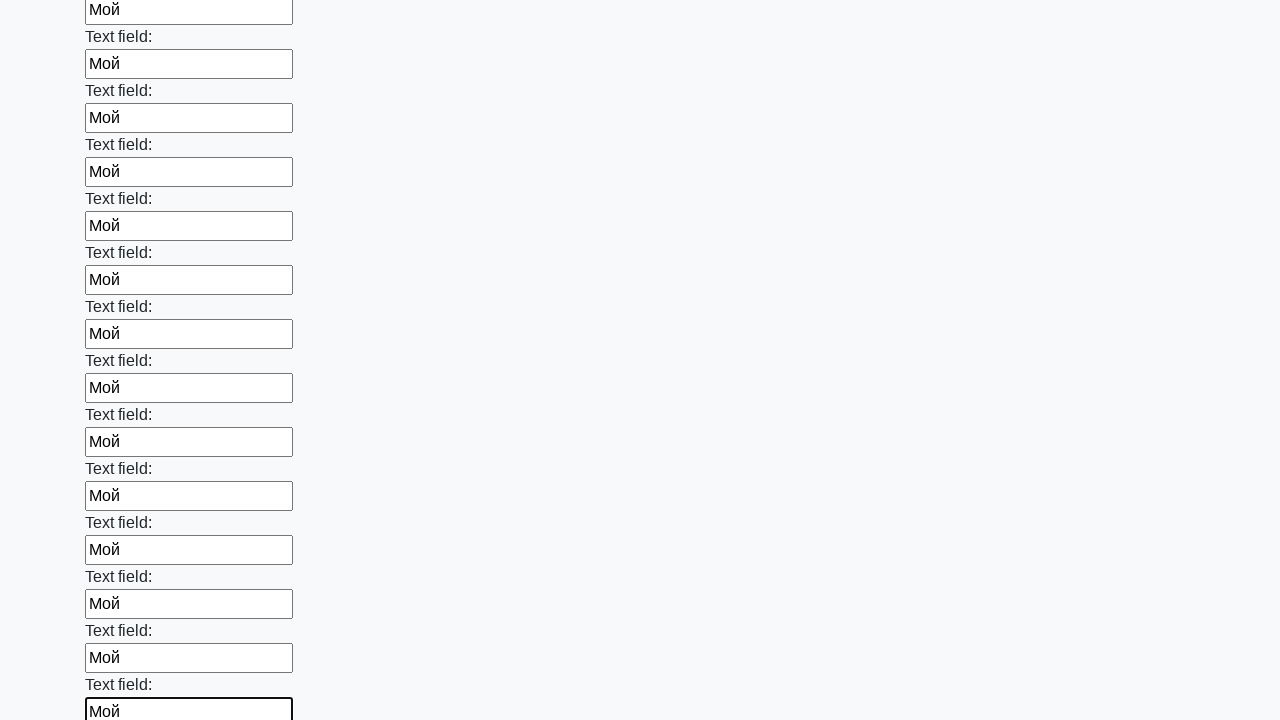

Filled input field with 'Мой' on .first_block input >> nth=56
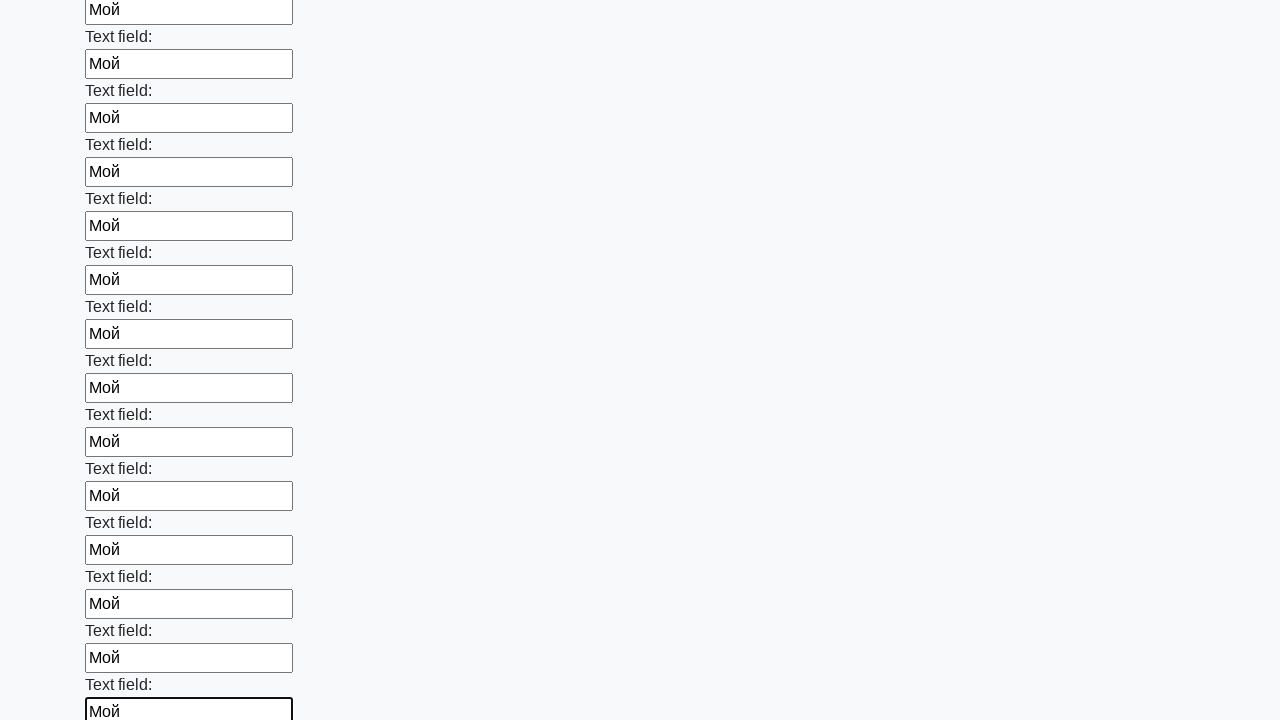

Filled input field with 'Мой' on .first_block input >> nth=57
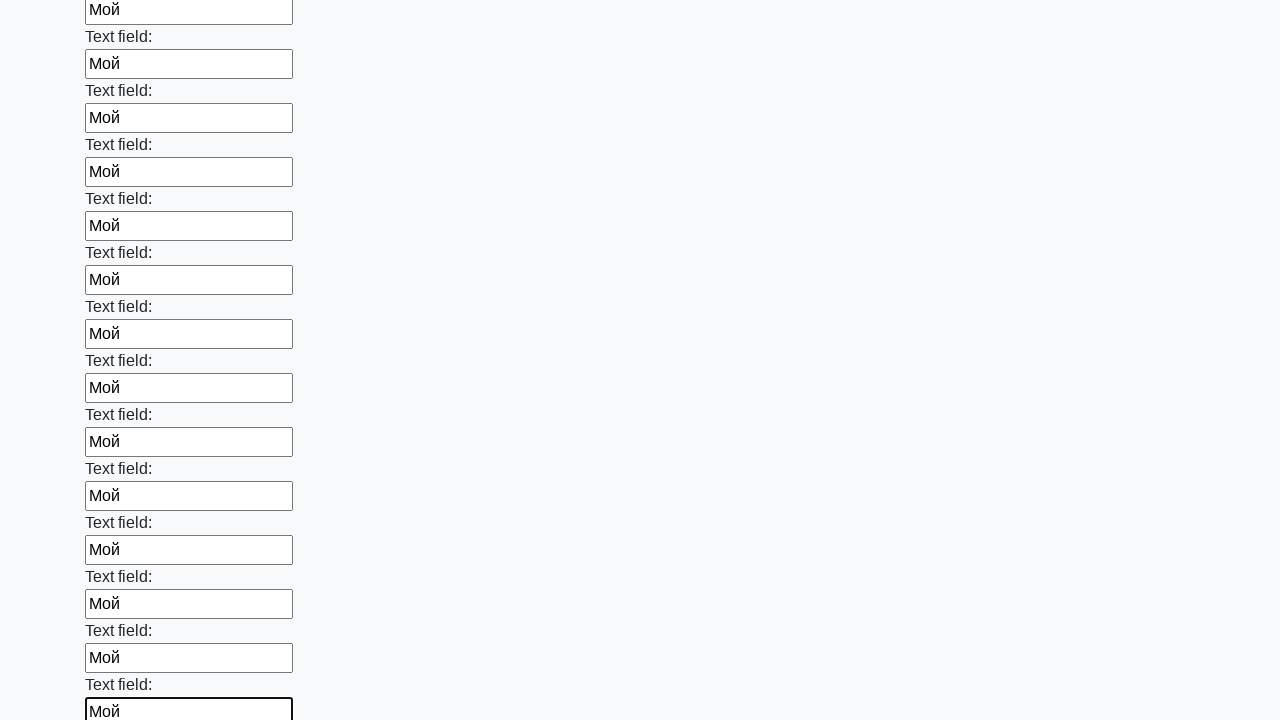

Filled input field with 'Мой' on .first_block input >> nth=58
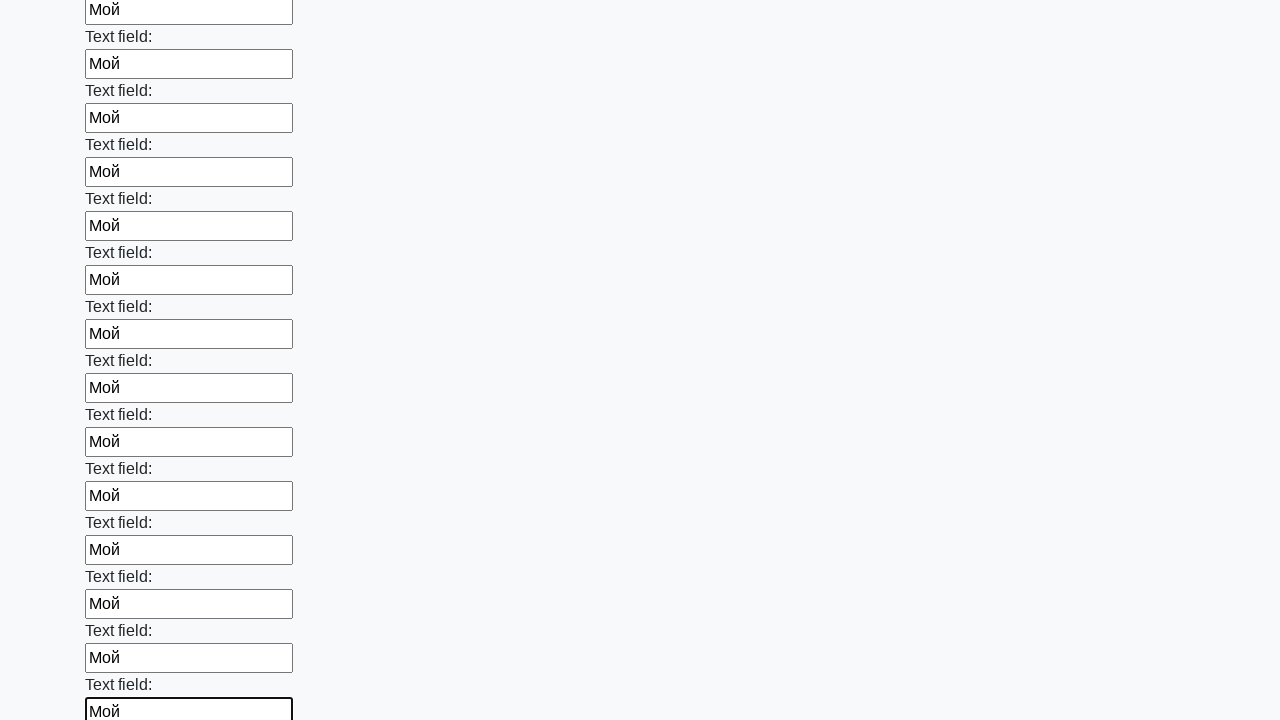

Filled input field with 'Мой' on .first_block input >> nth=59
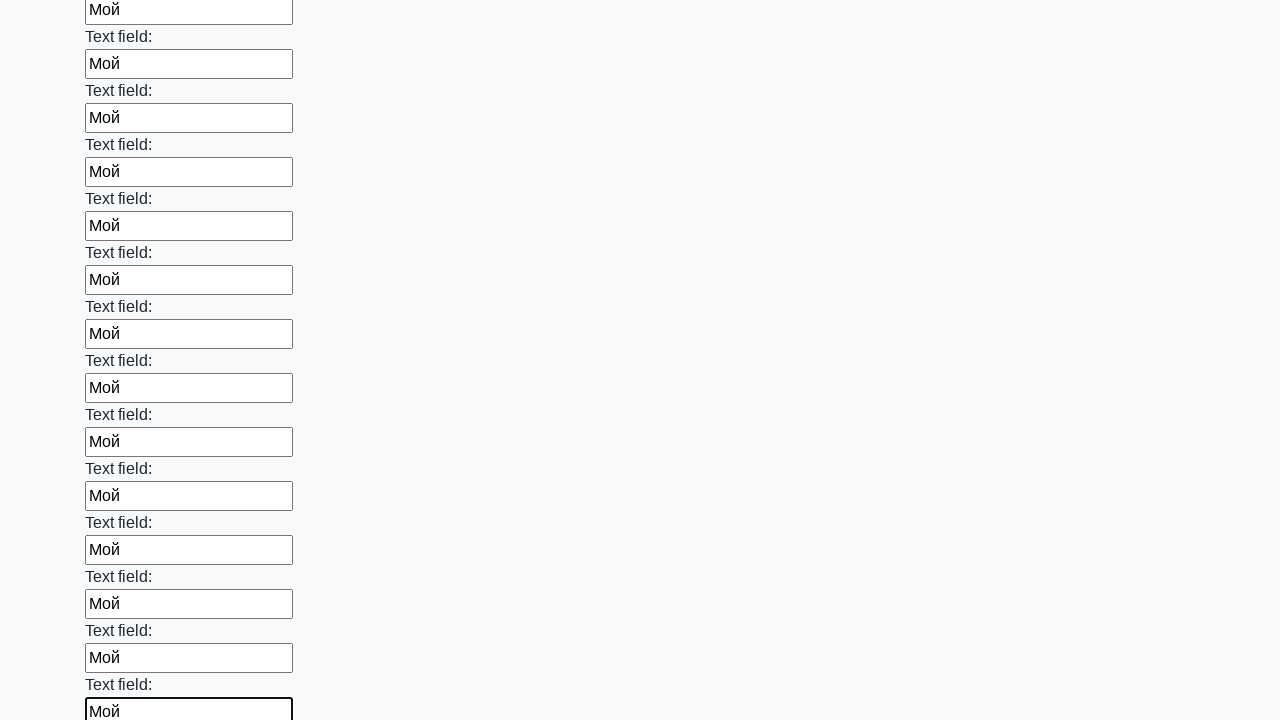

Filled input field with 'Мой' on .first_block input >> nth=60
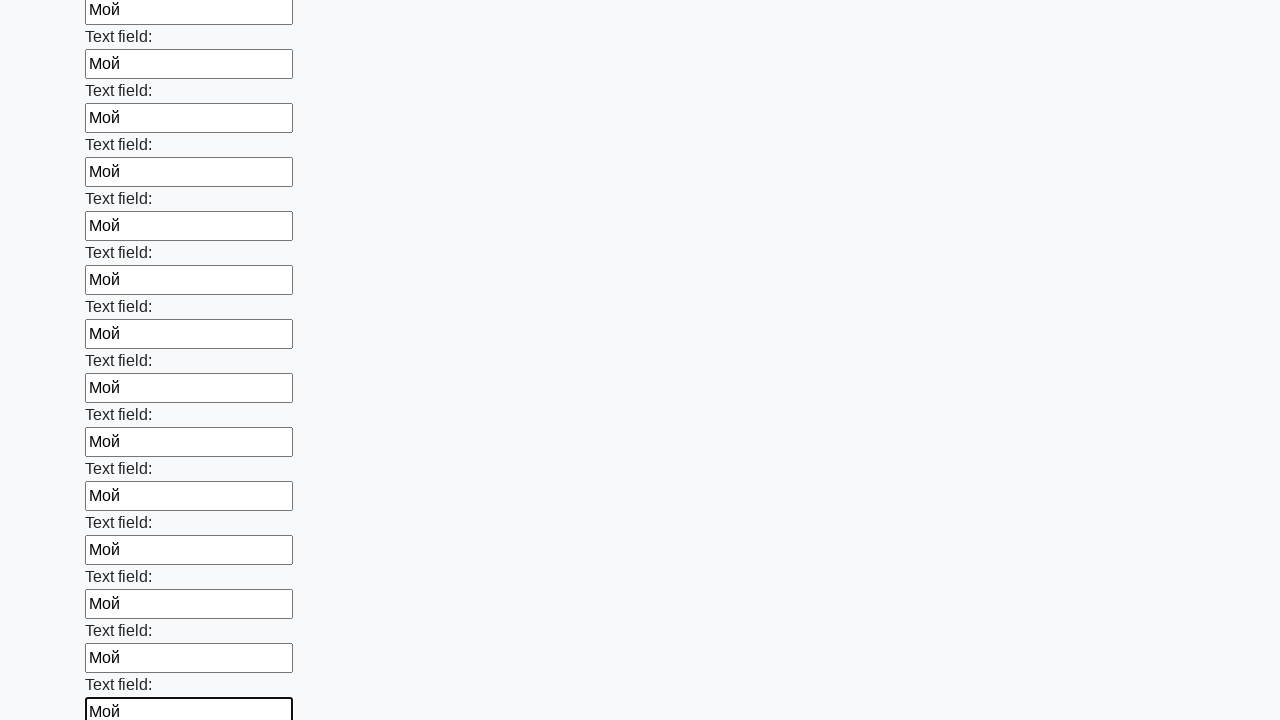

Filled input field with 'Мой' on .first_block input >> nth=61
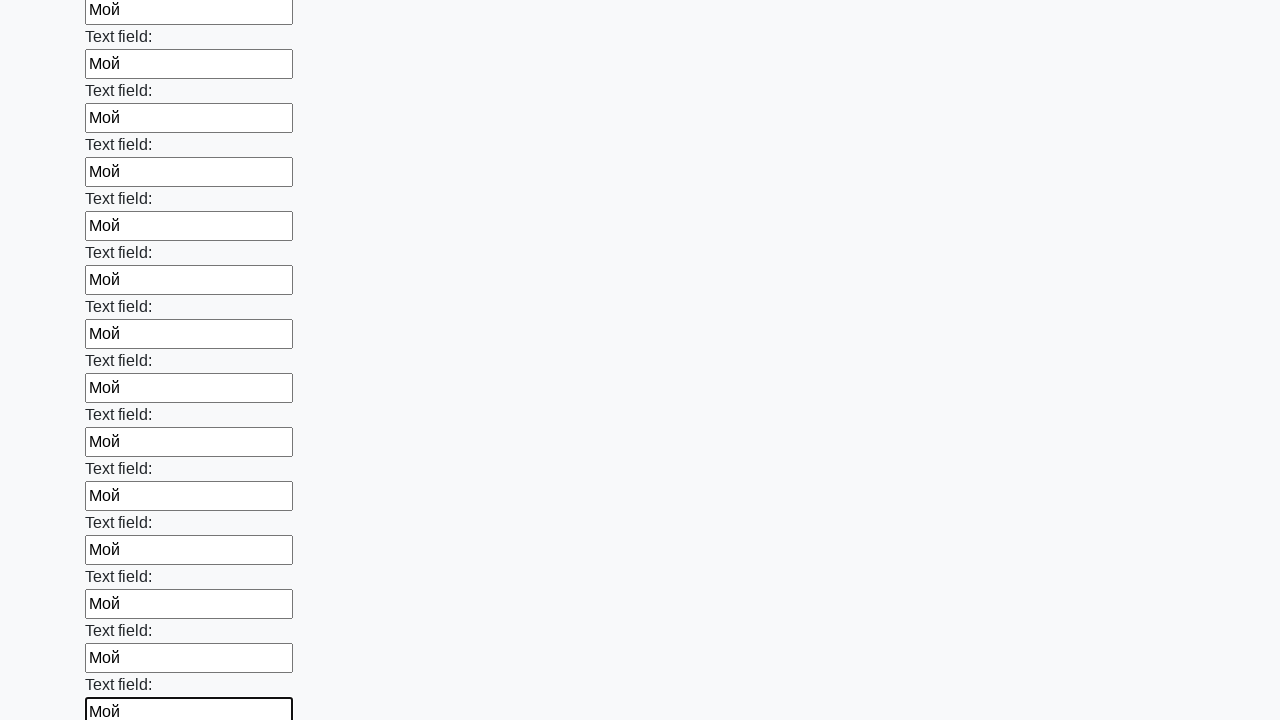

Filled input field with 'Мой' on .first_block input >> nth=62
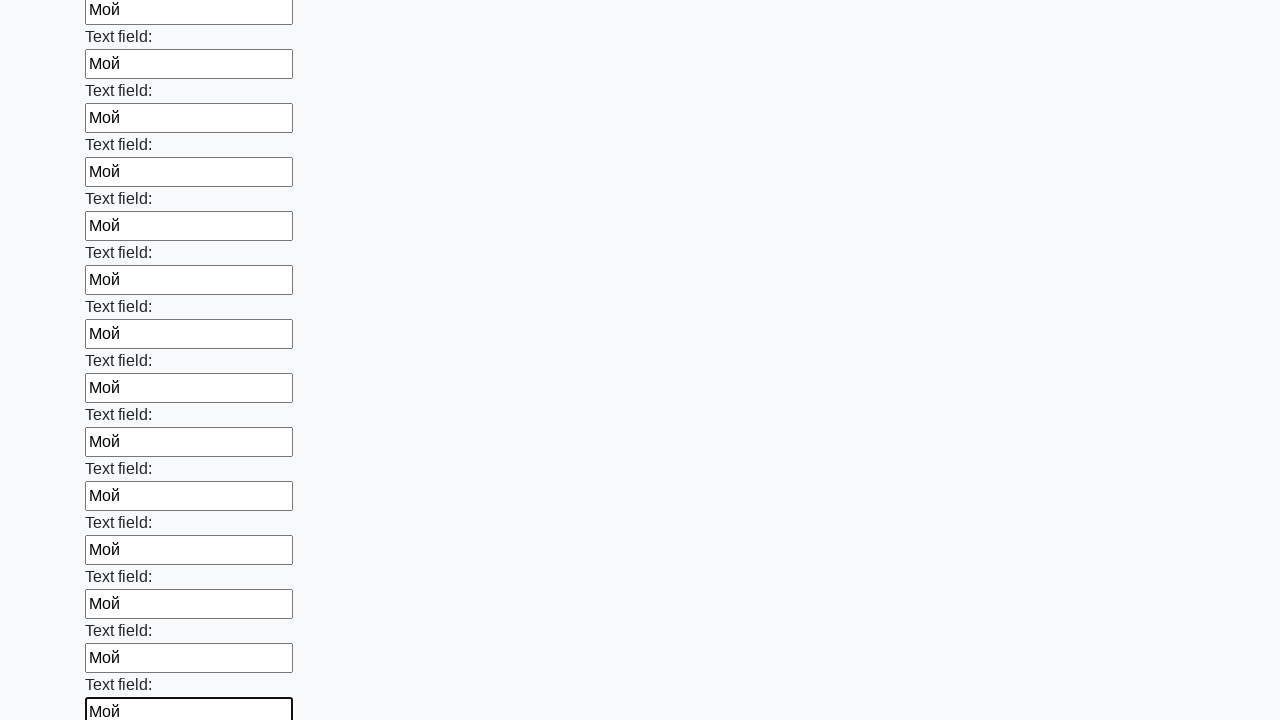

Filled input field with 'Мой' on .first_block input >> nth=63
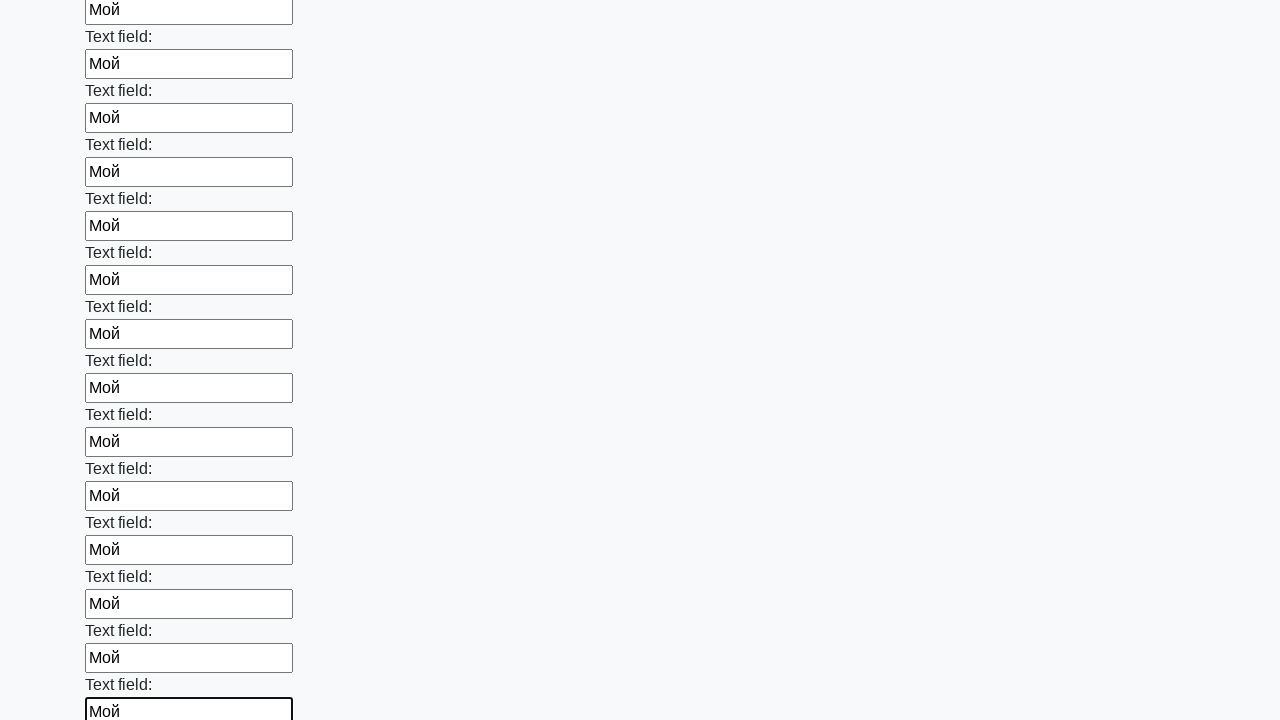

Filled input field with 'Мой' on .first_block input >> nth=64
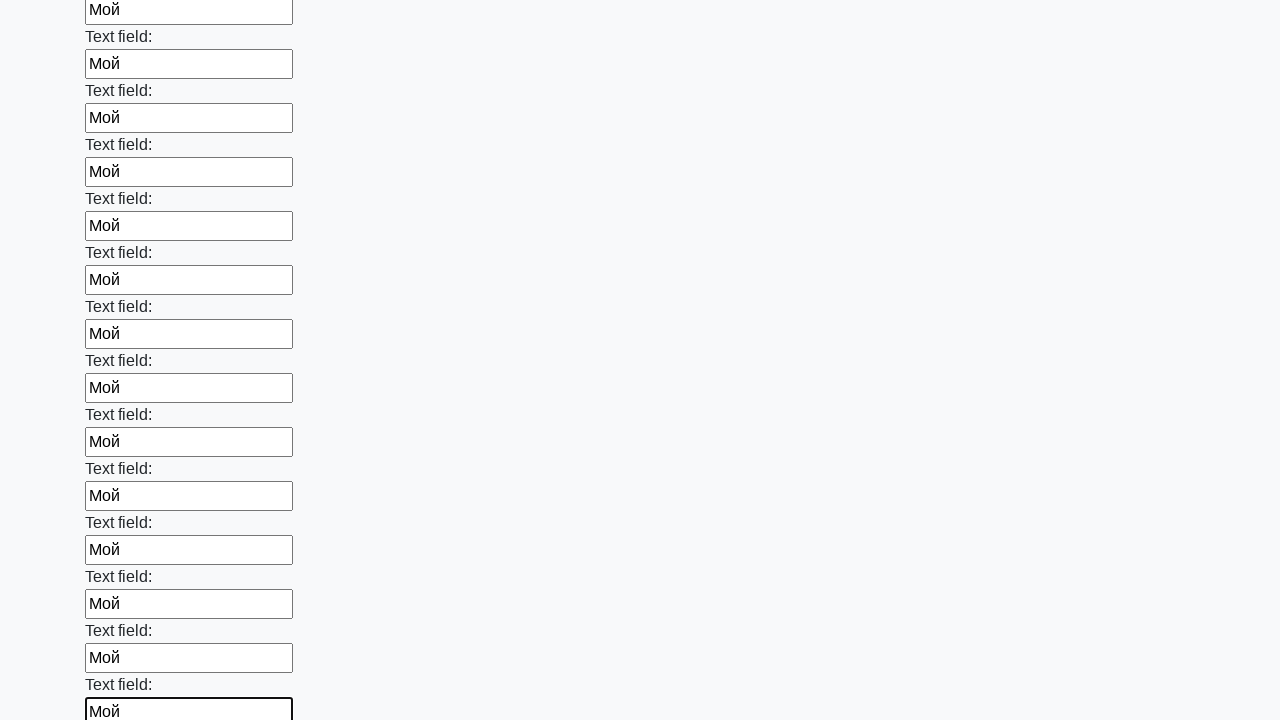

Filled input field with 'Мой' on .first_block input >> nth=65
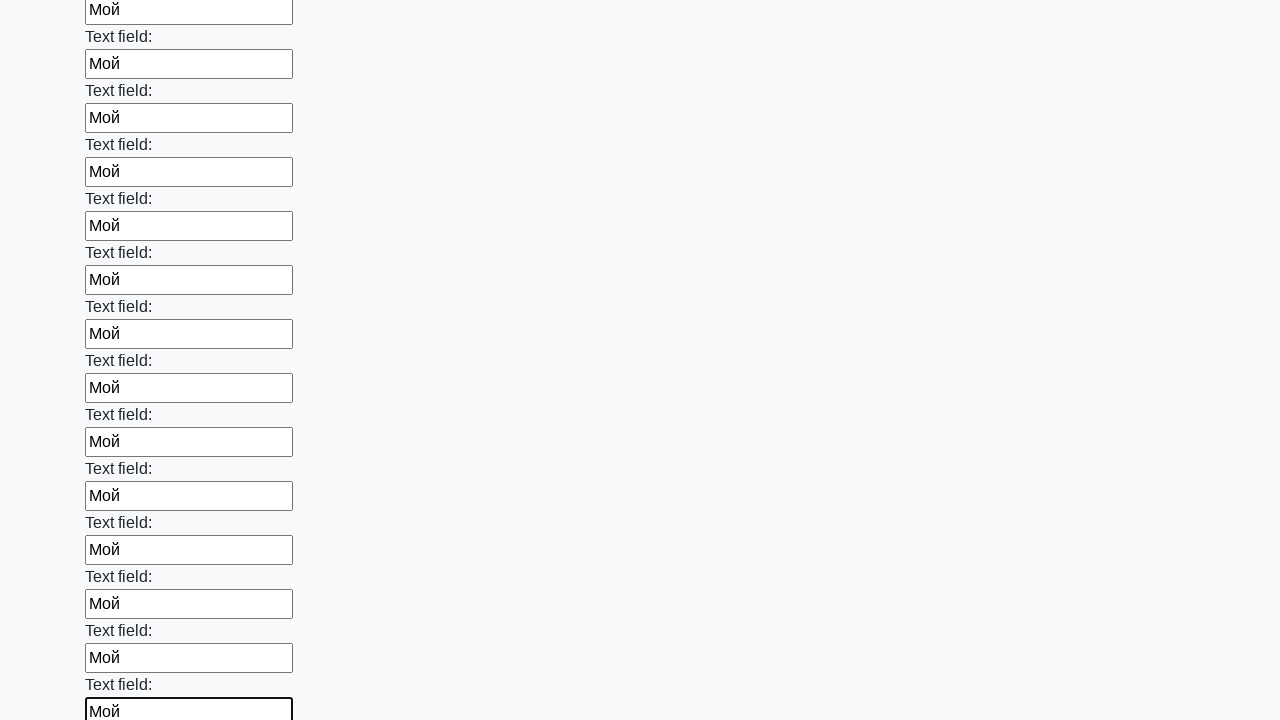

Filled input field with 'Мой' on .first_block input >> nth=66
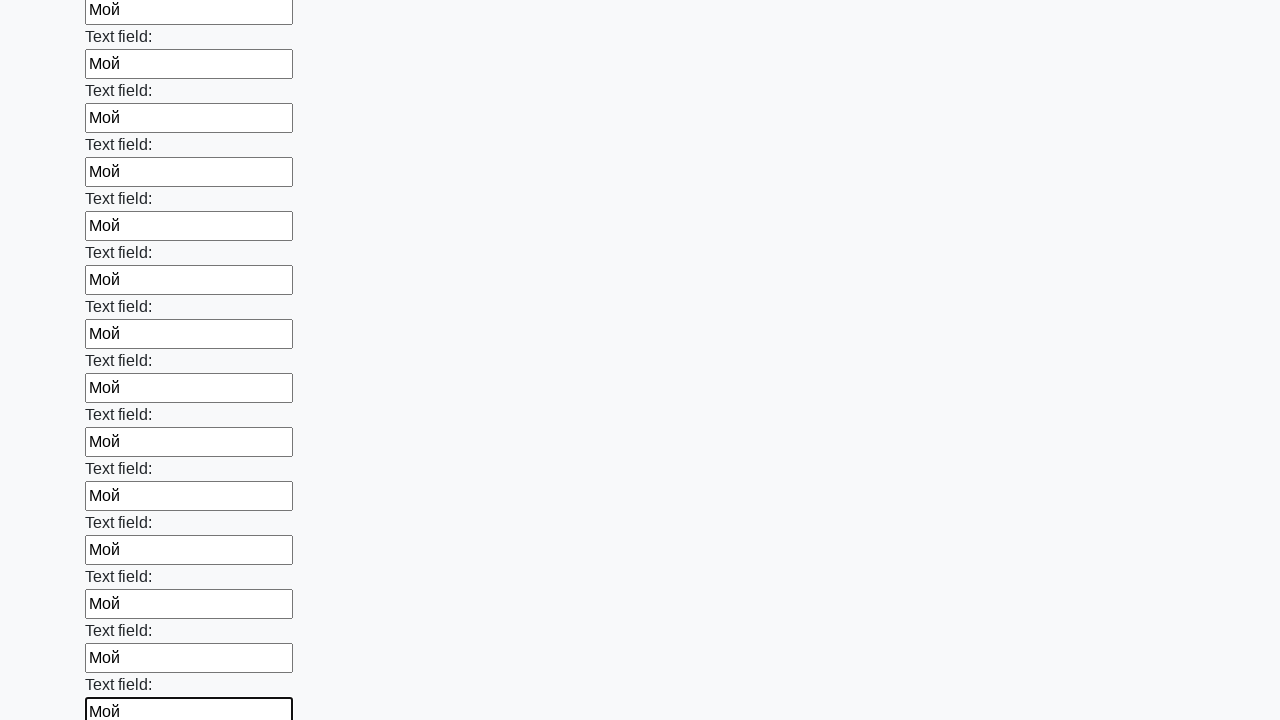

Filled input field with 'Мой' on .first_block input >> nth=67
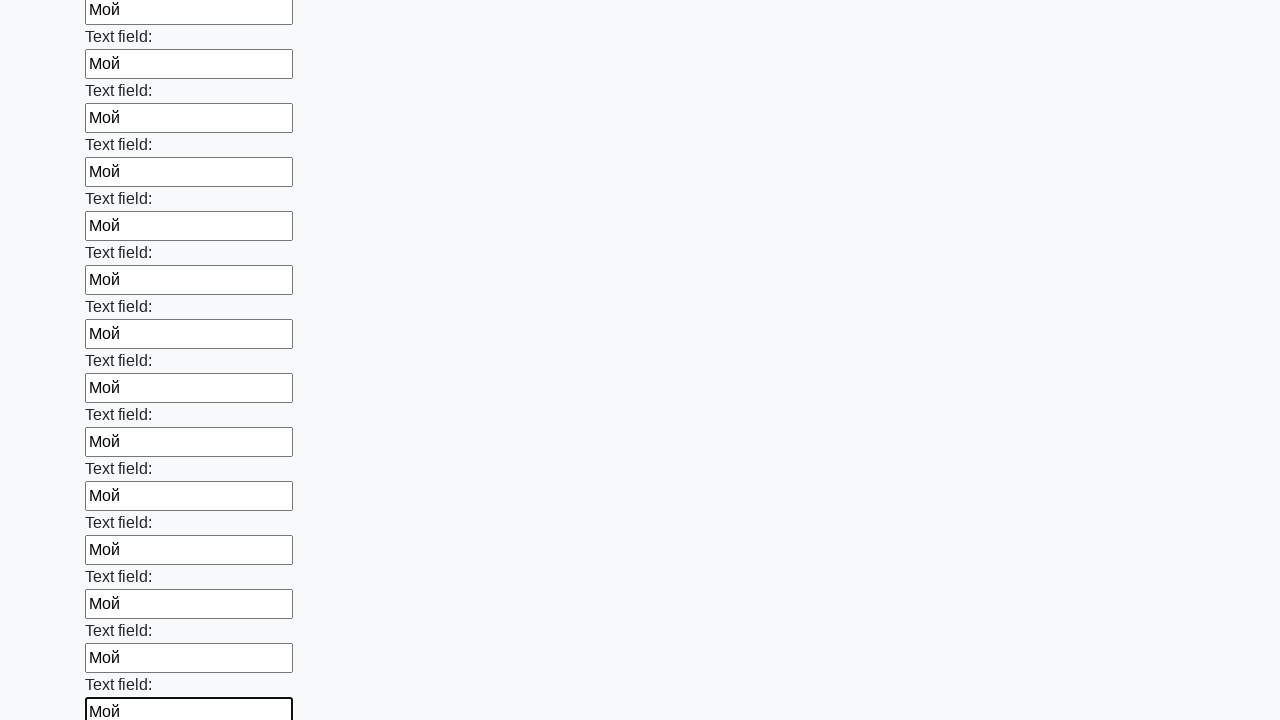

Filled input field with 'Мой' on .first_block input >> nth=68
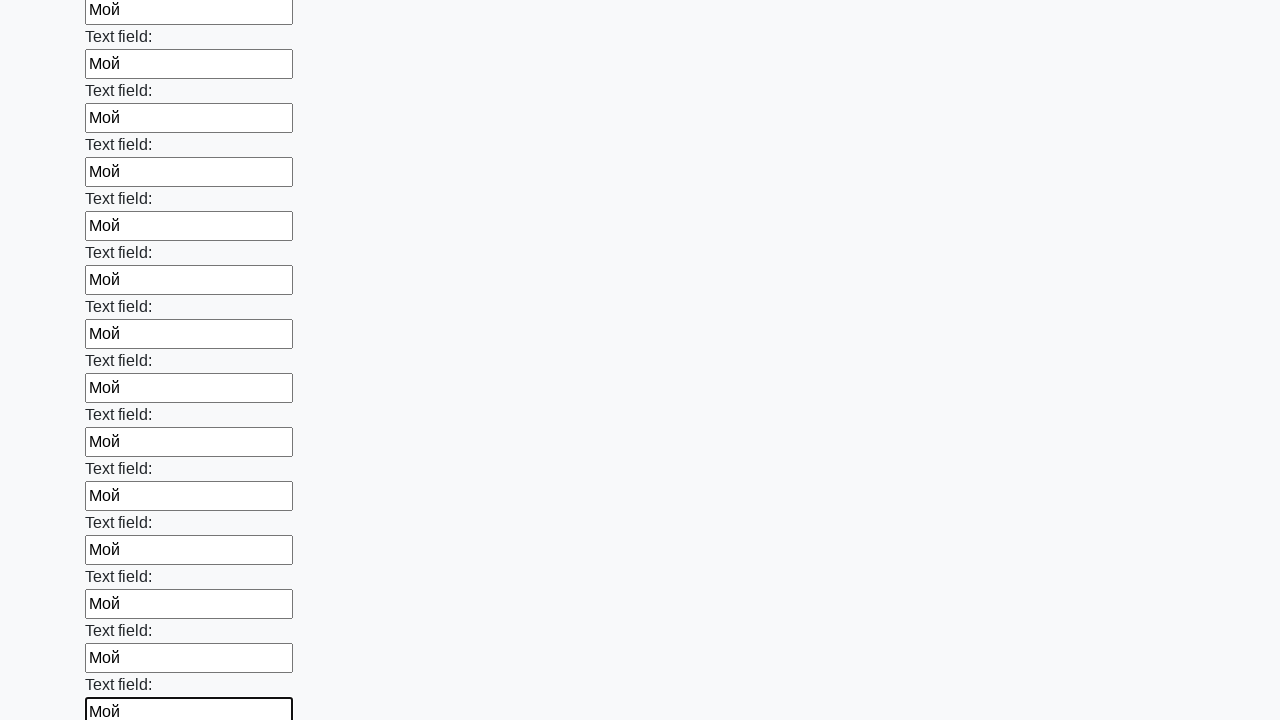

Filled input field with 'Мой' on .first_block input >> nth=69
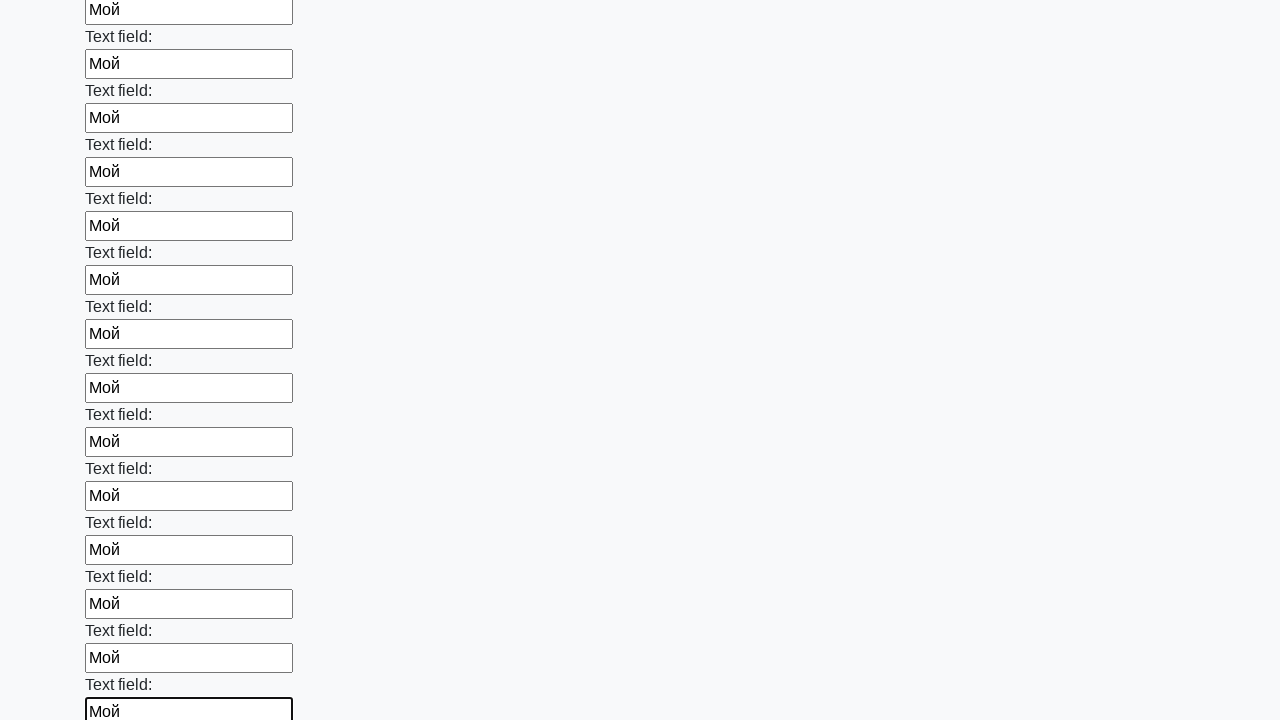

Filled input field with 'Мой' on .first_block input >> nth=70
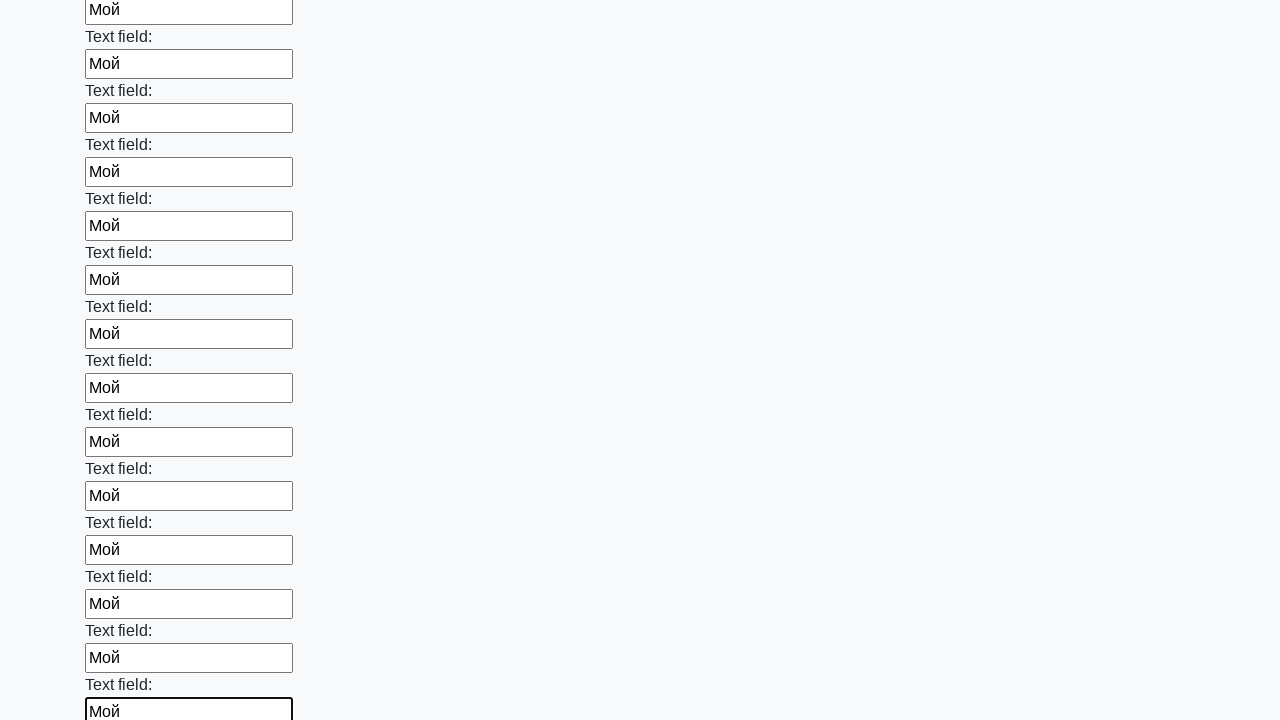

Filled input field with 'Мой' on .first_block input >> nth=71
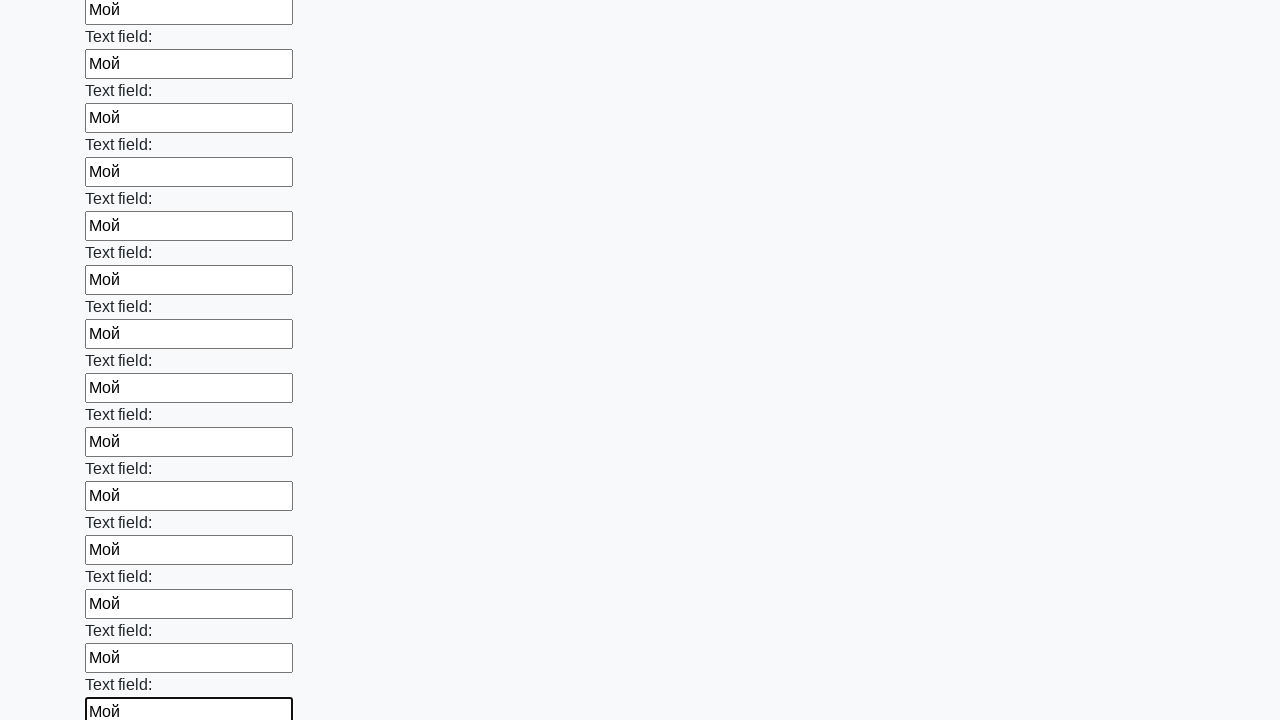

Filled input field with 'Мой' on .first_block input >> nth=72
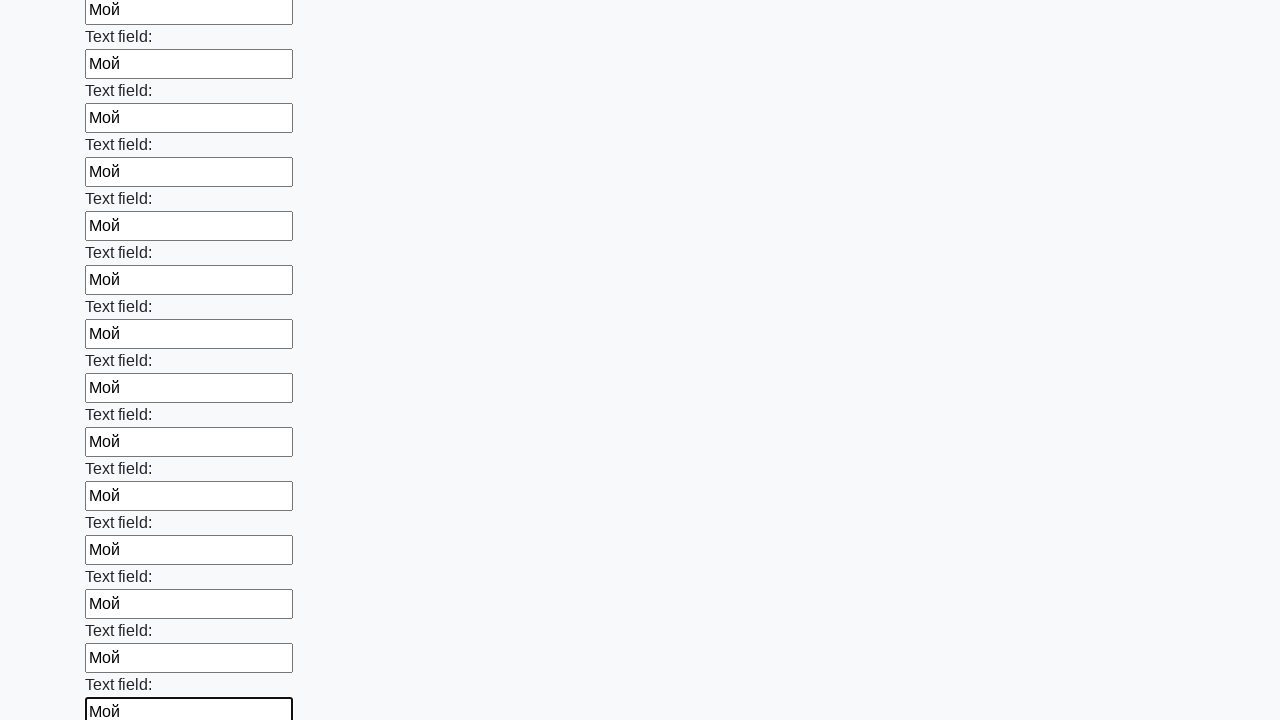

Filled input field with 'Мой' on .first_block input >> nth=73
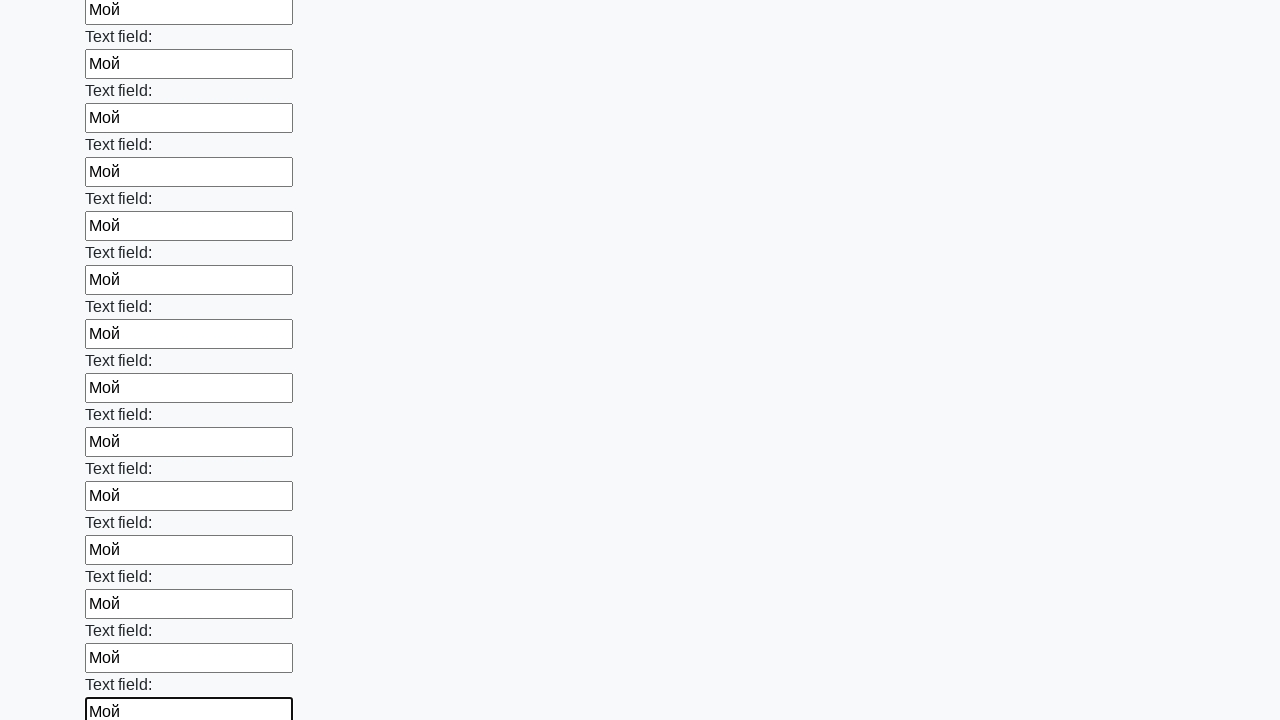

Filled input field with 'Мой' on .first_block input >> nth=74
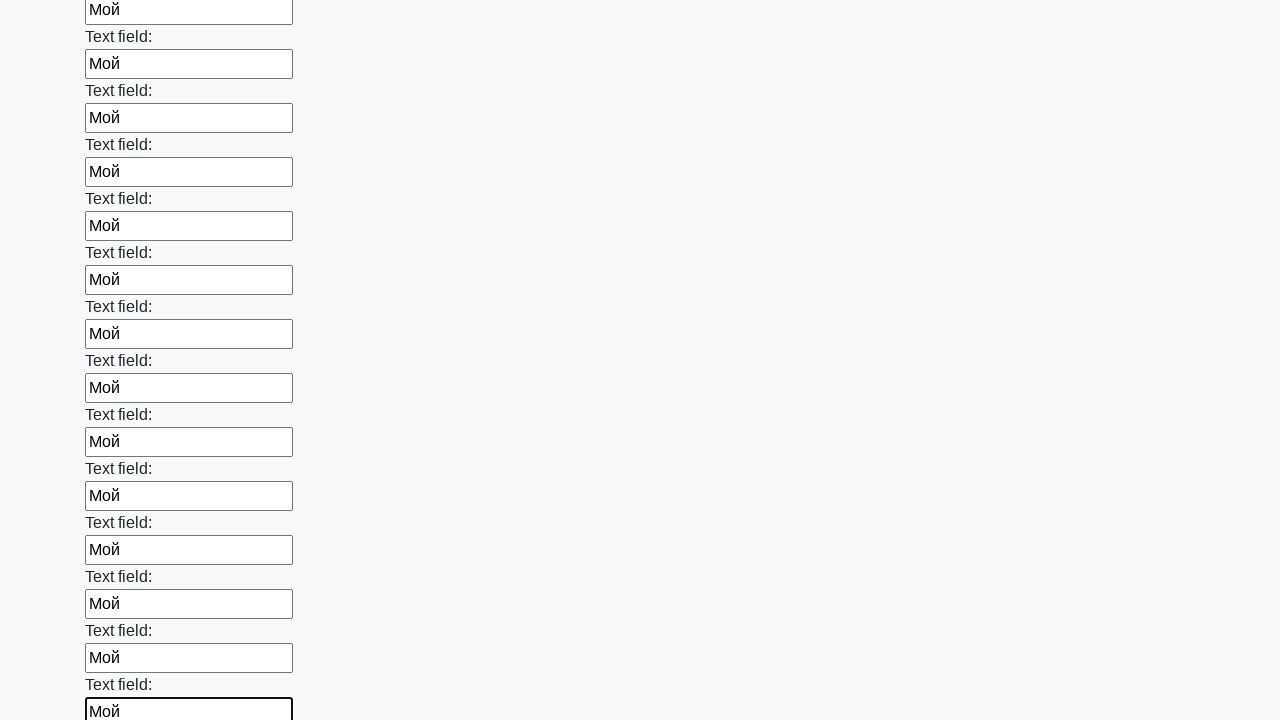

Filled input field with 'Мой' on .first_block input >> nth=75
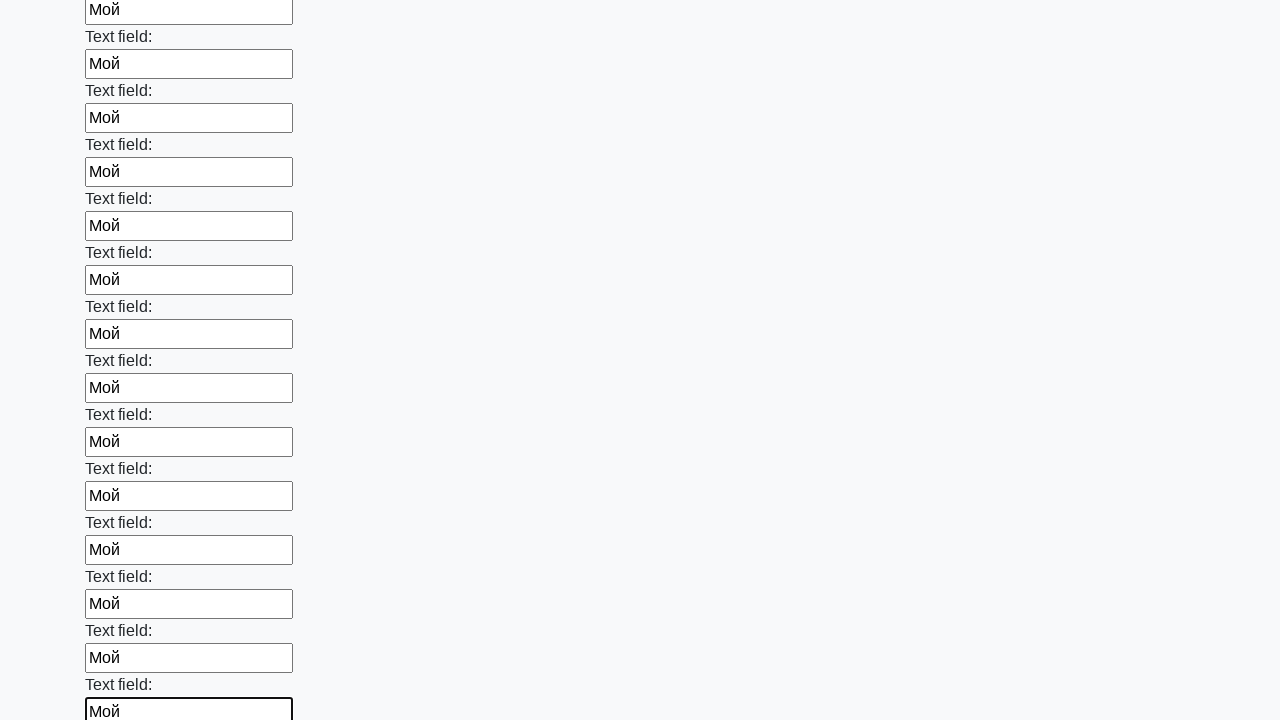

Filled input field with 'Мой' on .first_block input >> nth=76
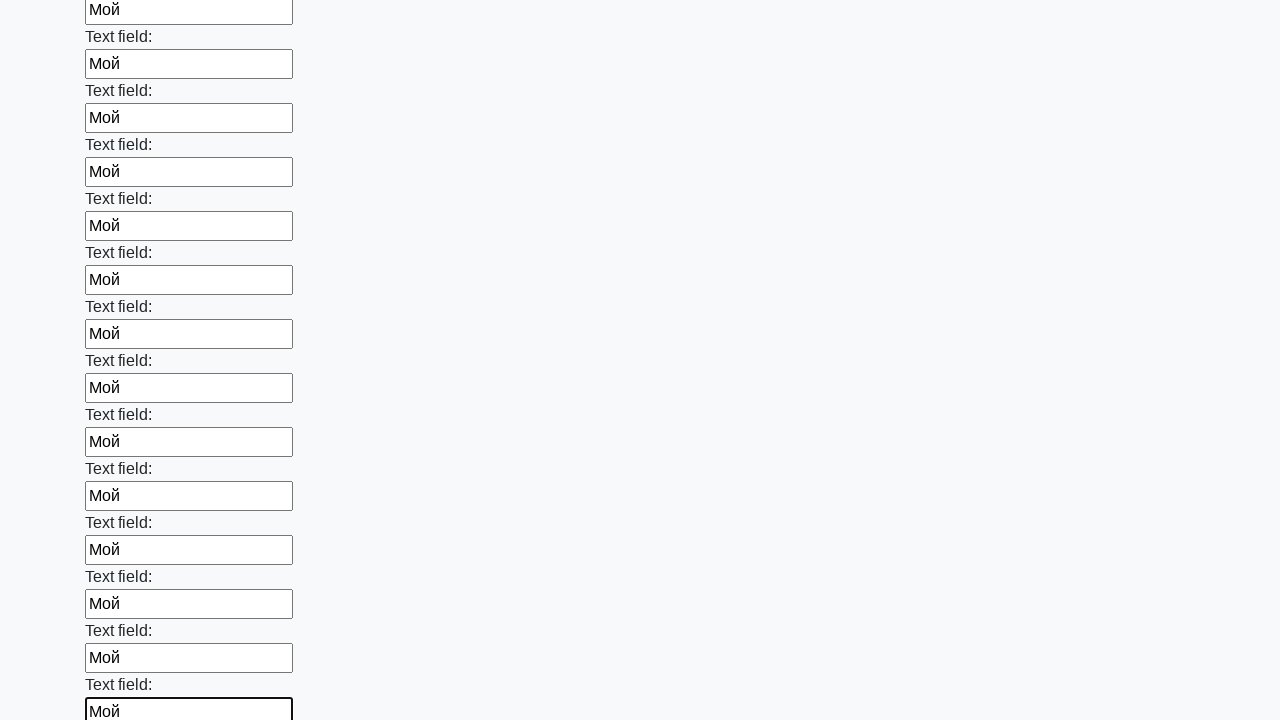

Filled input field with 'Мой' on .first_block input >> nth=77
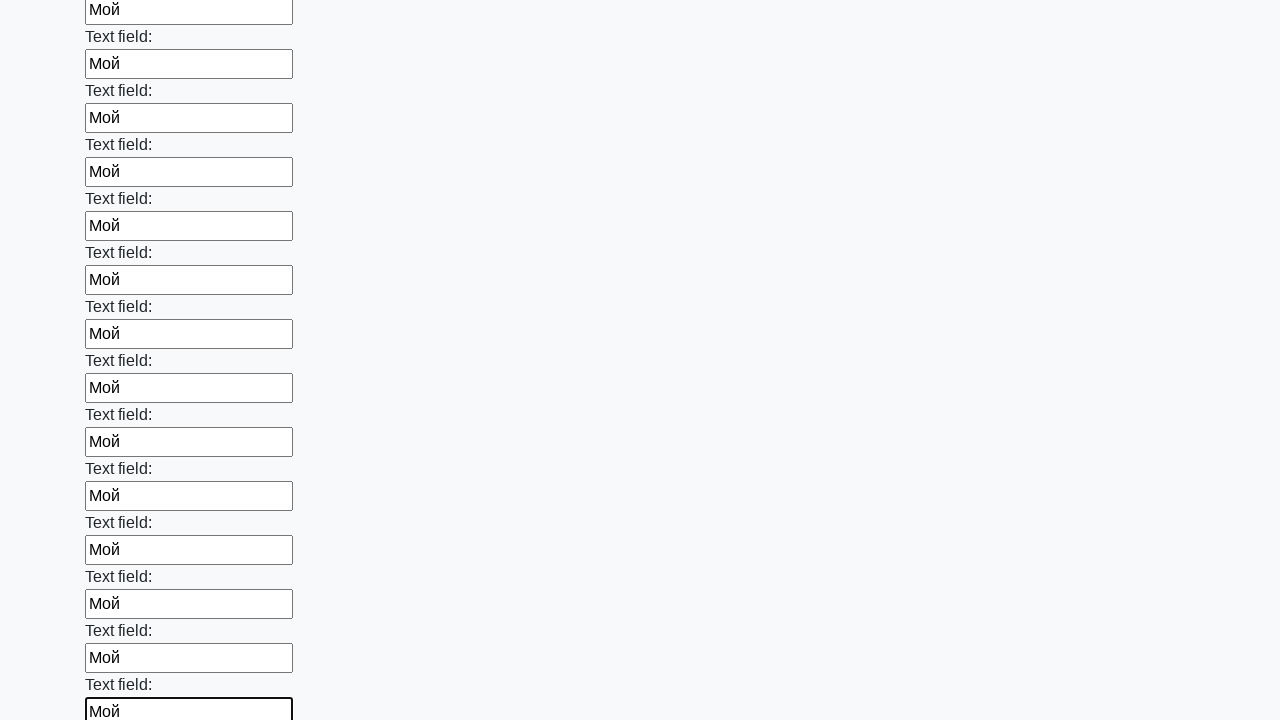

Filled input field with 'Мой' on .first_block input >> nth=78
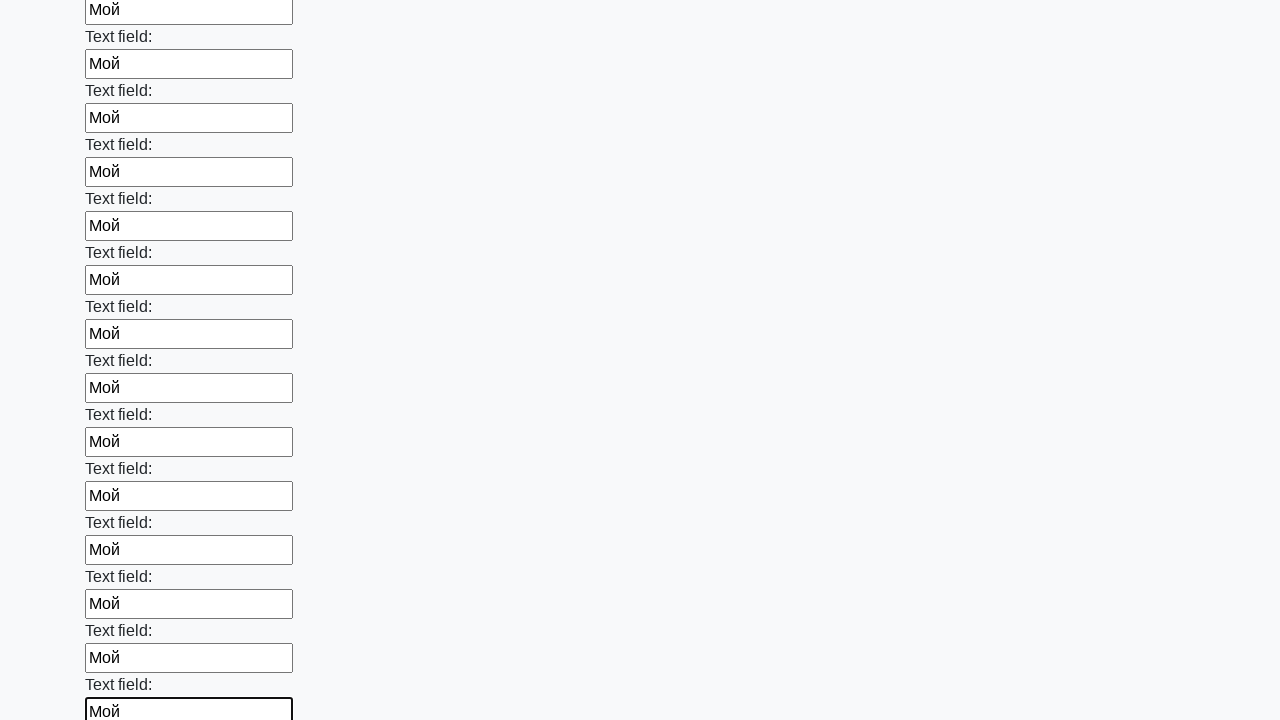

Filled input field with 'Мой' on .first_block input >> nth=79
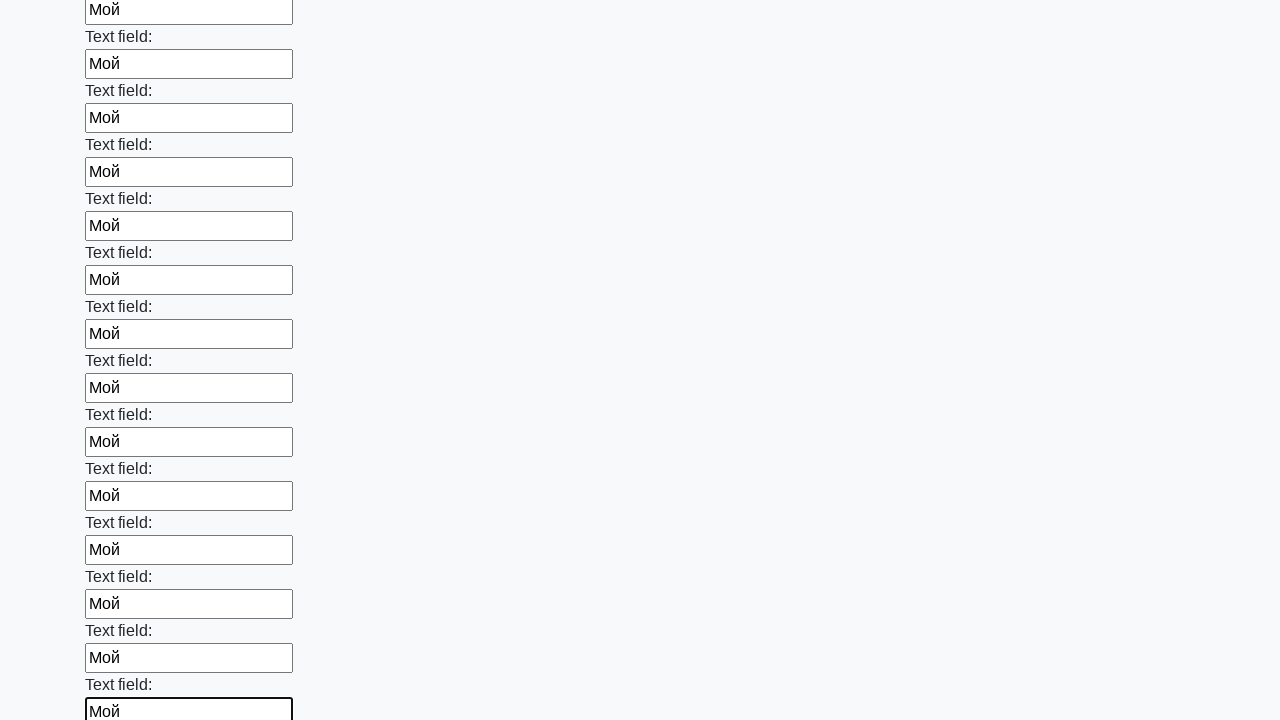

Filled input field with 'Мой' on .first_block input >> nth=80
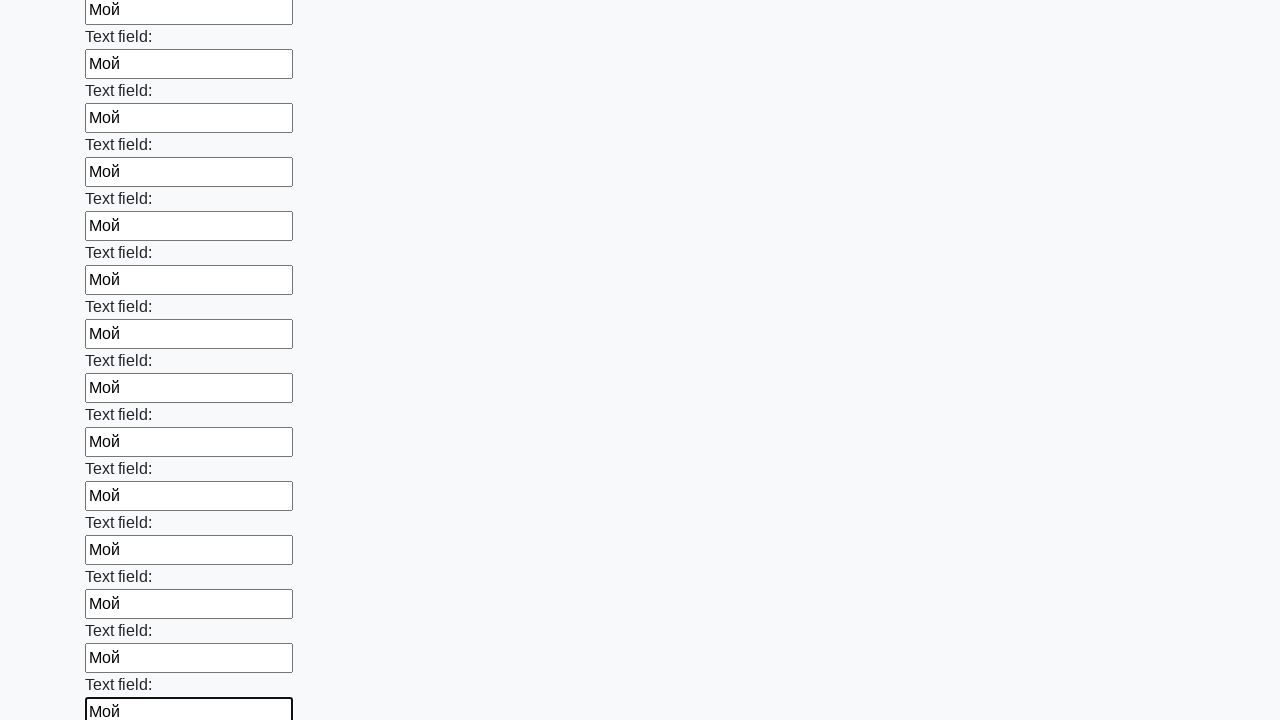

Filled input field with 'Мой' on .first_block input >> nth=81
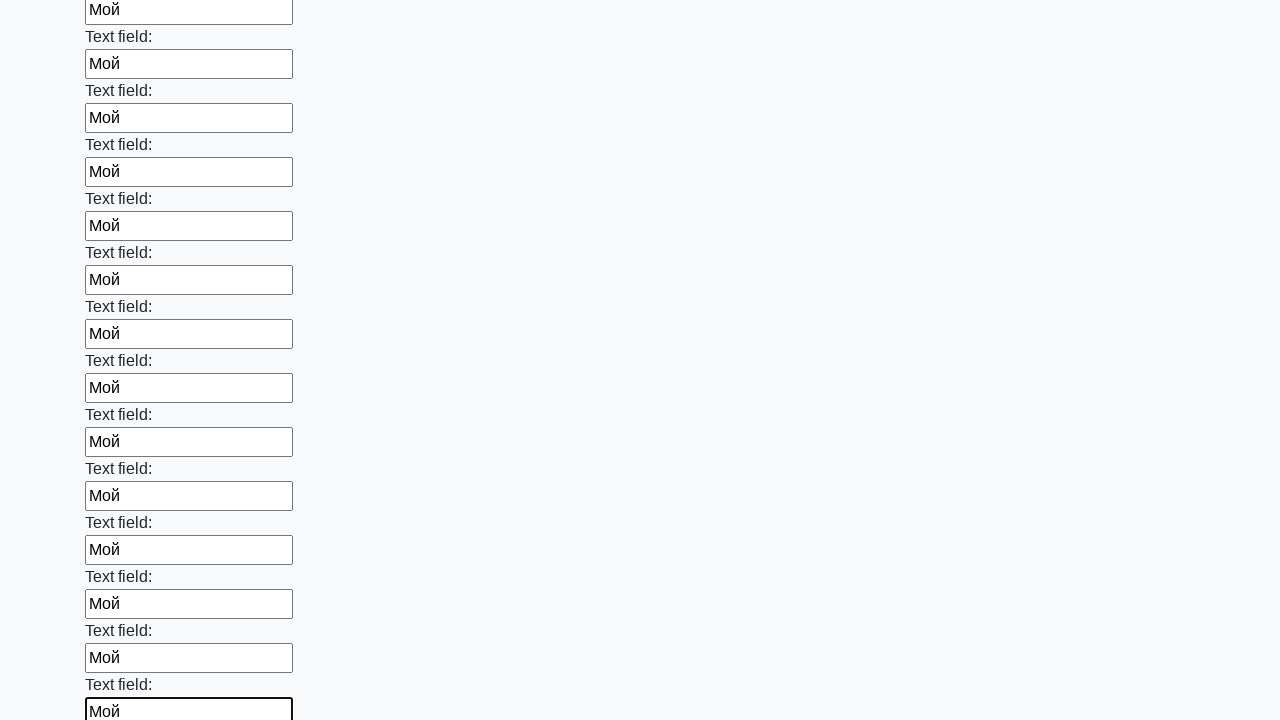

Filled input field with 'Мой' on .first_block input >> nth=82
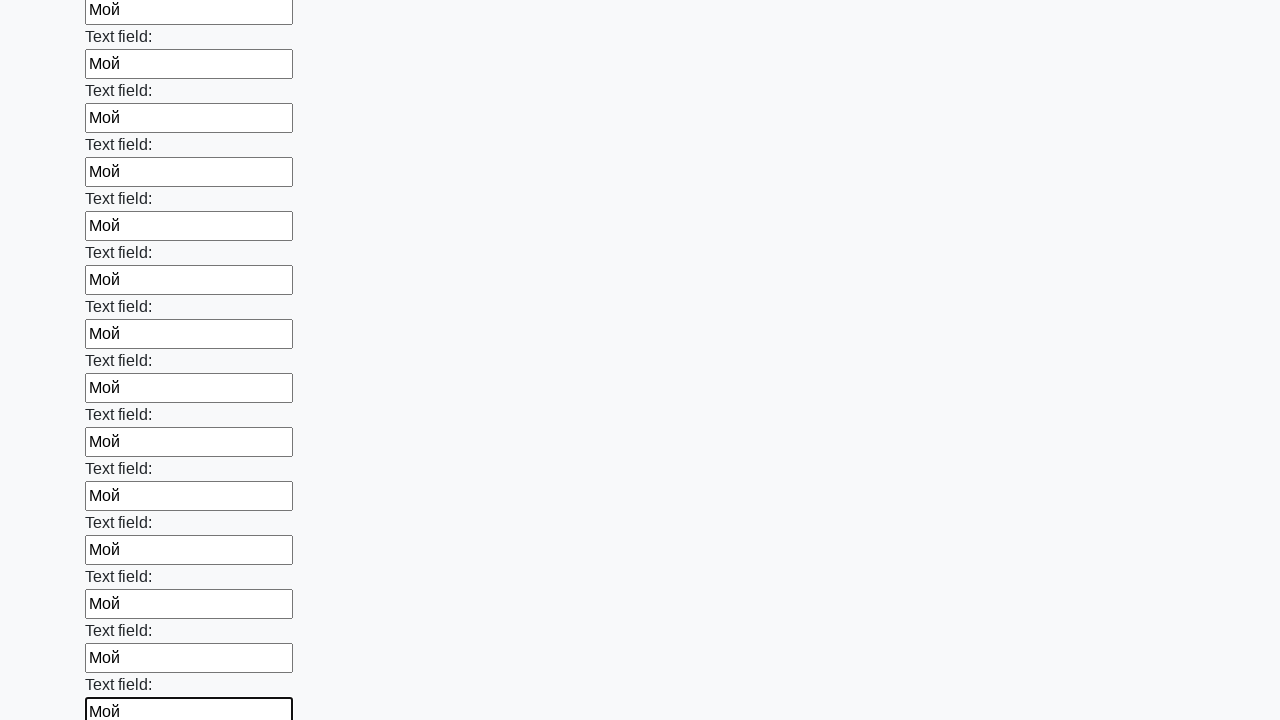

Filled input field with 'Мой' on .first_block input >> nth=83
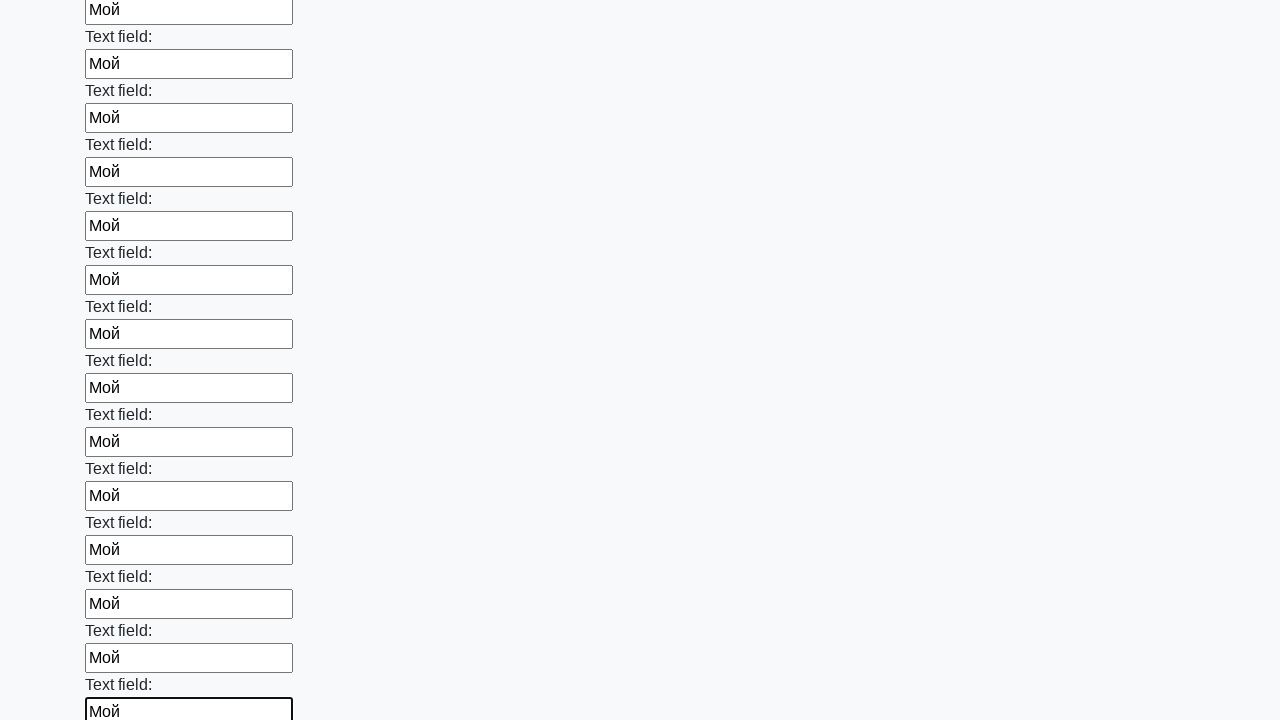

Filled input field with 'Мой' on .first_block input >> nth=84
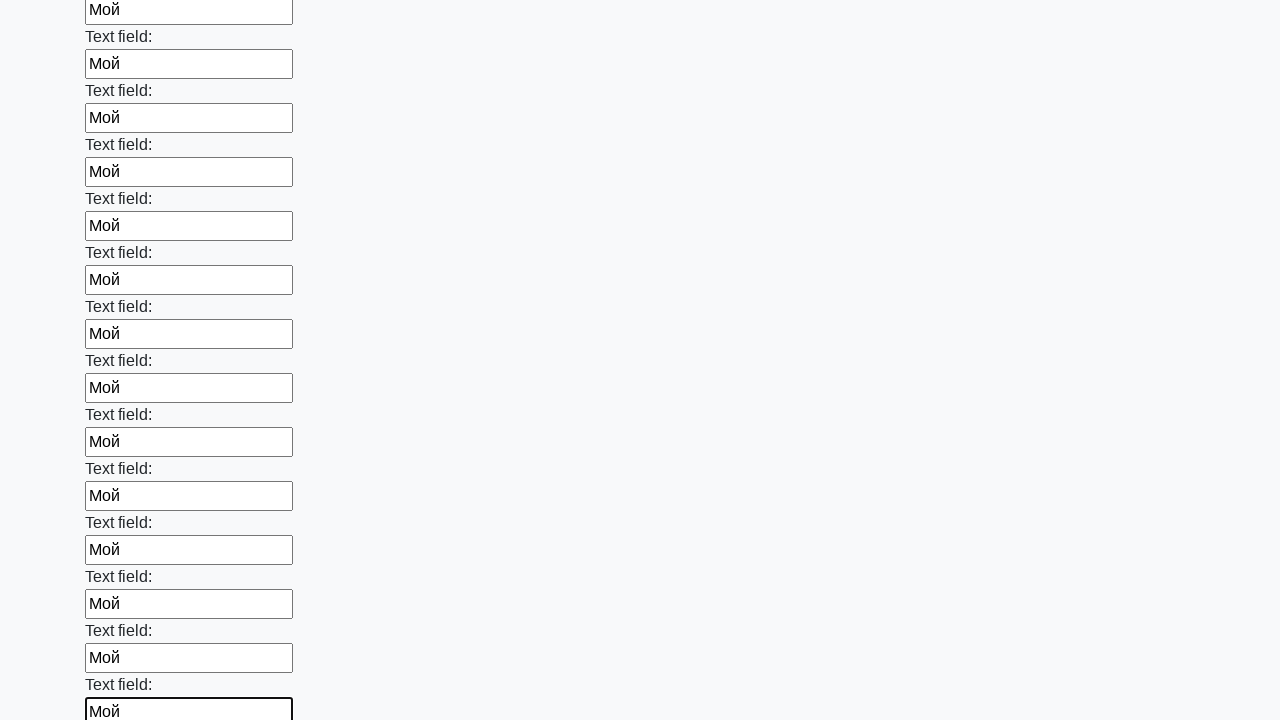

Filled input field with 'Мой' on .first_block input >> nth=85
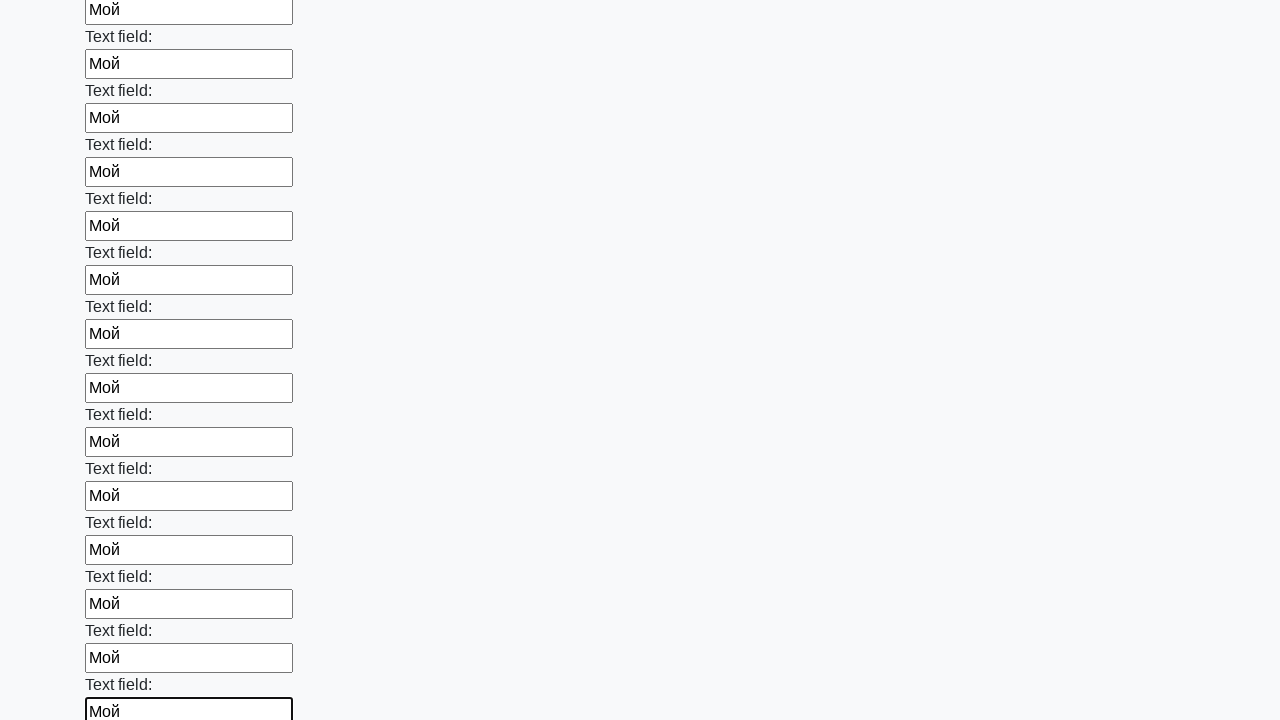

Filled input field with 'Мой' on .first_block input >> nth=86
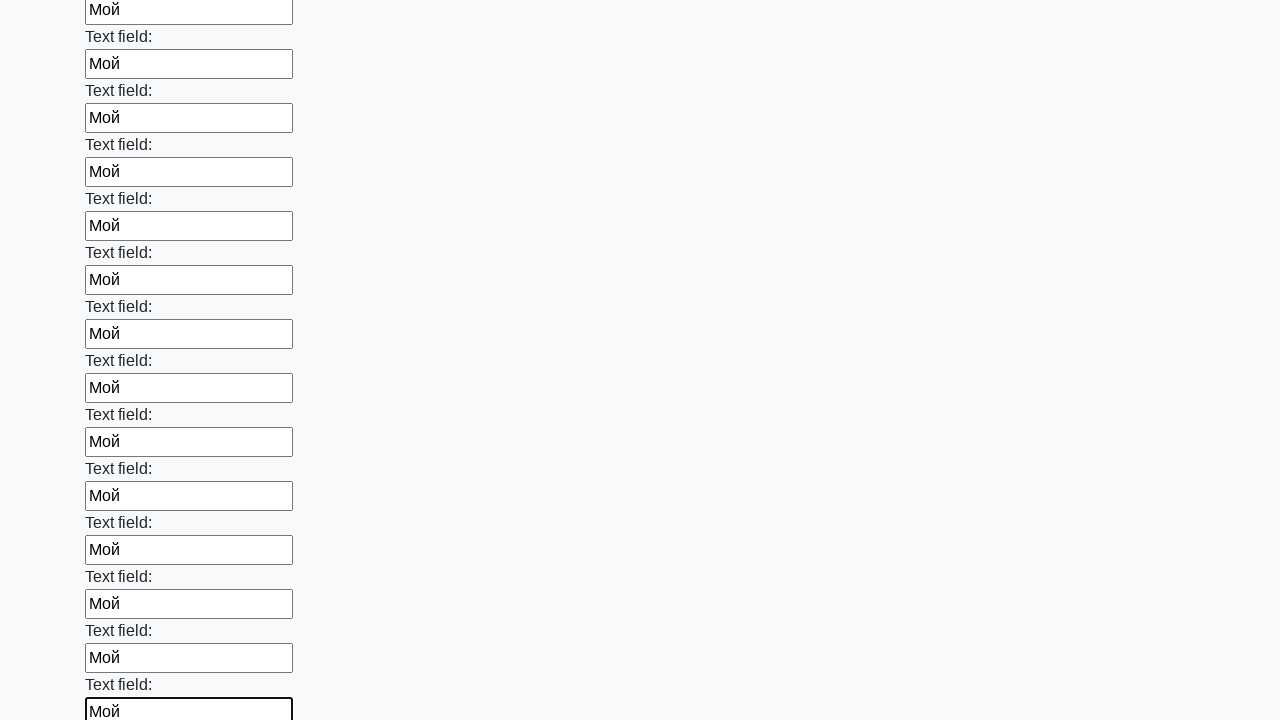

Filled input field with 'Мой' on .first_block input >> nth=87
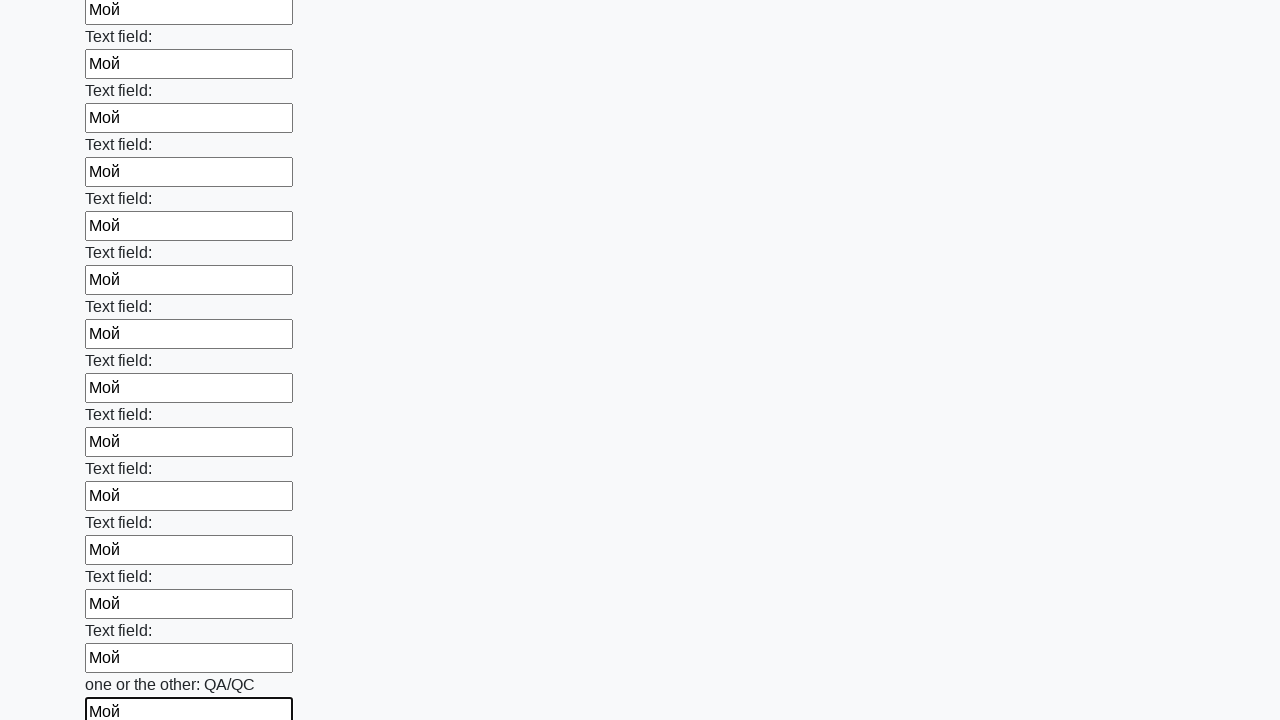

Filled input field with 'Мой' on .first_block input >> nth=88
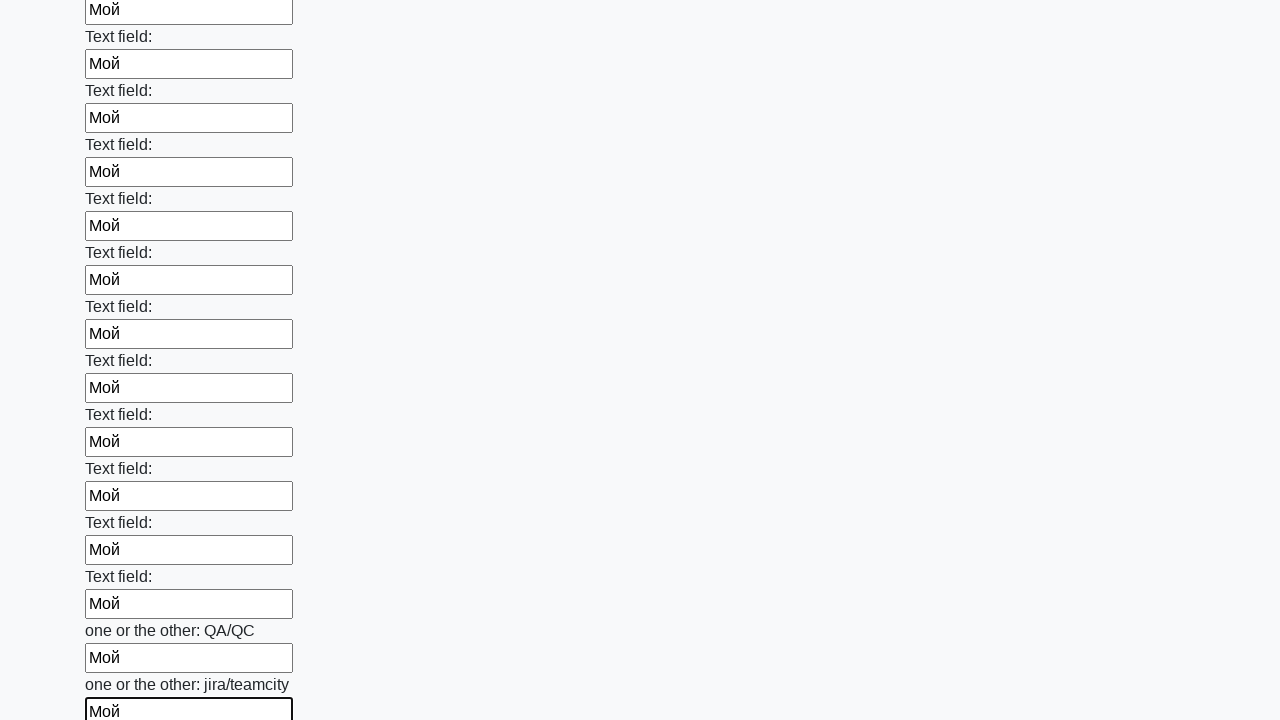

Filled input field with 'Мой' on .first_block input >> nth=89
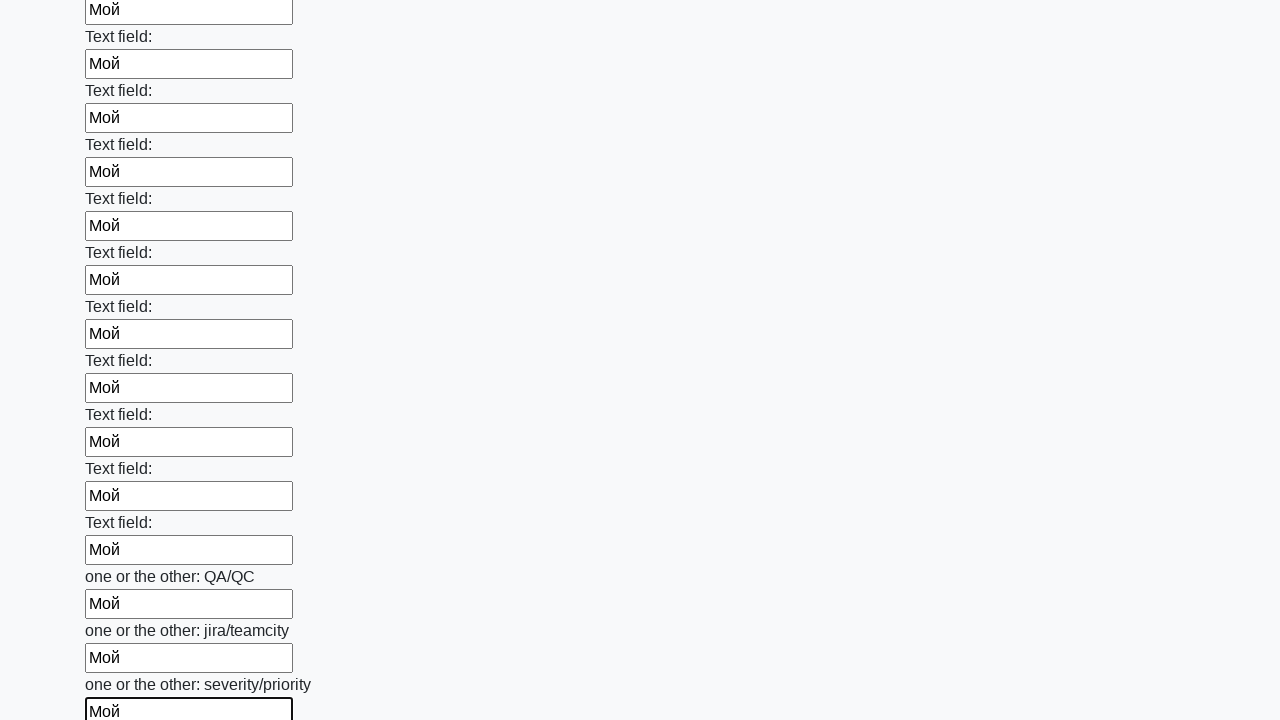

Filled input field with 'Мой' on .first_block input >> nth=90
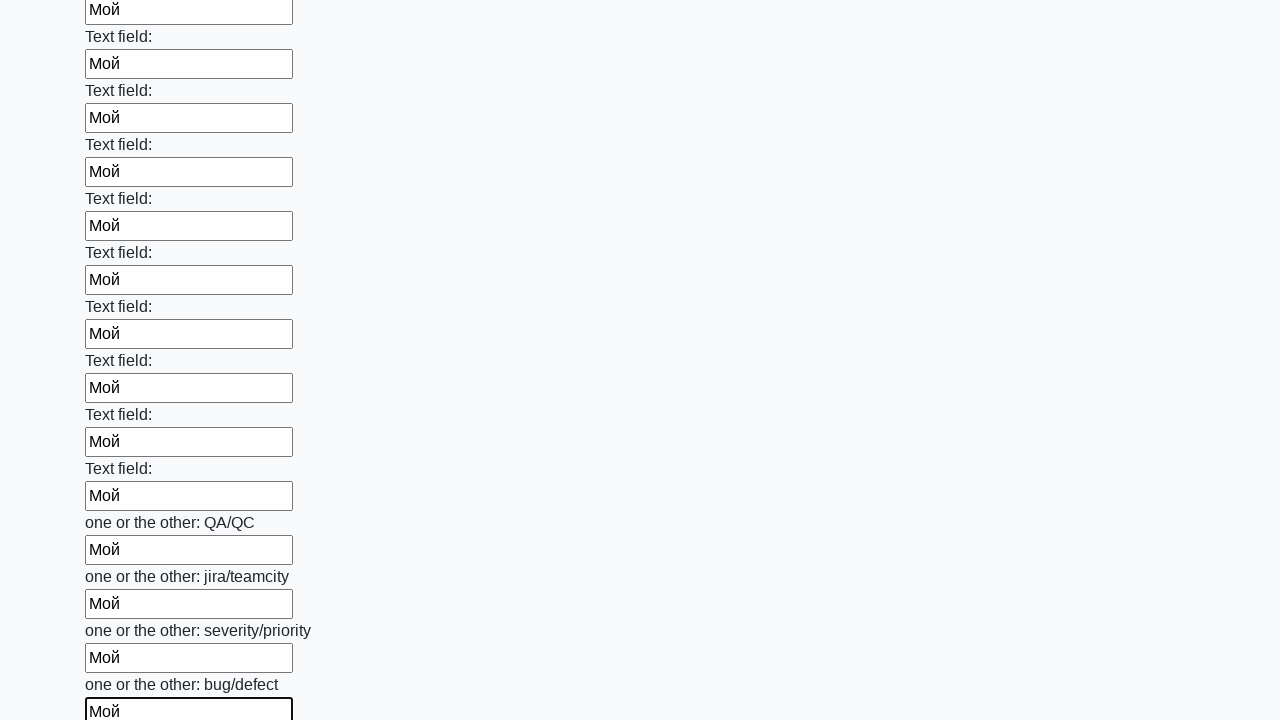

Filled input field with 'Мой' on .first_block input >> nth=91
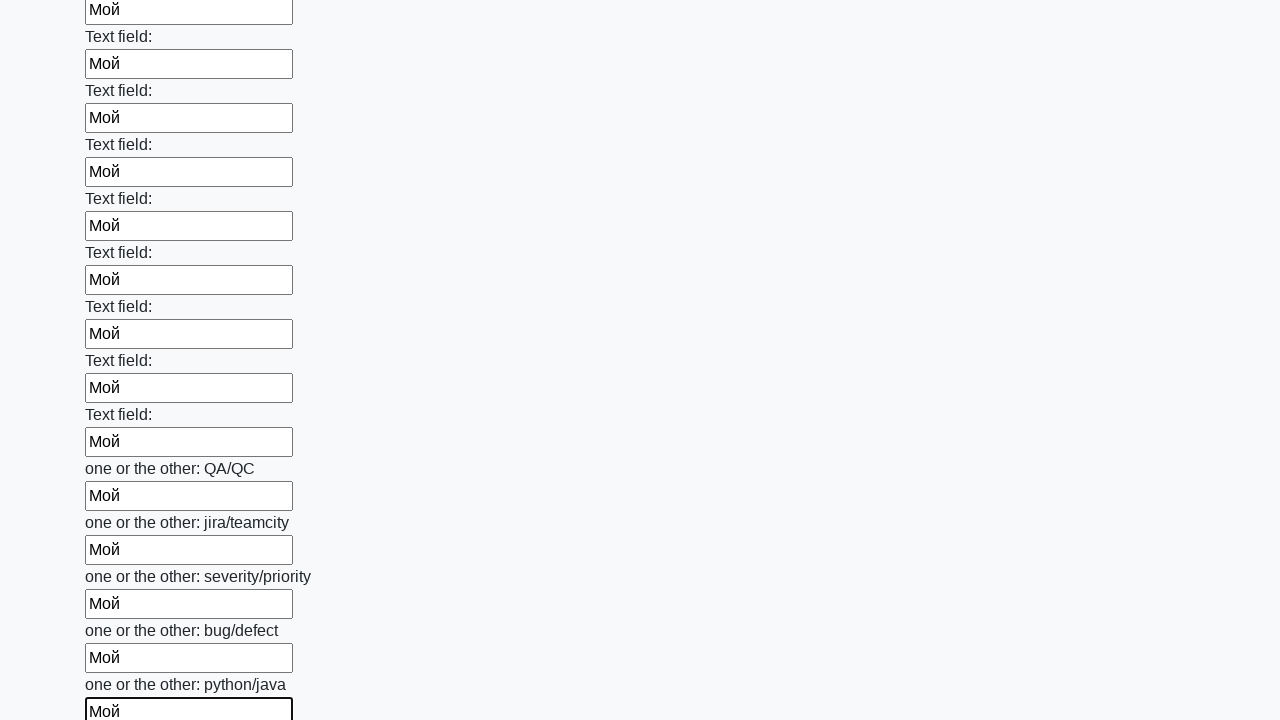

Filled input field with 'Мой' on .first_block input >> nth=92
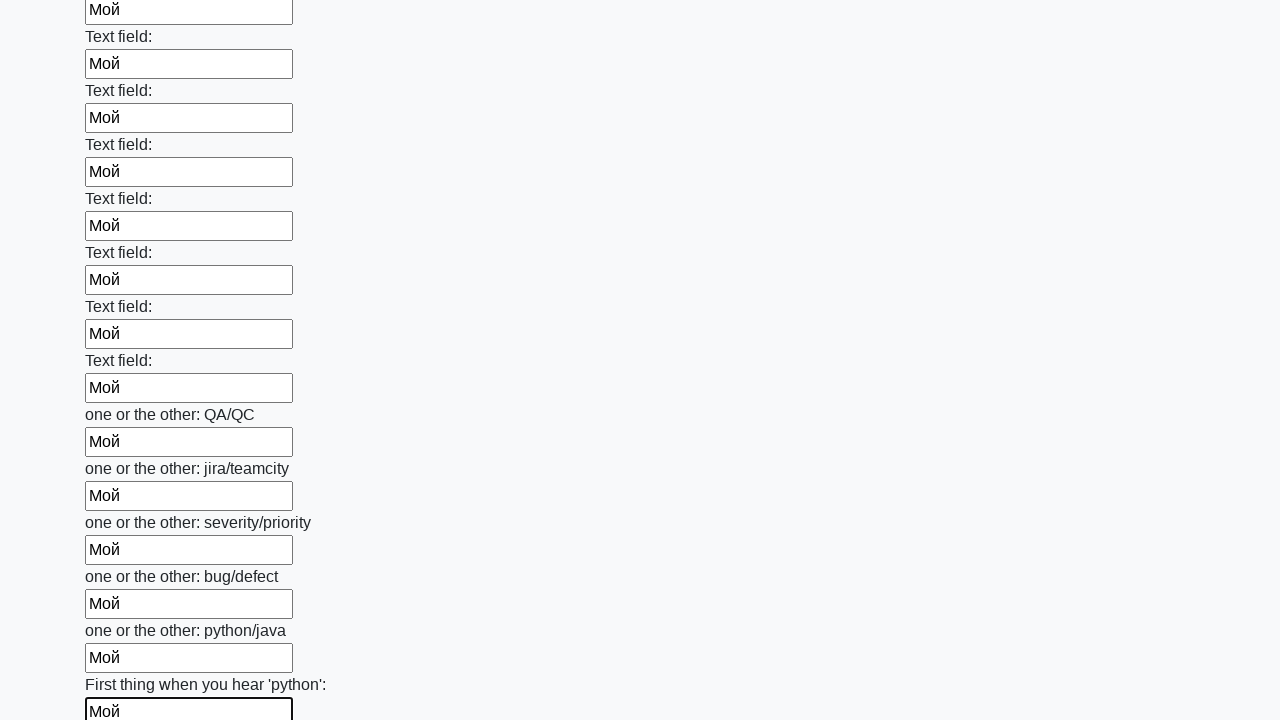

Filled input field with 'Мой' on .first_block input >> nth=93
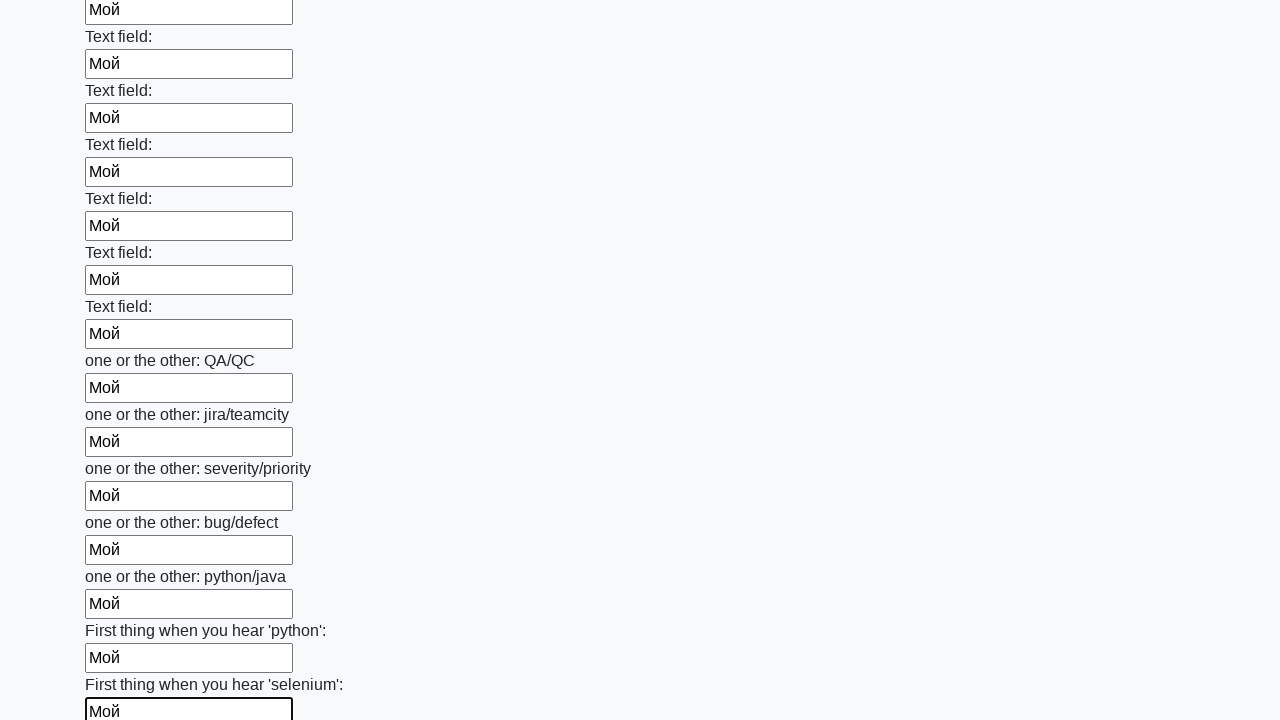

Filled input field with 'Мой' on .first_block input >> nth=94
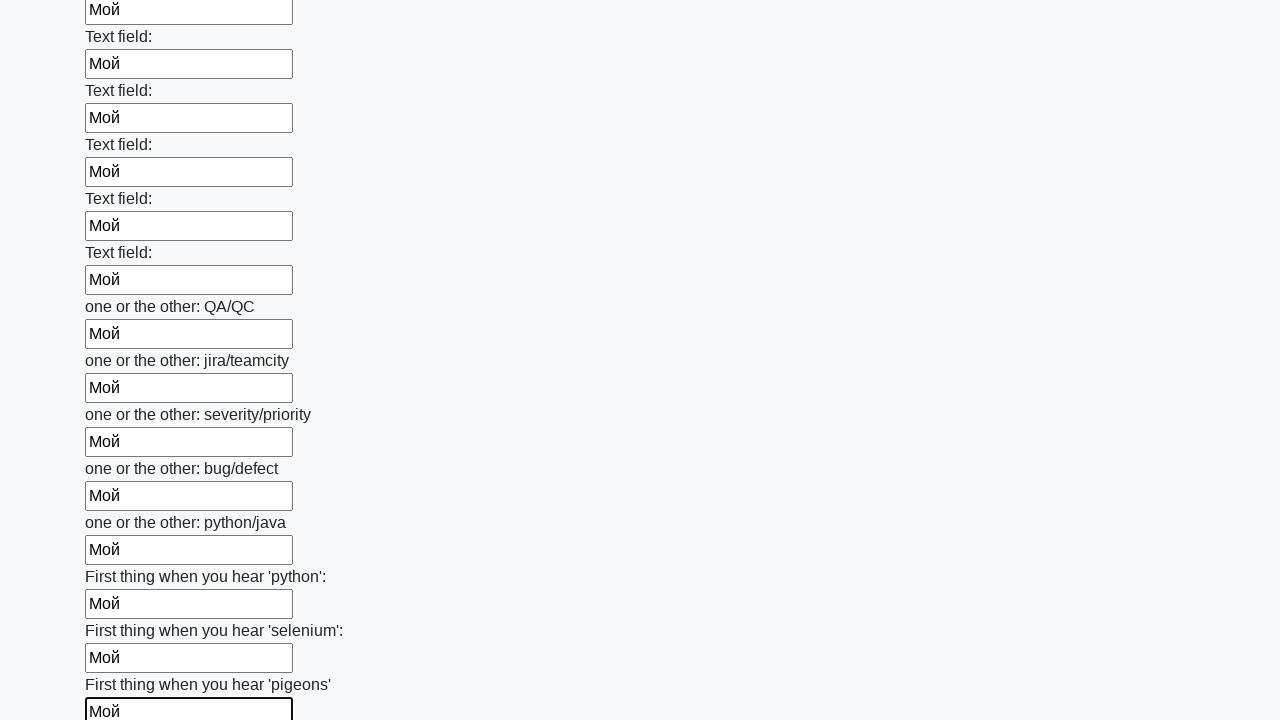

Filled input field with 'Мой' on .first_block input >> nth=95
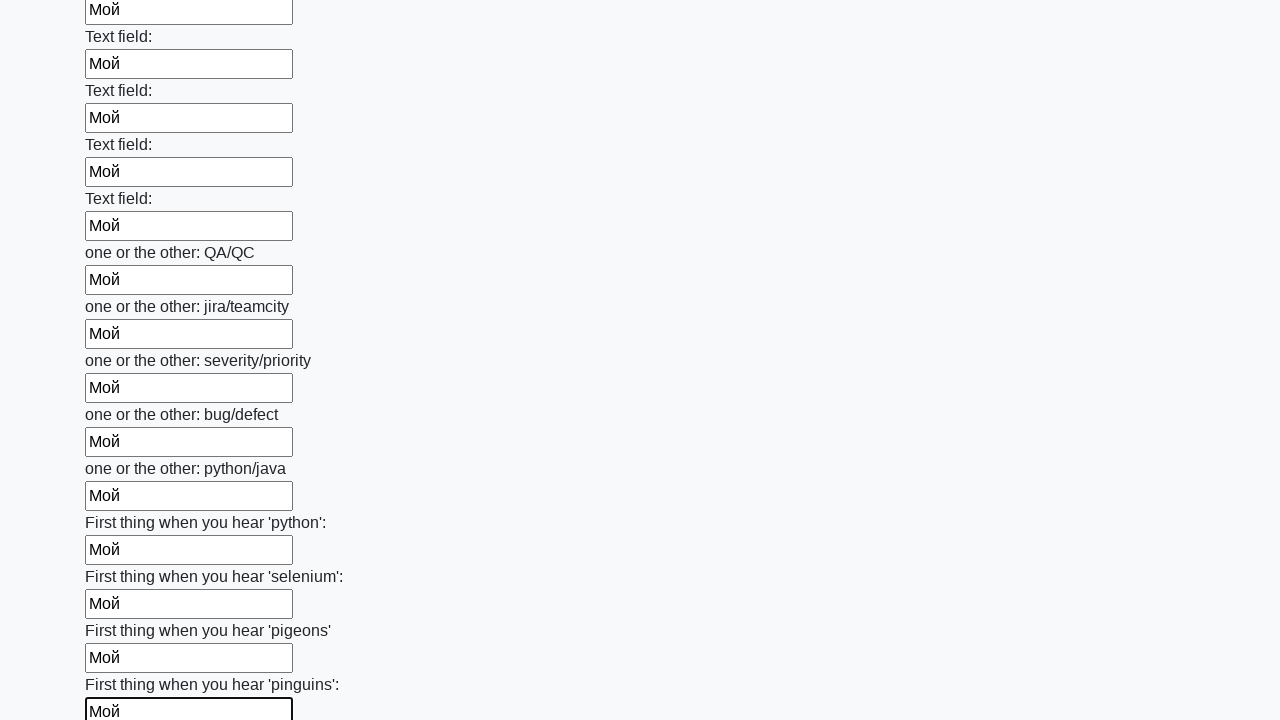

Filled input field with 'Мой' on .first_block input >> nth=96
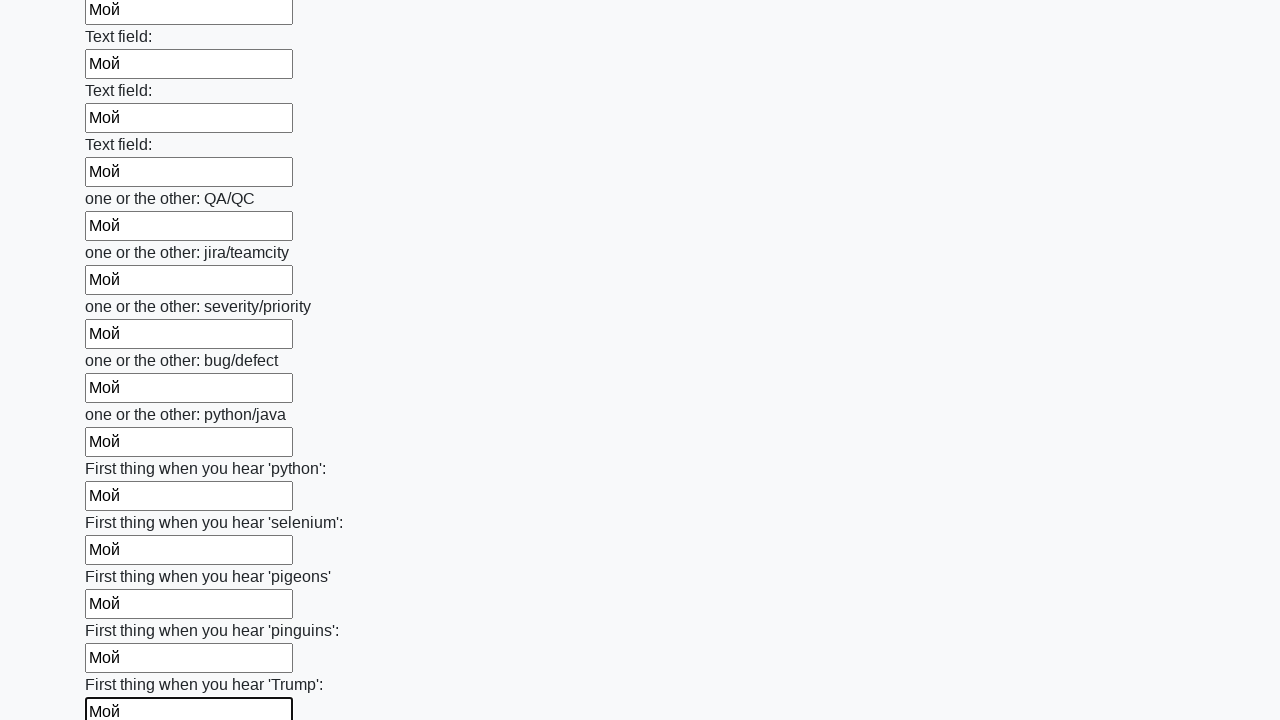

Filled input field with 'Мой' on .first_block input >> nth=97
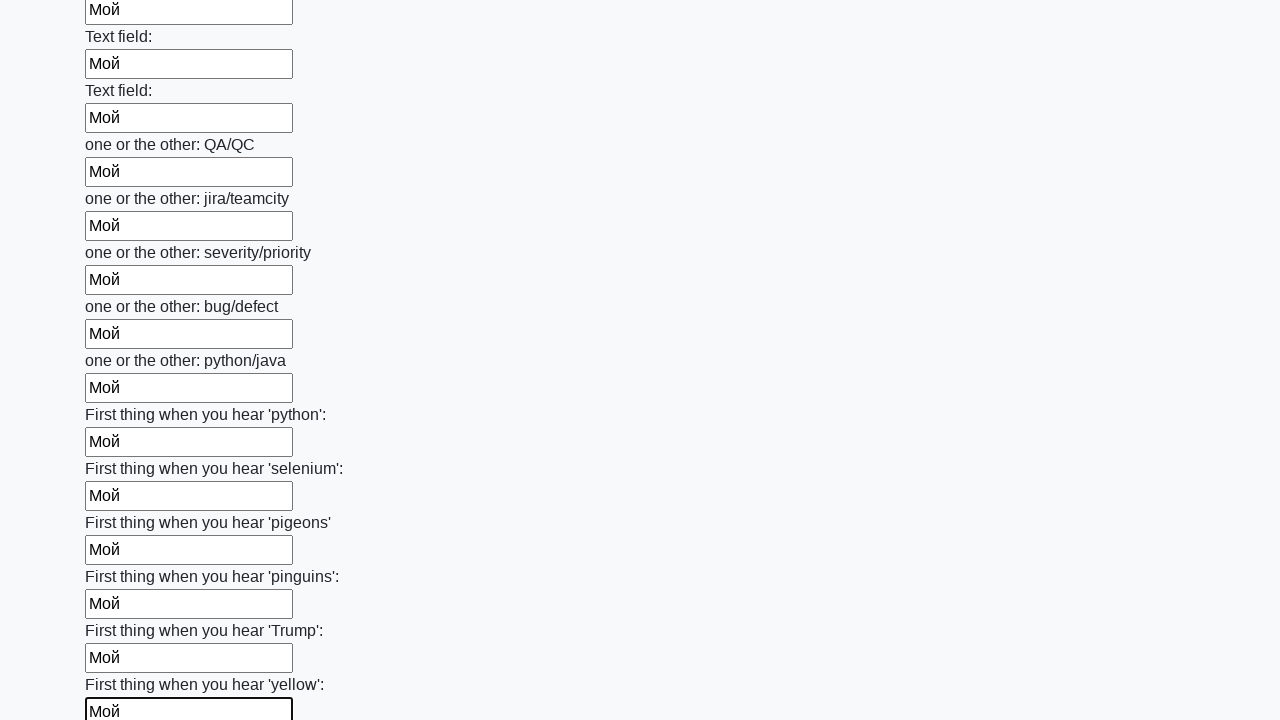

Filled input field with 'Мой' on .first_block input >> nth=98
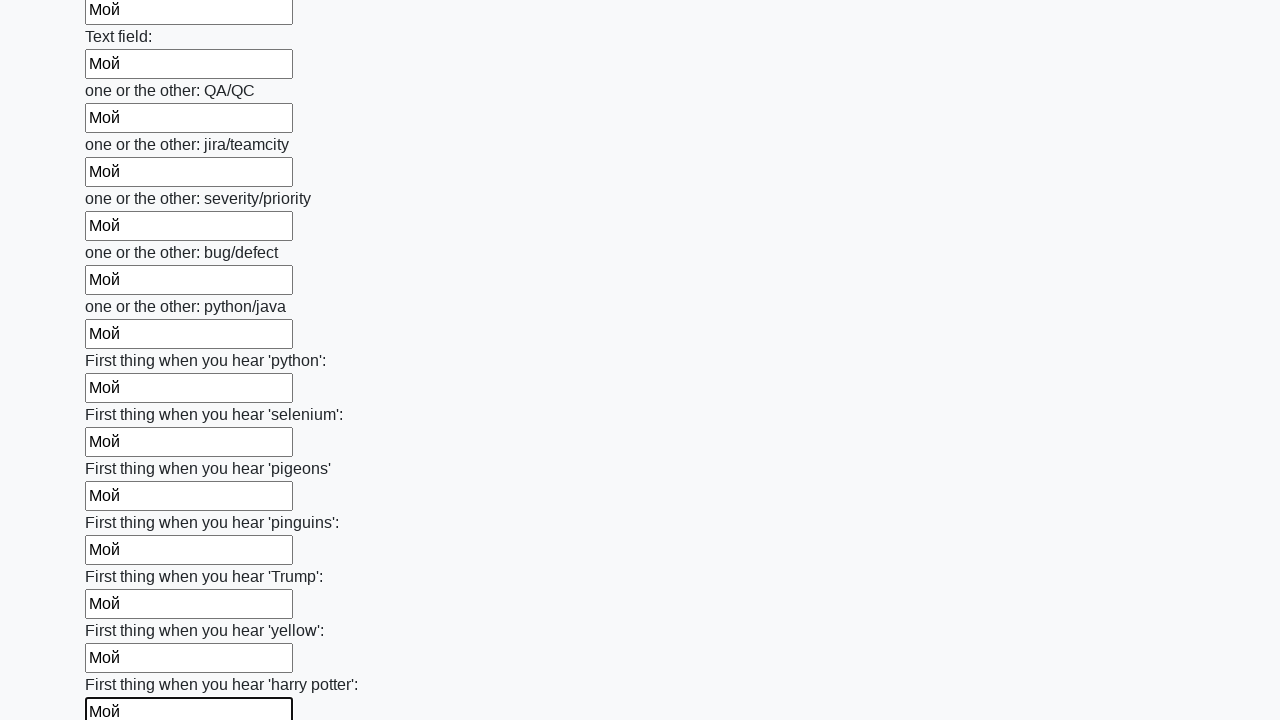

Filled input field with 'Мой' on .first_block input >> nth=99
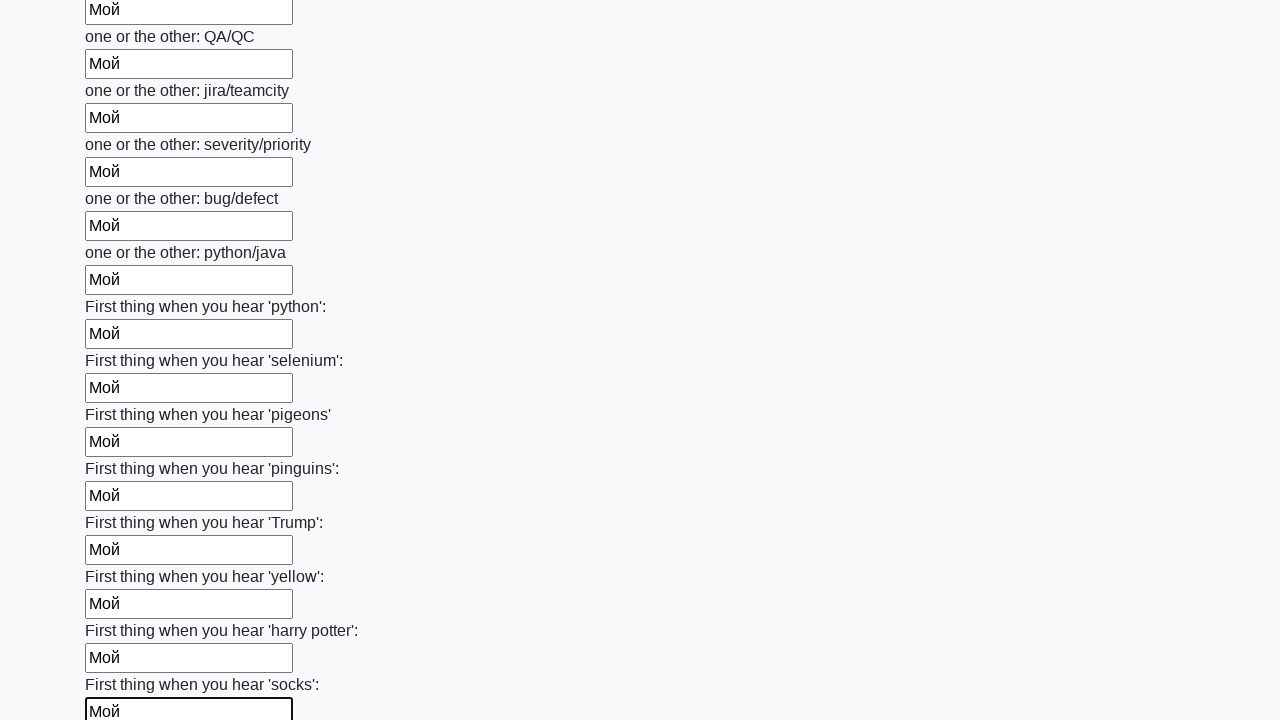

Clicked submit button to submit the form at (123, 611) on button
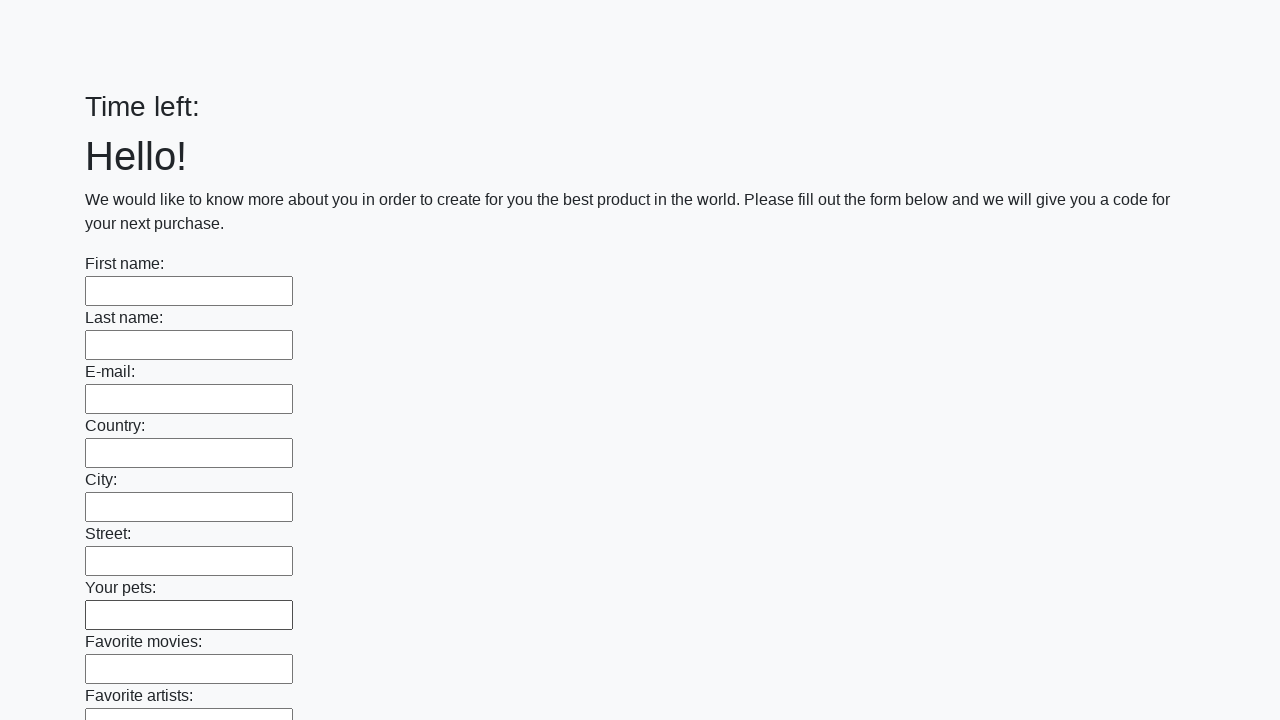

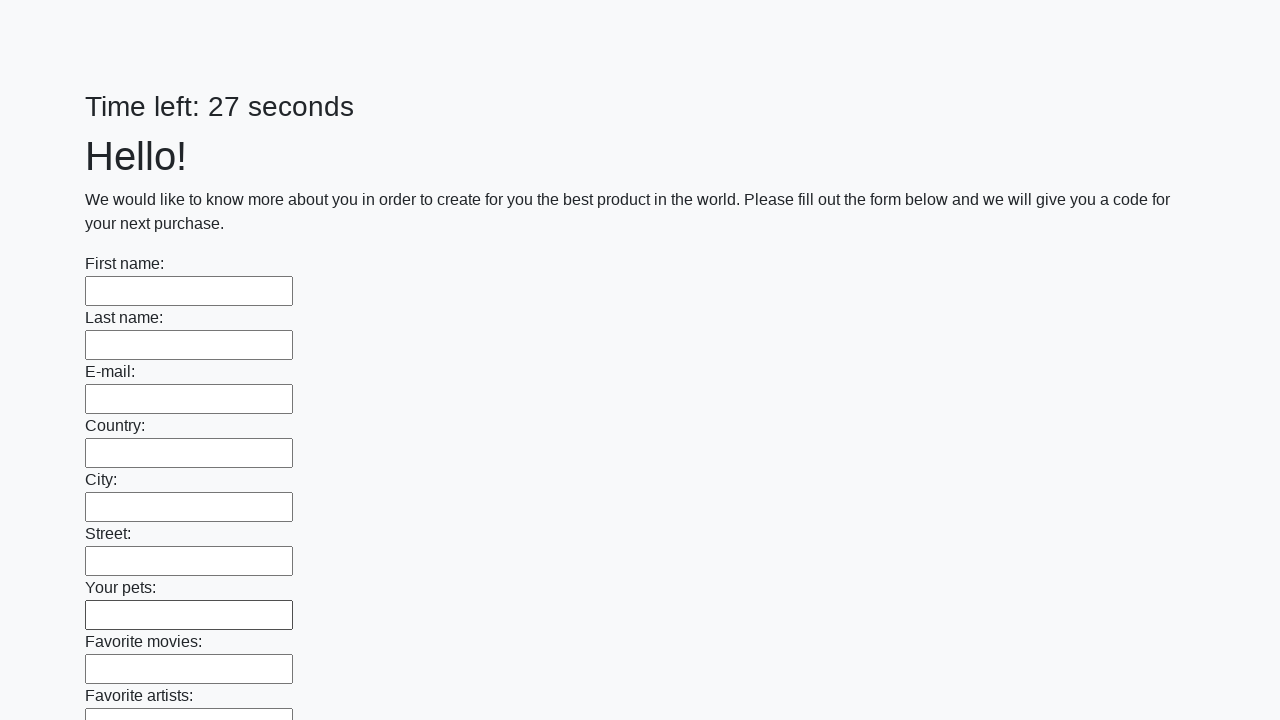